Tests a sample todo application by selecting existing items, adding new items to the list 30 times, and verifying the added item appears correctly.

Starting URL: https://lambdatest.github.io/sample-todo-app/

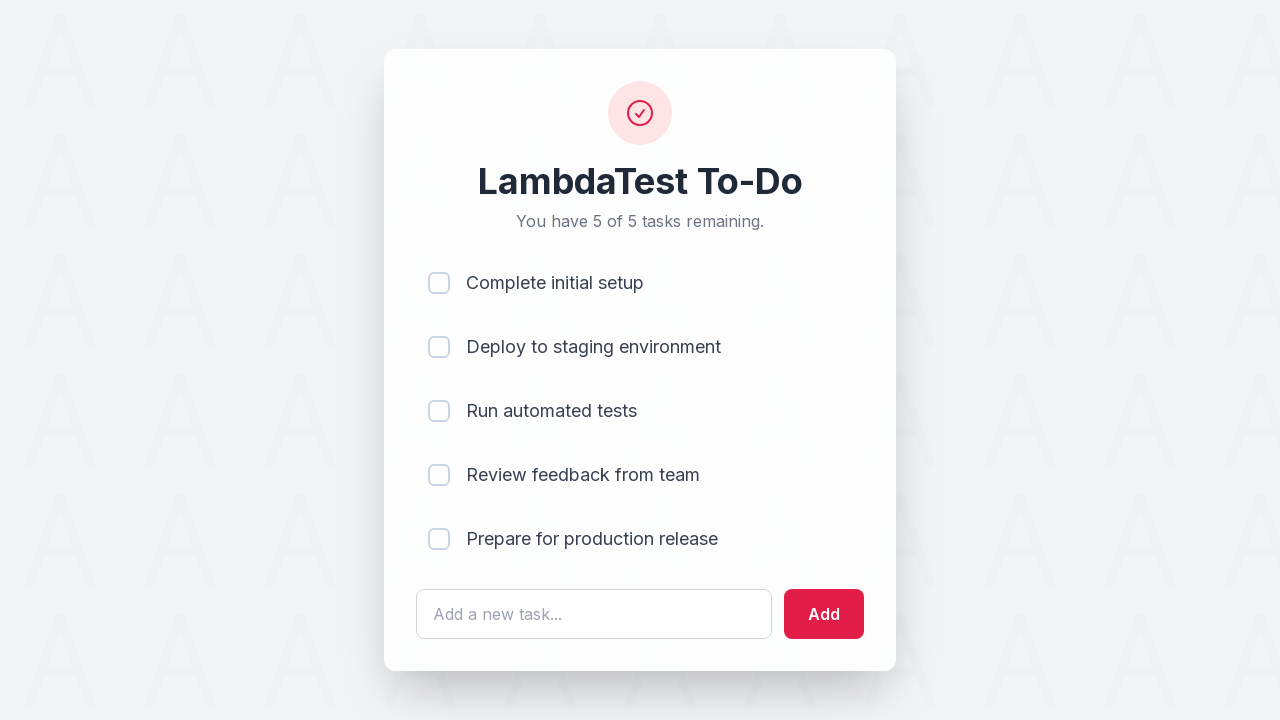

Clicked first todo item checkbox (li1) at (439, 283) on [name='li1']
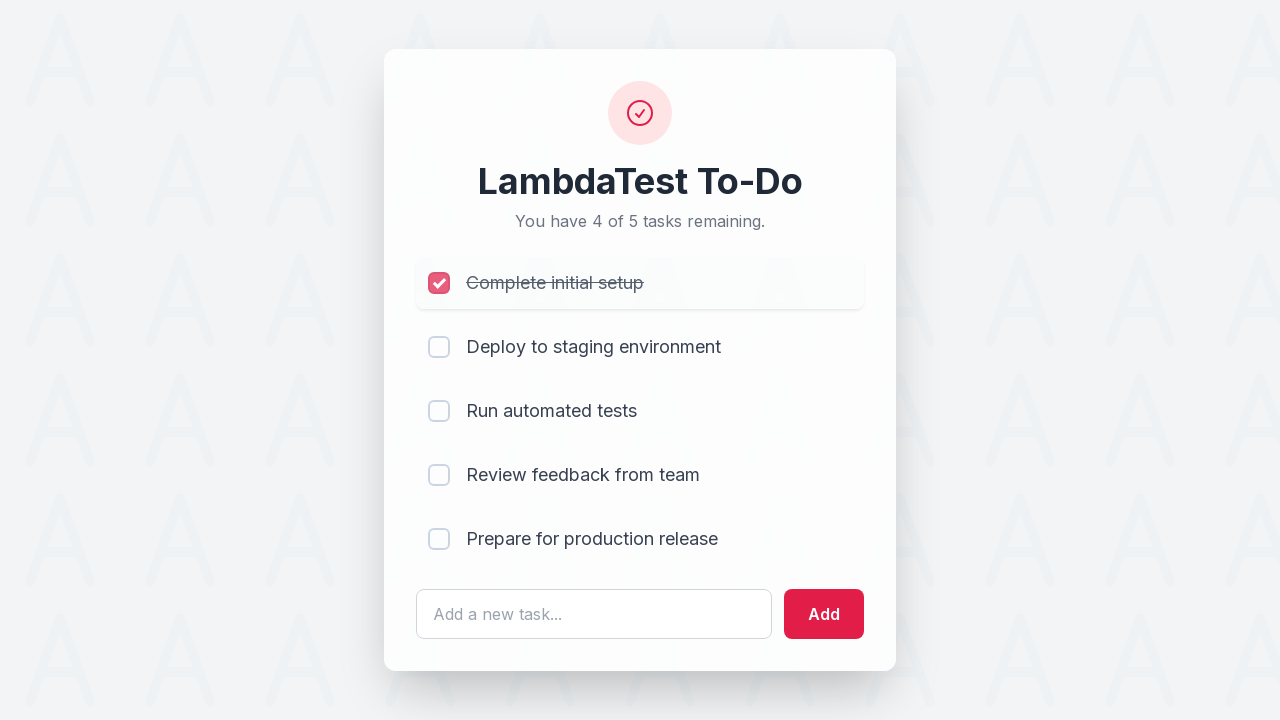

Clicked second todo item checkbox (li2) at (439, 347) on [name='li2']
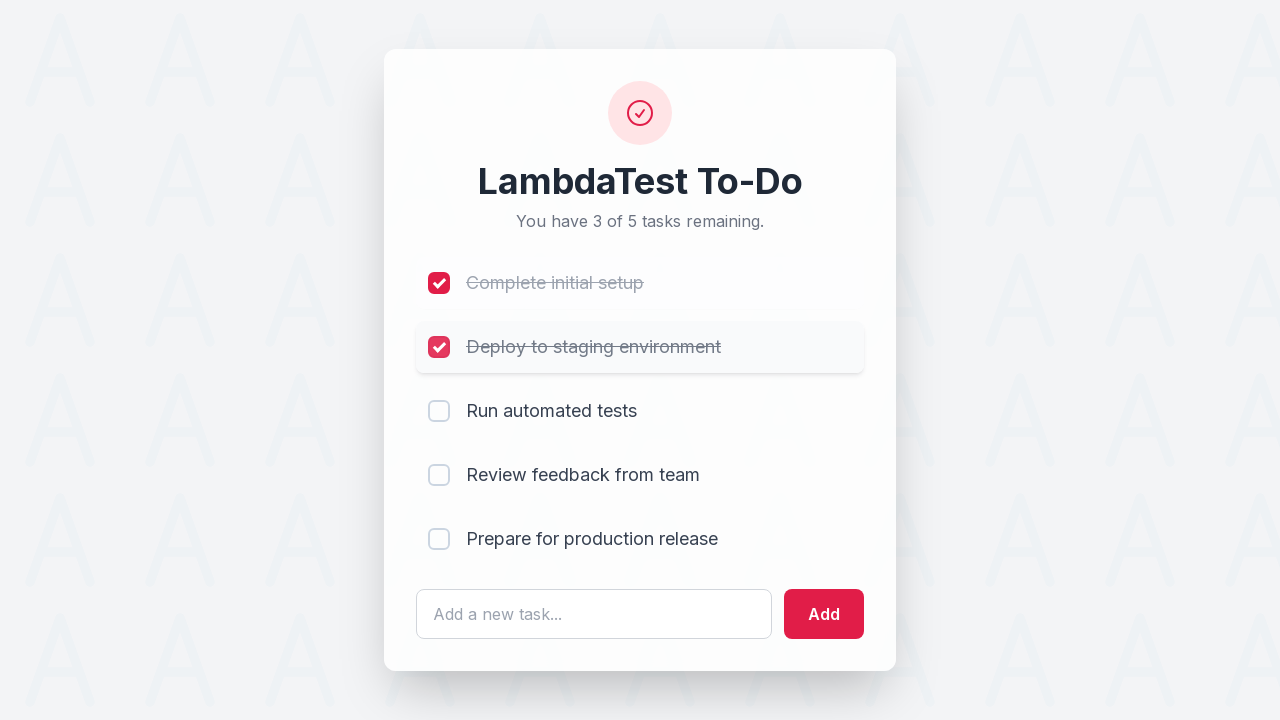

Cleared todo input field (iteration 1/30) on #sampletodotext
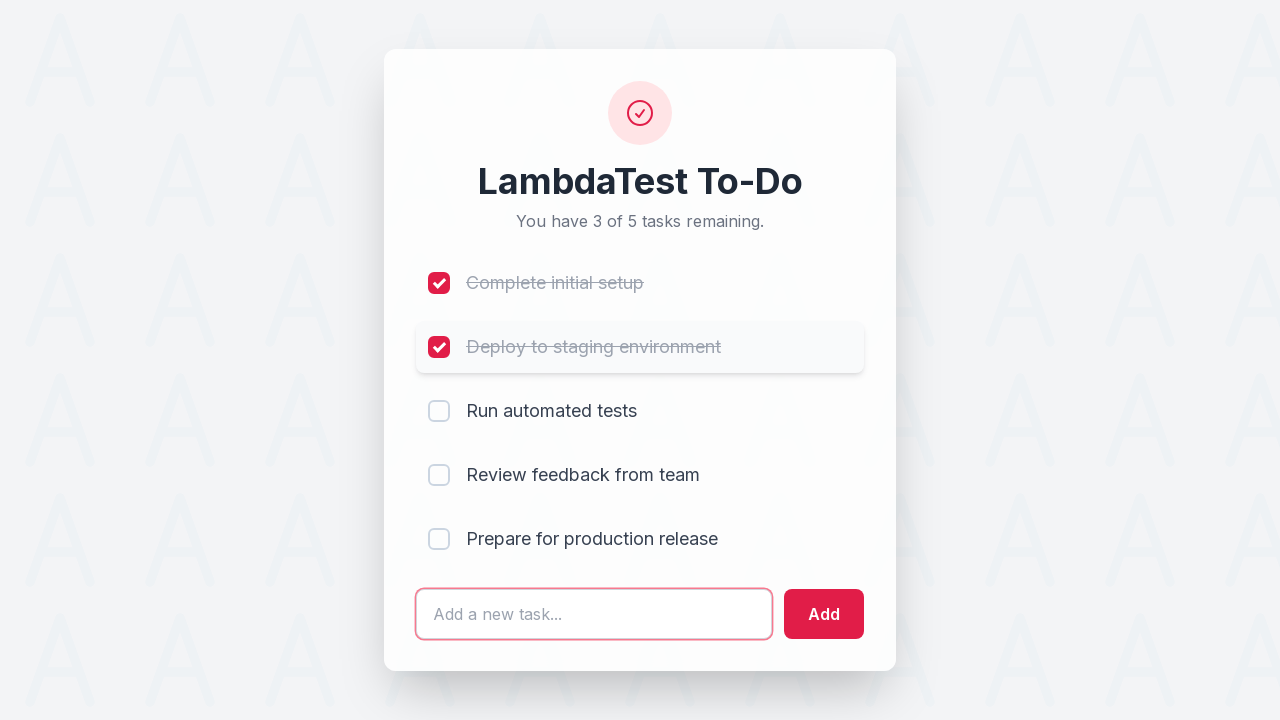

Filled todo input with 'Yey, Let's add it to list' (iteration 1/30) on #sampletodotext
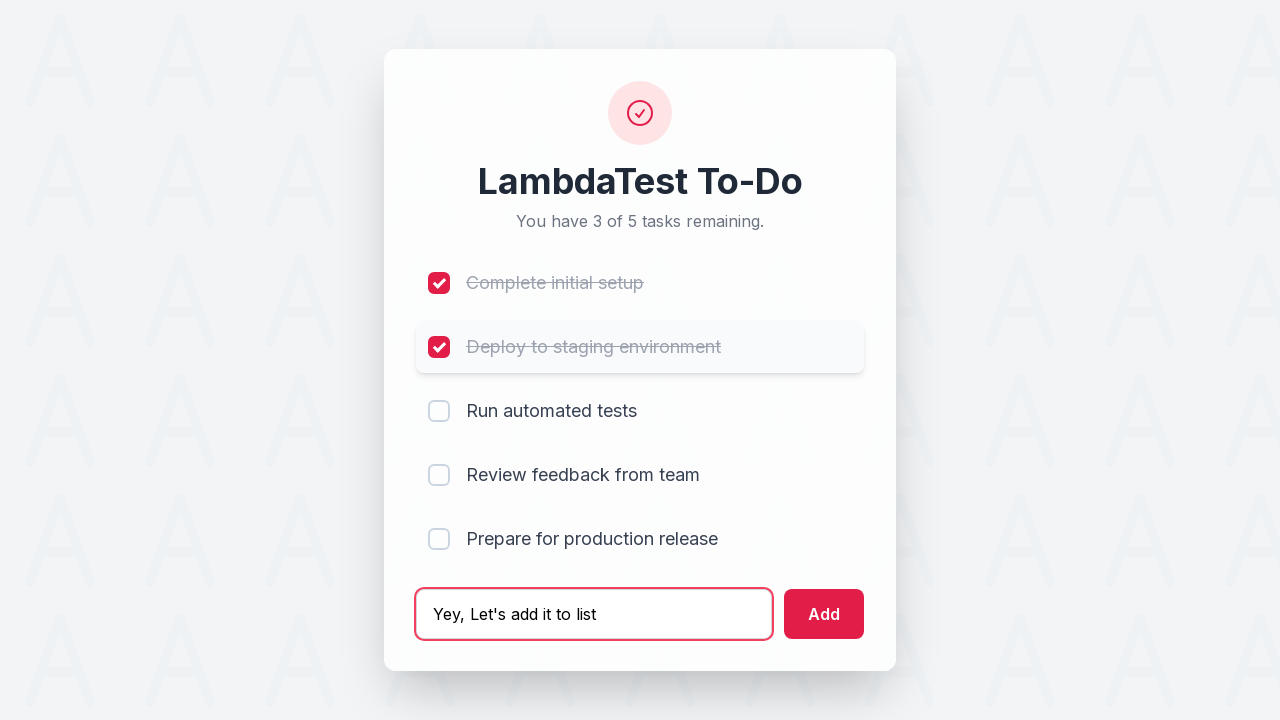

Clicked add button to add todo item (iteration 1/30) at (824, 614) on #addbutton
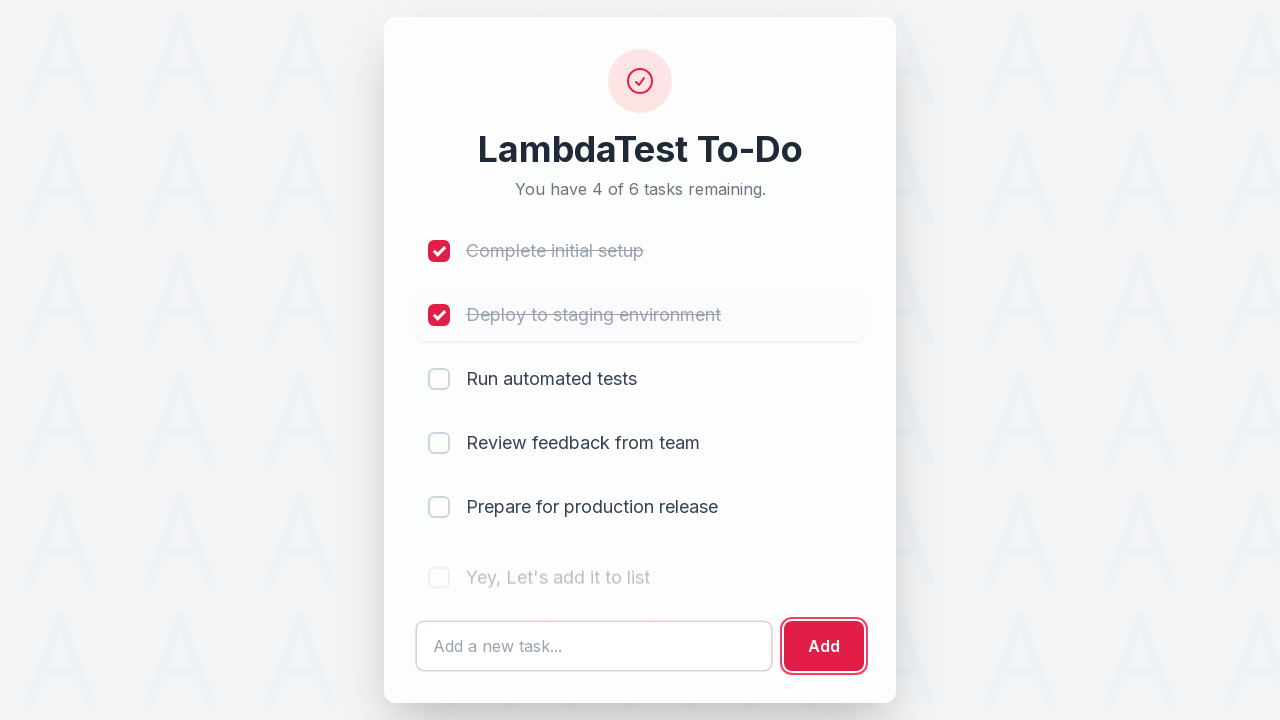

Cleared todo input field (iteration 2/30) on #sampletodotext
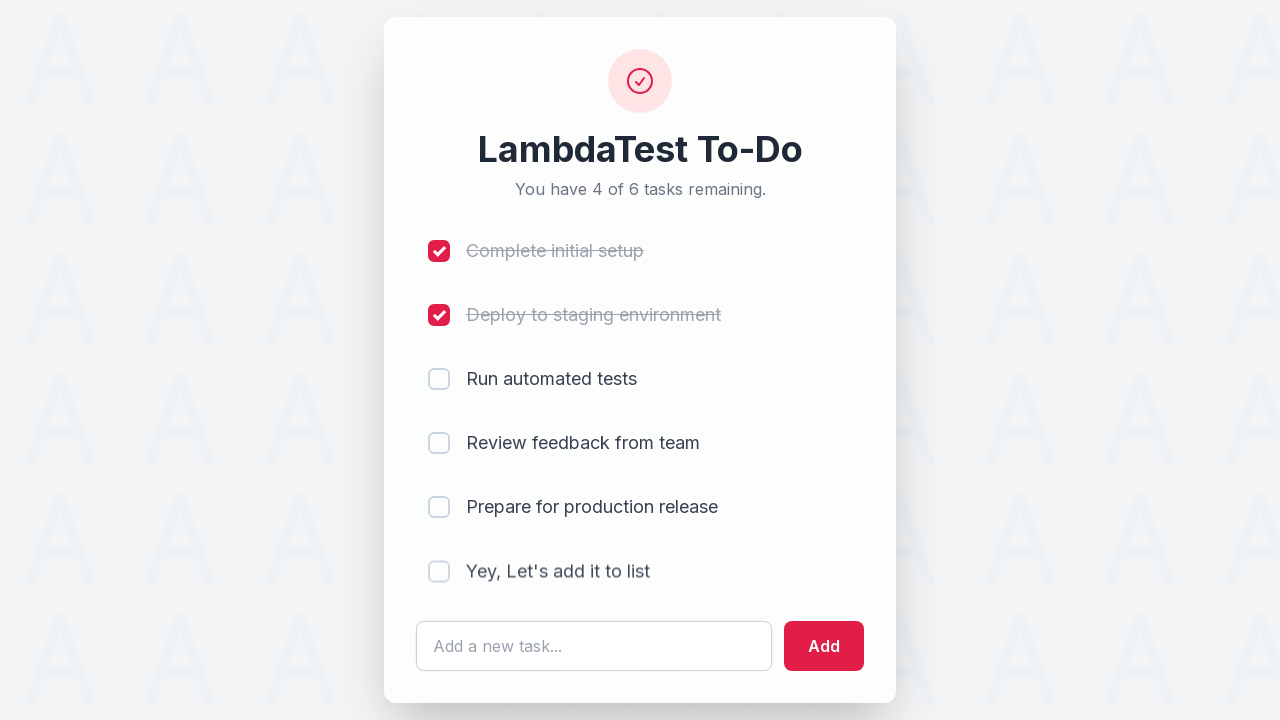

Filled todo input with 'Yey, Let's add it to list' (iteration 2/30) on #sampletodotext
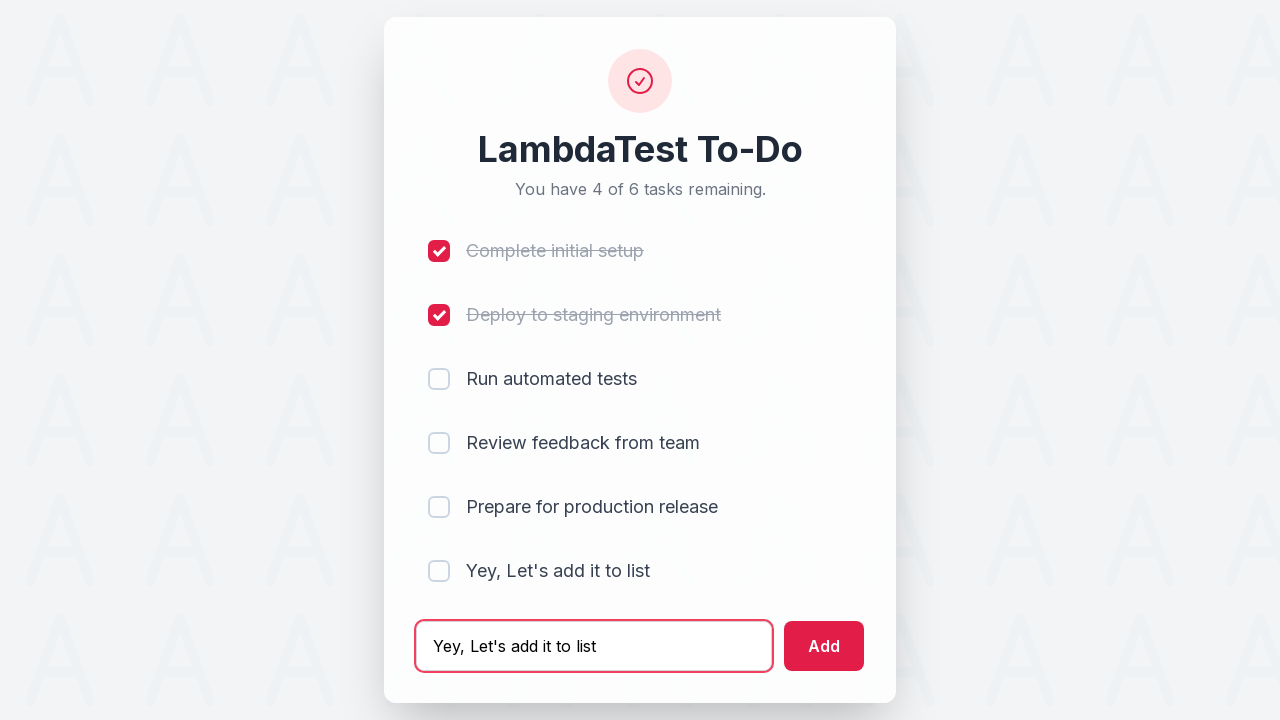

Clicked add button to add todo item (iteration 2/30) at (824, 646) on #addbutton
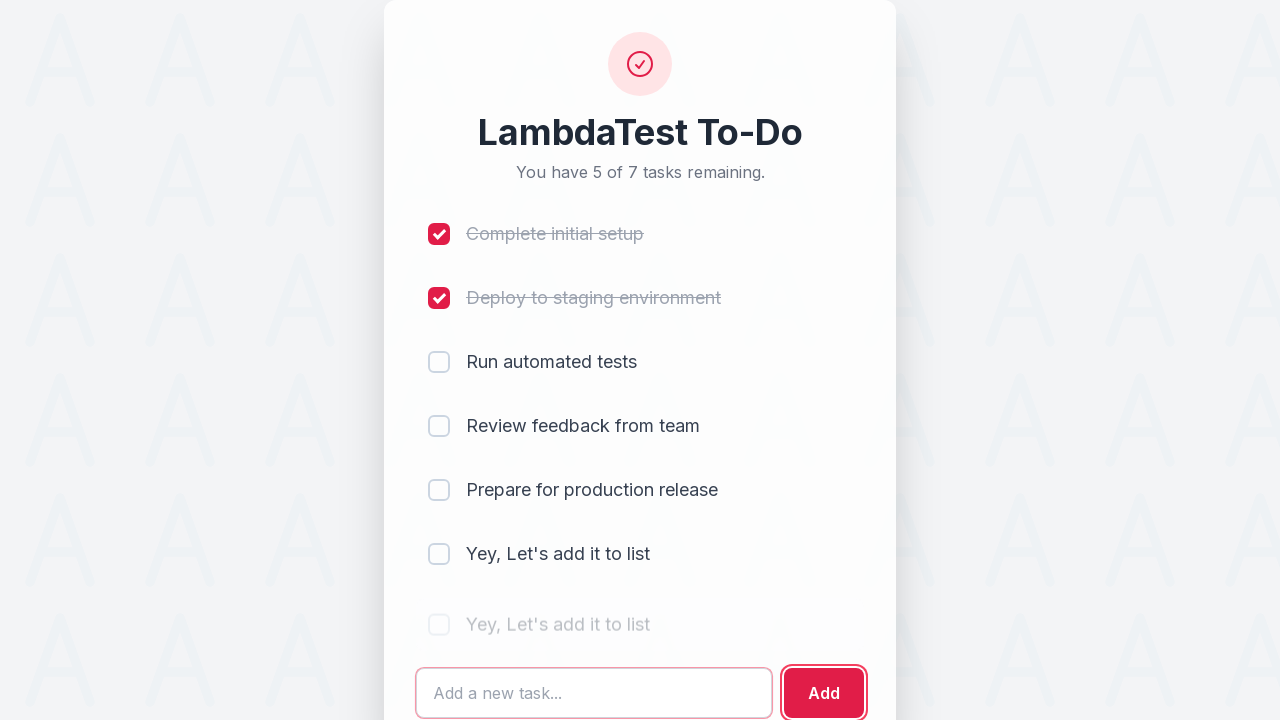

Cleared todo input field (iteration 3/30) on #sampletodotext
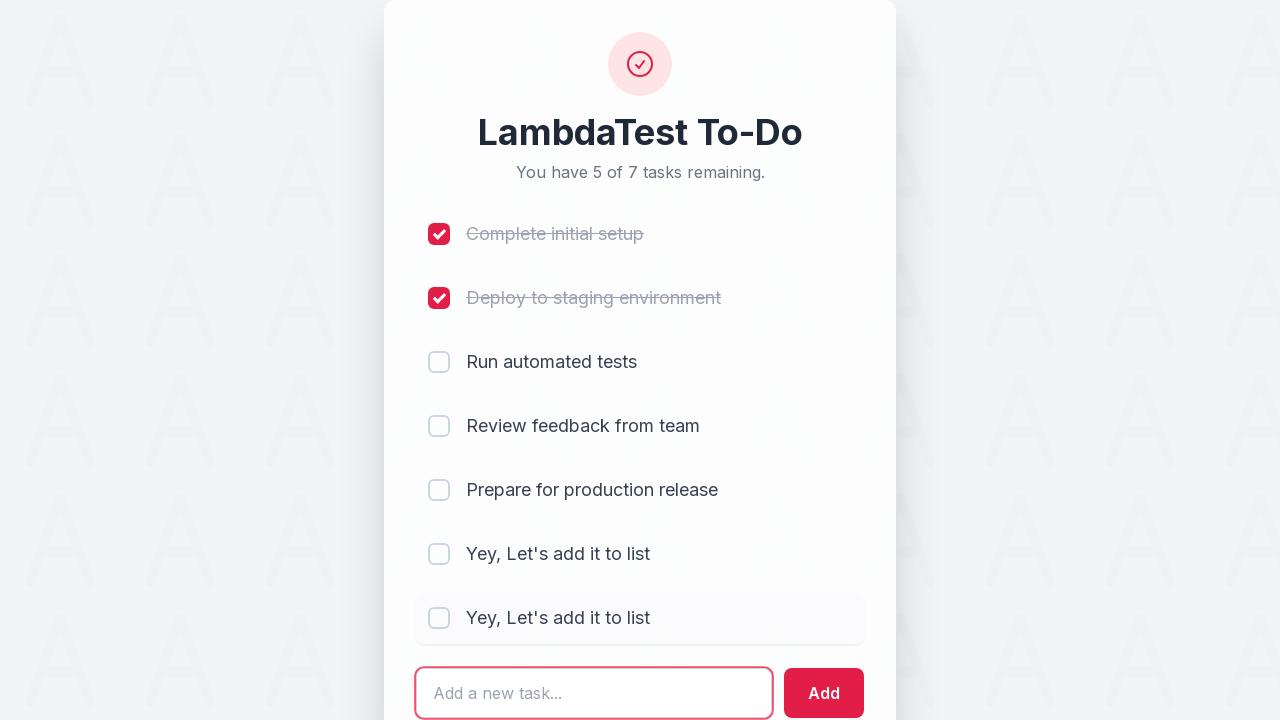

Filled todo input with 'Yey, Let's add it to list' (iteration 3/30) on #sampletodotext
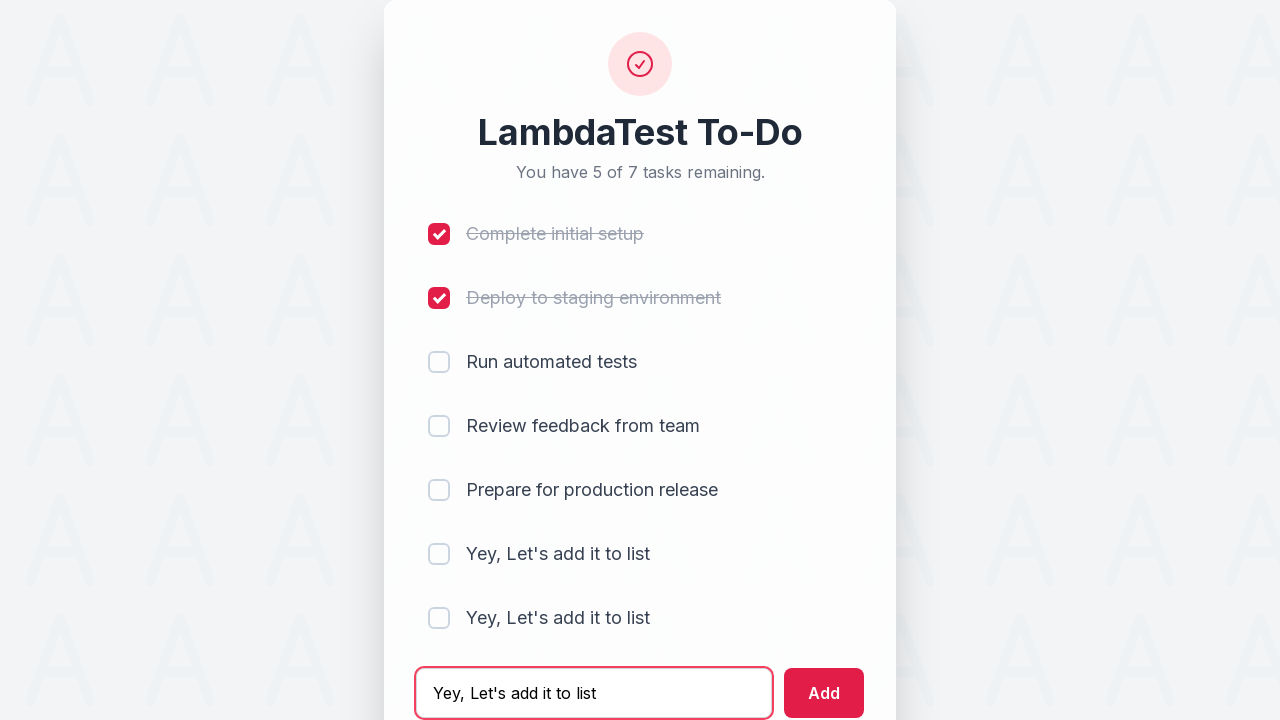

Clicked add button to add todo item (iteration 3/30) at (824, 693) on #addbutton
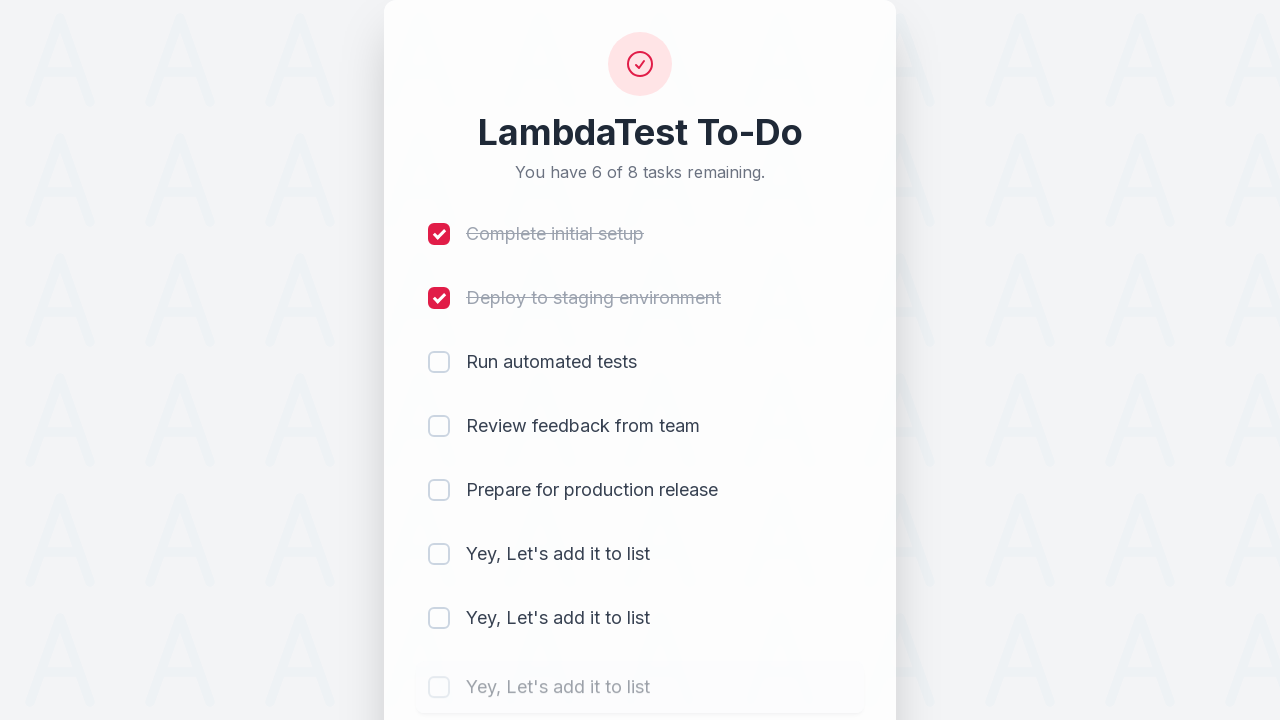

Cleared todo input field (iteration 4/30) on #sampletodotext
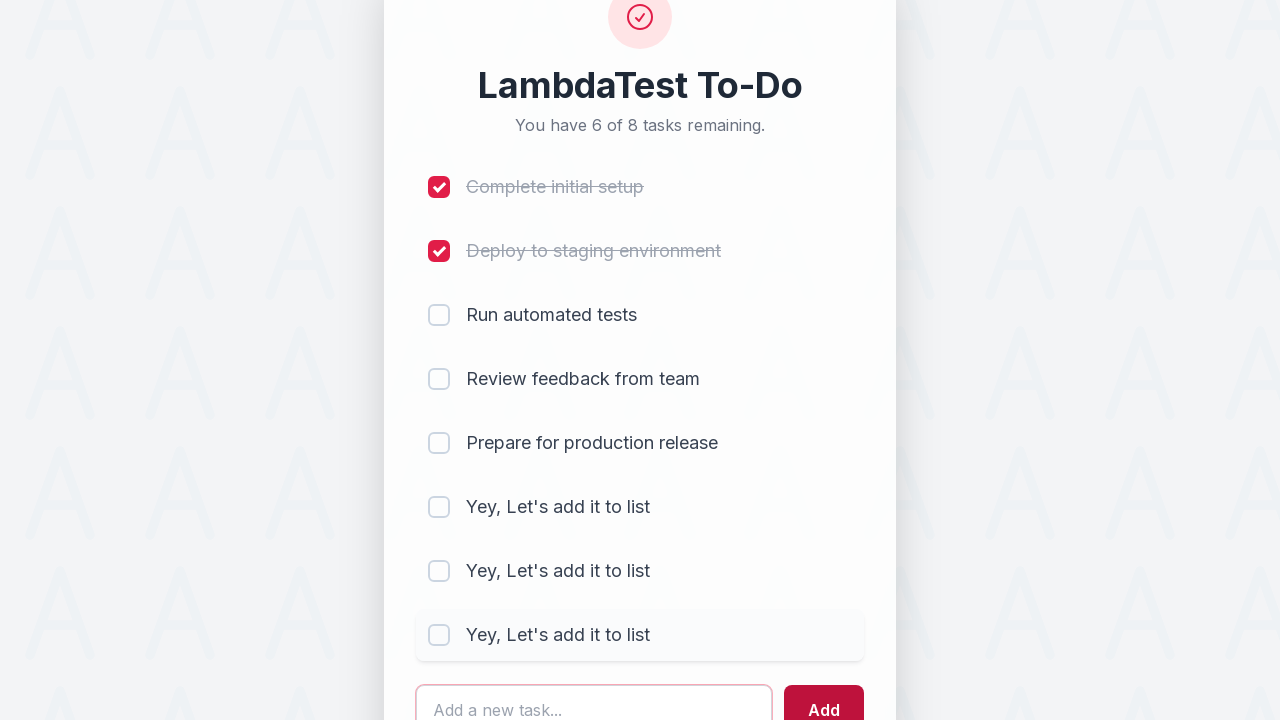

Filled todo input with 'Yey, Let's add it to list' (iteration 4/30) on #sampletodotext
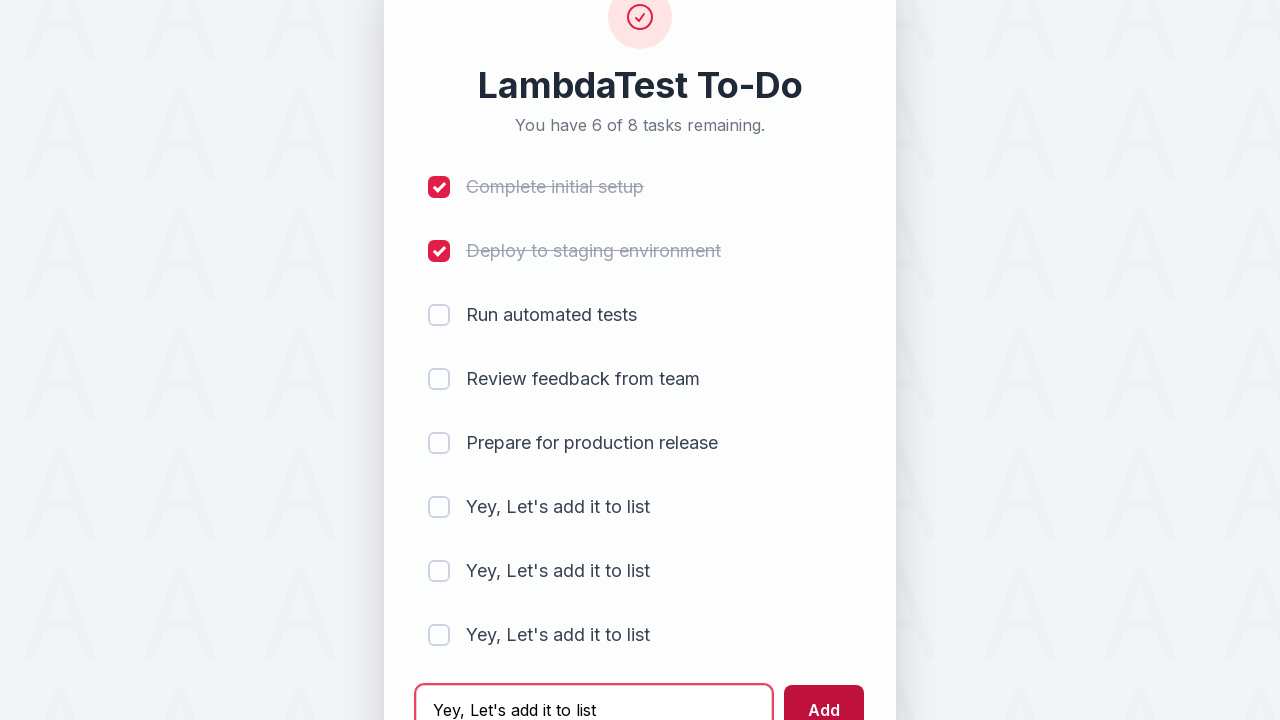

Clicked add button to add todo item (iteration 4/30) at (824, 695) on #addbutton
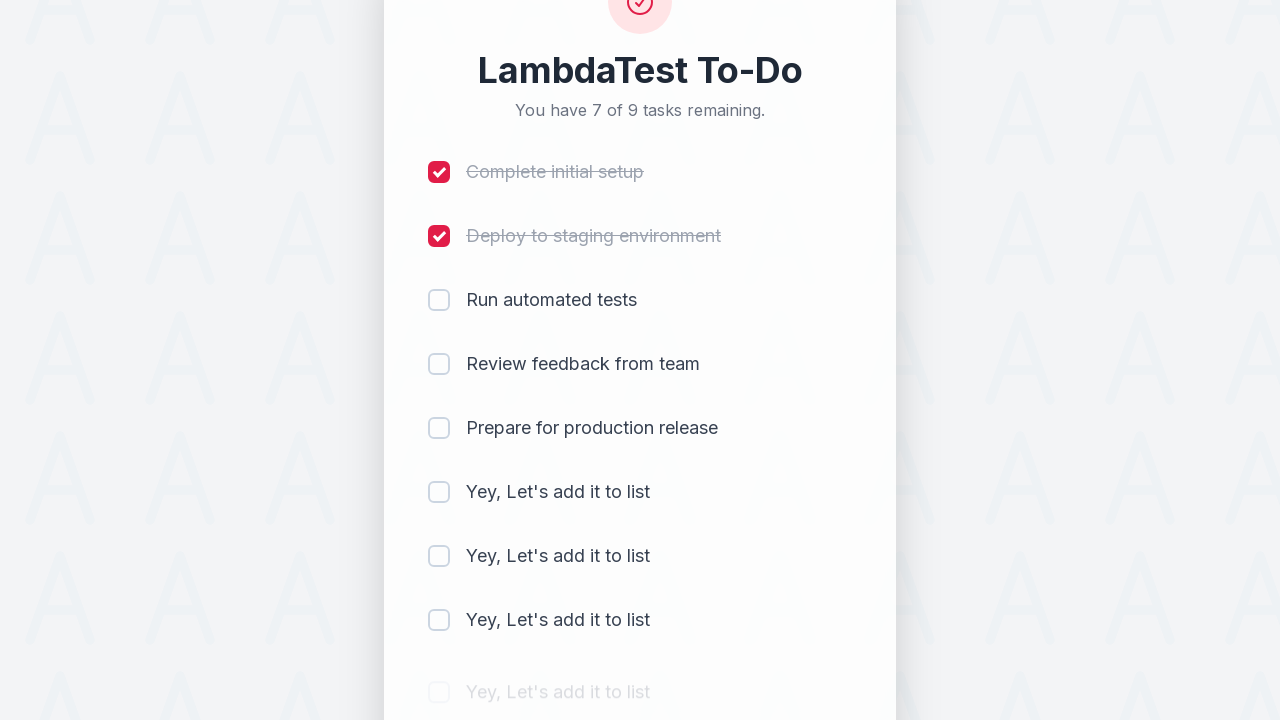

Cleared todo input field (iteration 5/30) on #sampletodotext
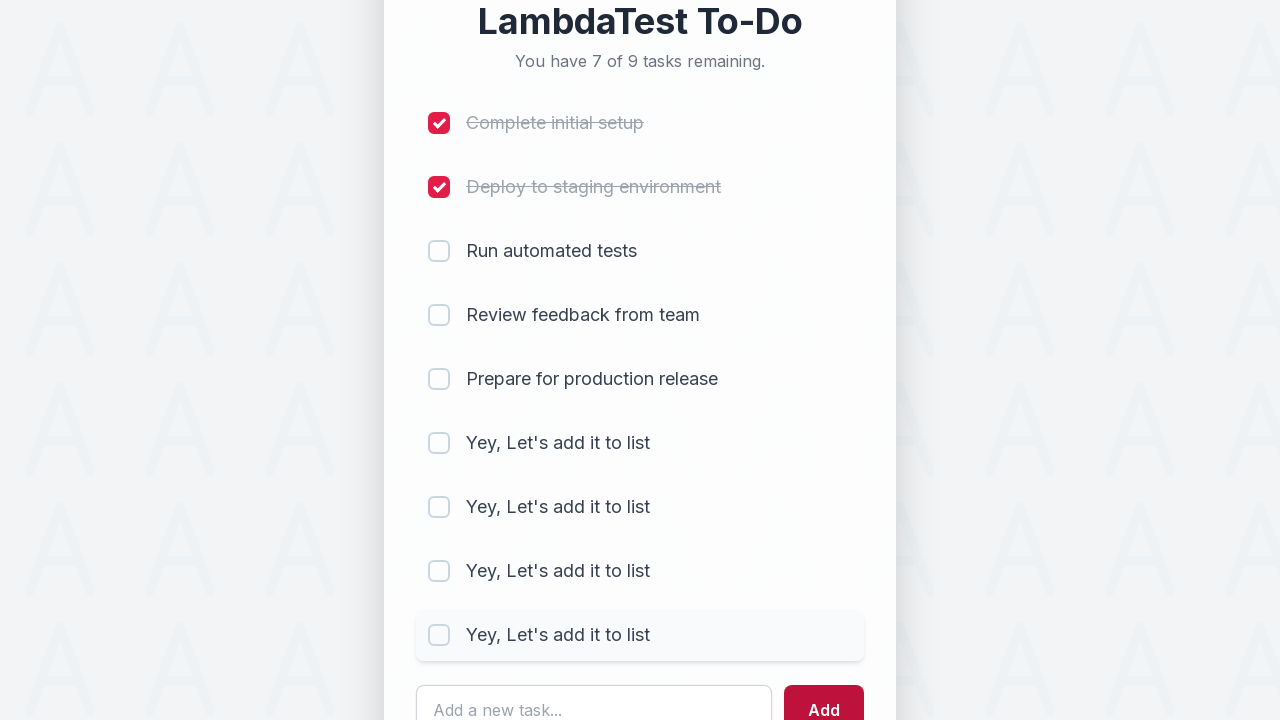

Filled todo input with 'Yey, Let's add it to list' (iteration 5/30) on #sampletodotext
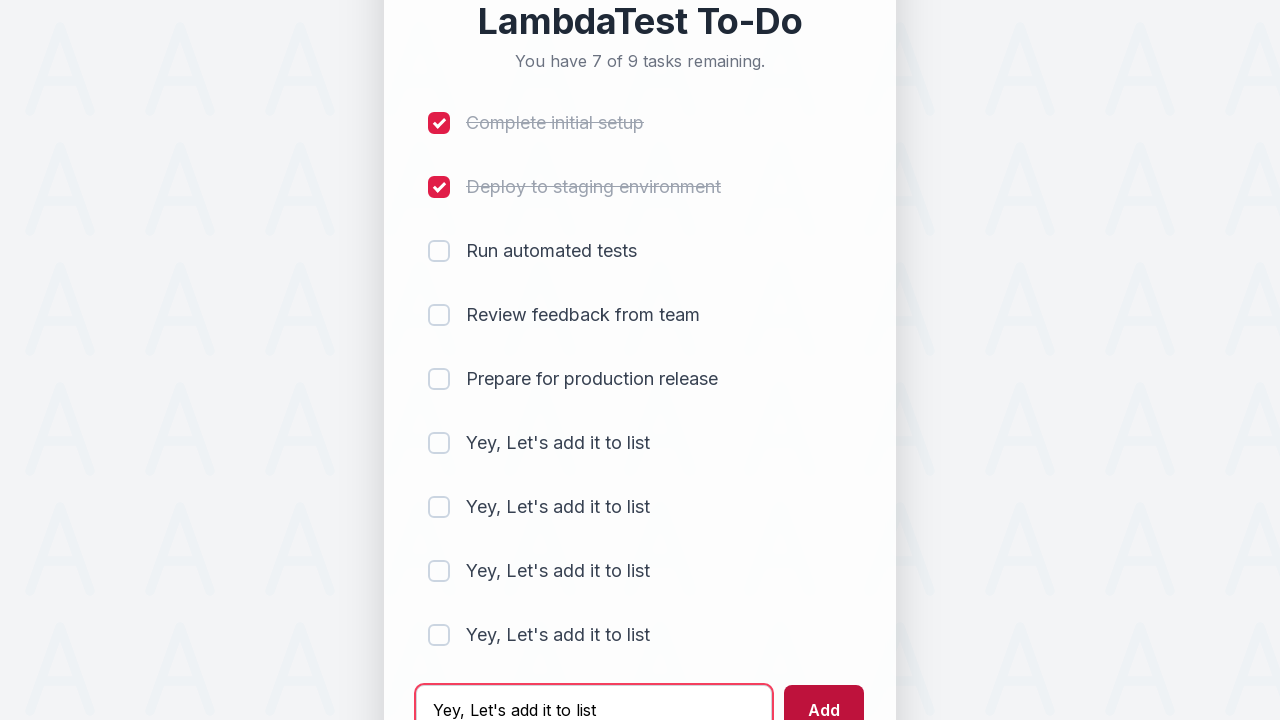

Clicked add button to add todo item (iteration 5/30) at (824, 695) on #addbutton
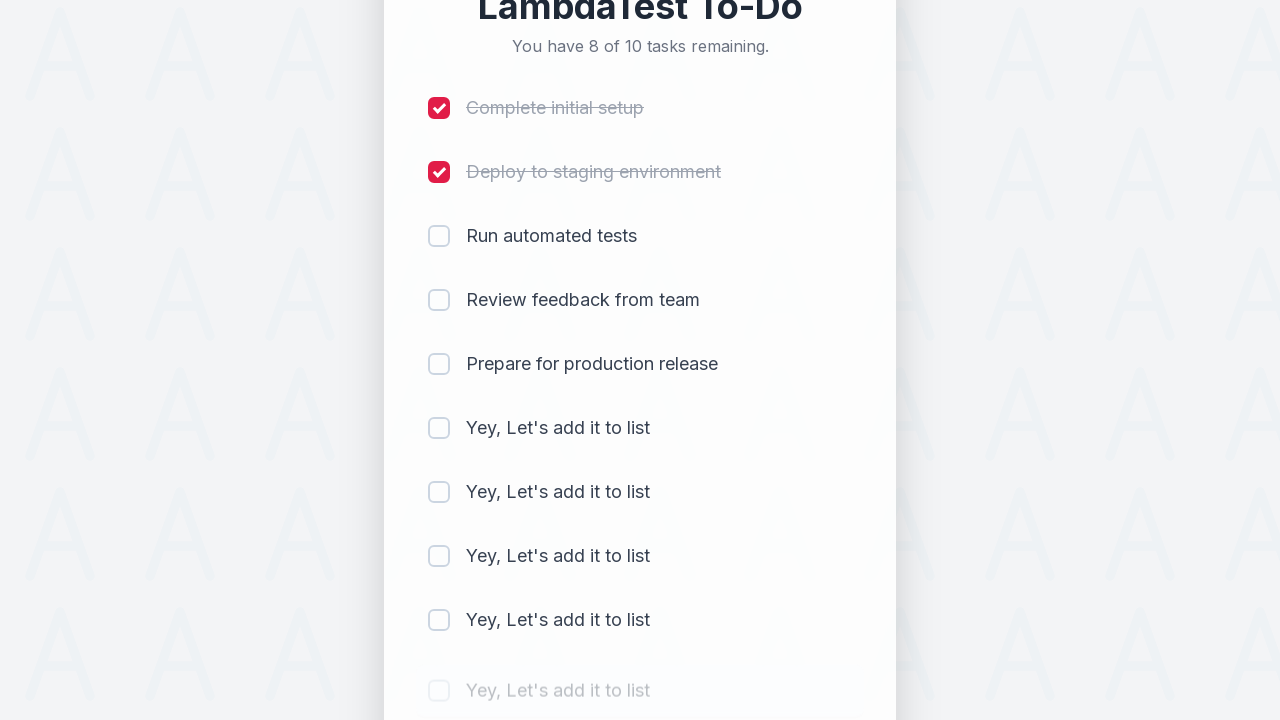

Cleared todo input field (iteration 6/30) on #sampletodotext
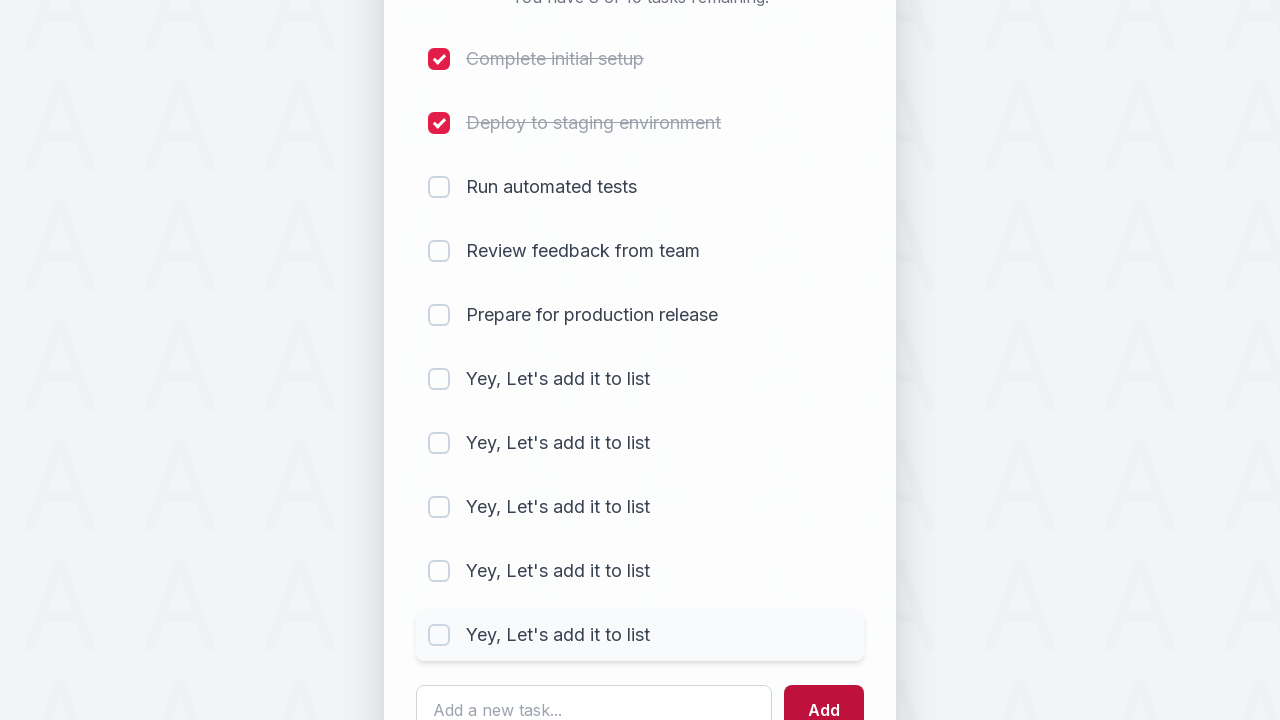

Filled todo input with 'Yey, Let's add it to list' (iteration 6/30) on #sampletodotext
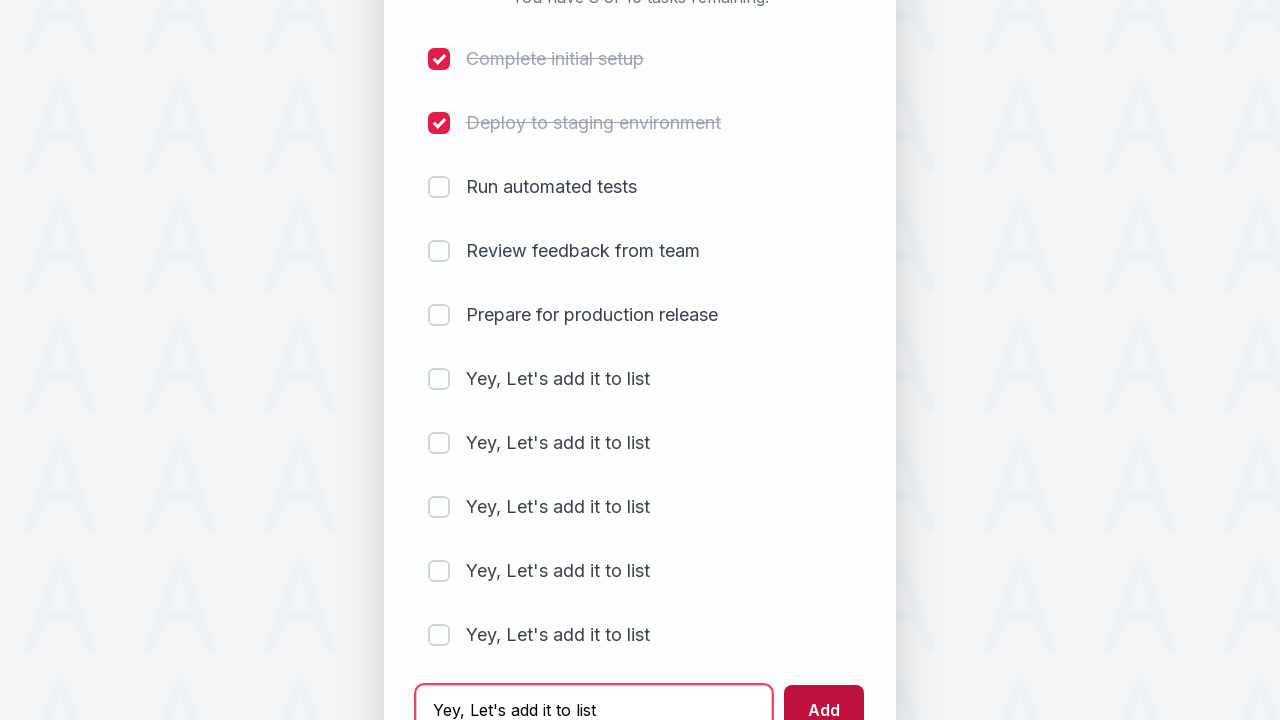

Clicked add button to add todo item (iteration 6/30) at (824, 695) on #addbutton
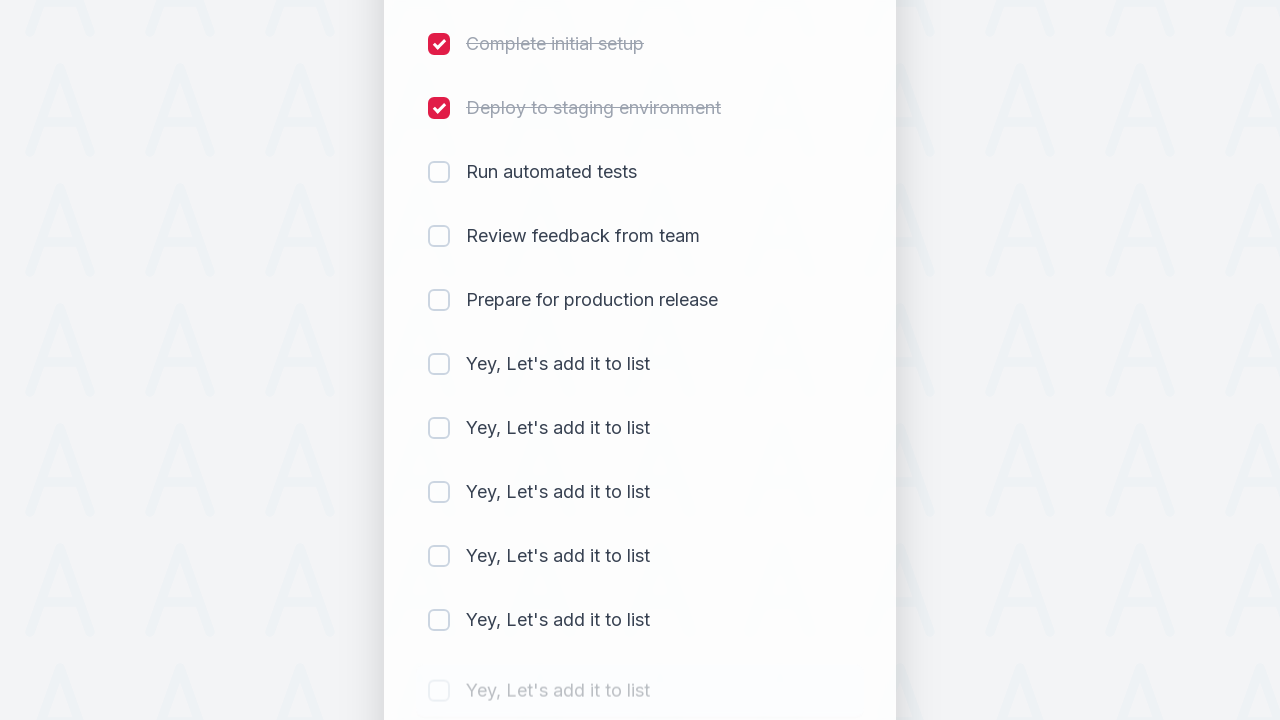

Cleared todo input field (iteration 7/30) on #sampletodotext
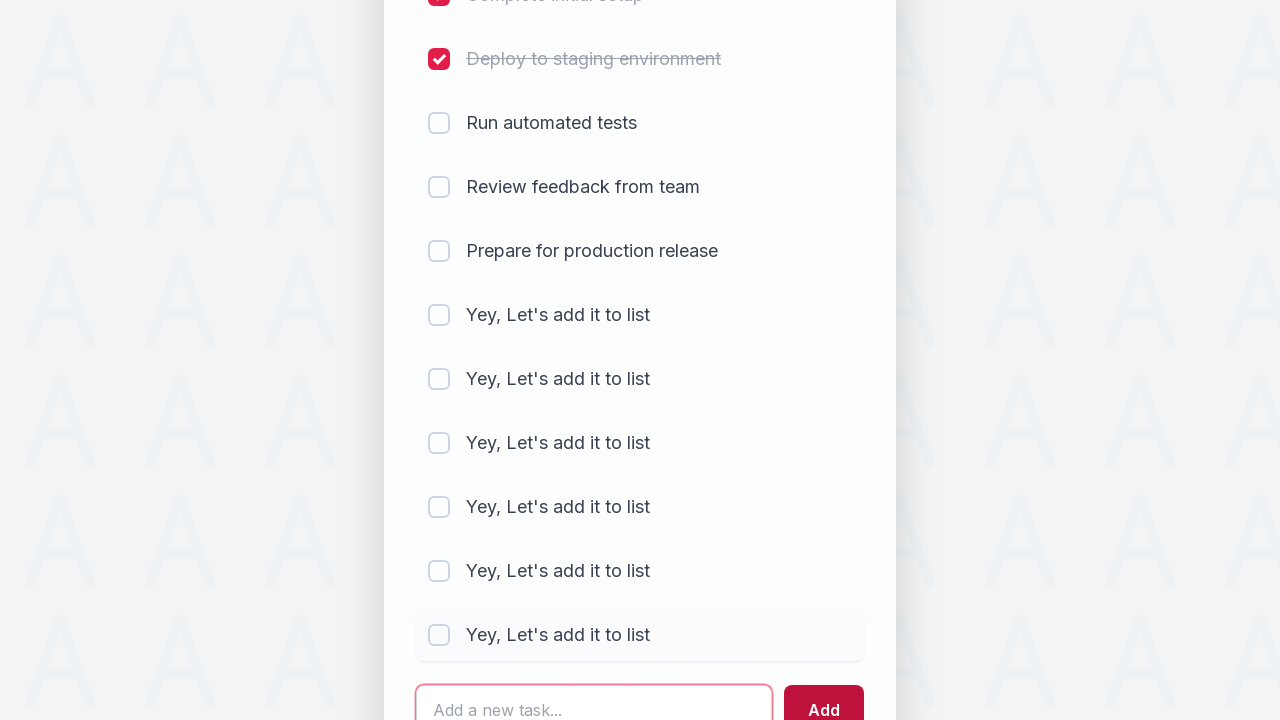

Filled todo input with 'Yey, Let's add it to list' (iteration 7/30) on #sampletodotext
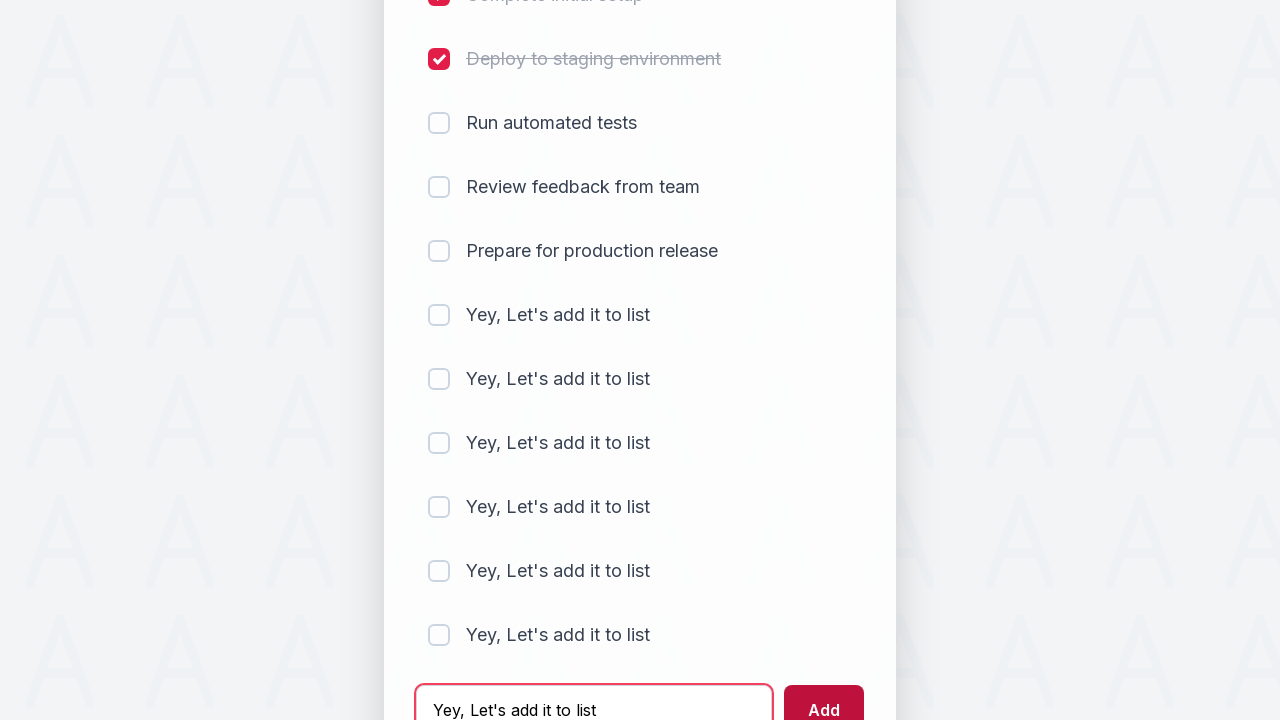

Clicked add button to add todo item (iteration 7/30) at (824, 695) on #addbutton
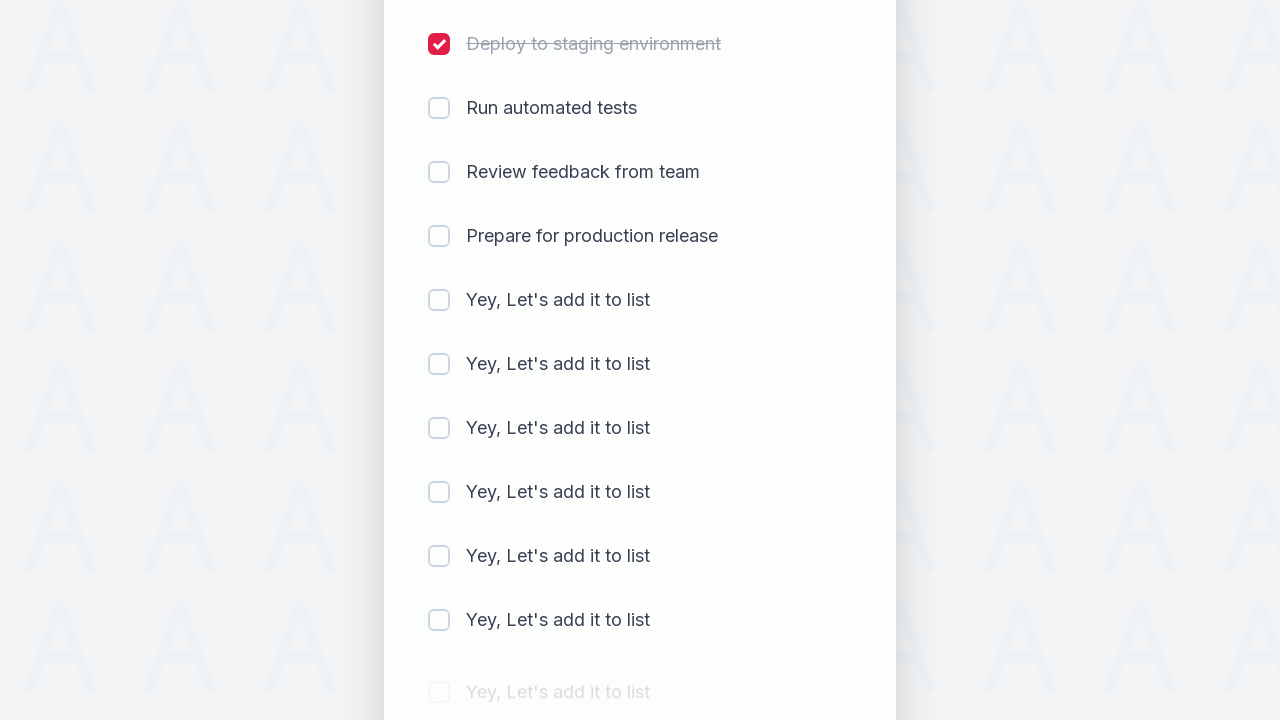

Cleared todo input field (iteration 8/30) on #sampletodotext
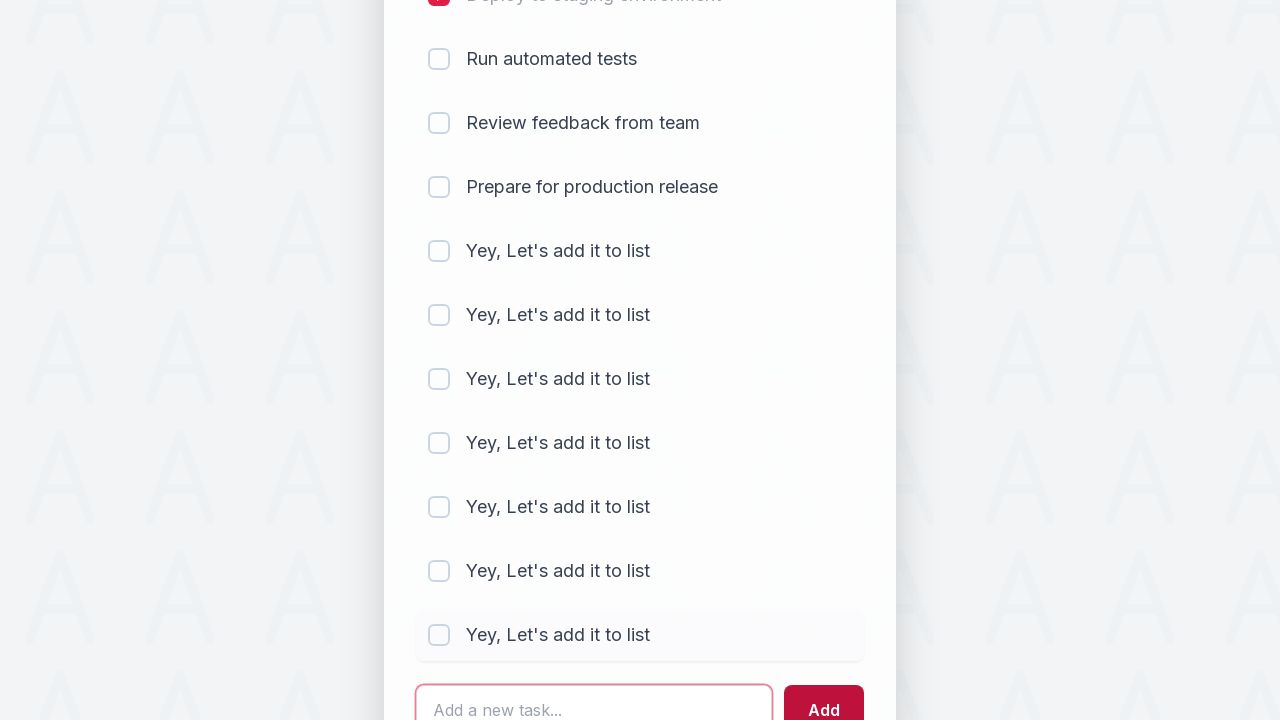

Filled todo input with 'Yey, Let's add it to list' (iteration 8/30) on #sampletodotext
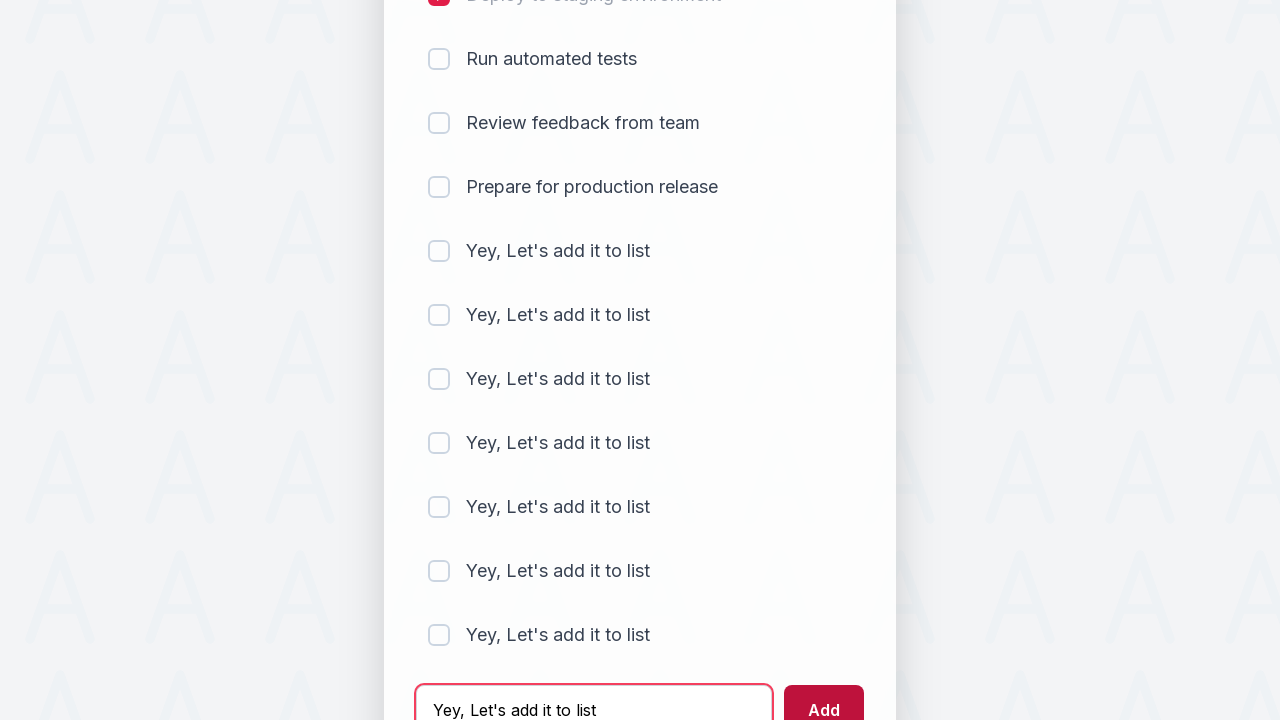

Clicked add button to add todo item (iteration 8/30) at (824, 695) on #addbutton
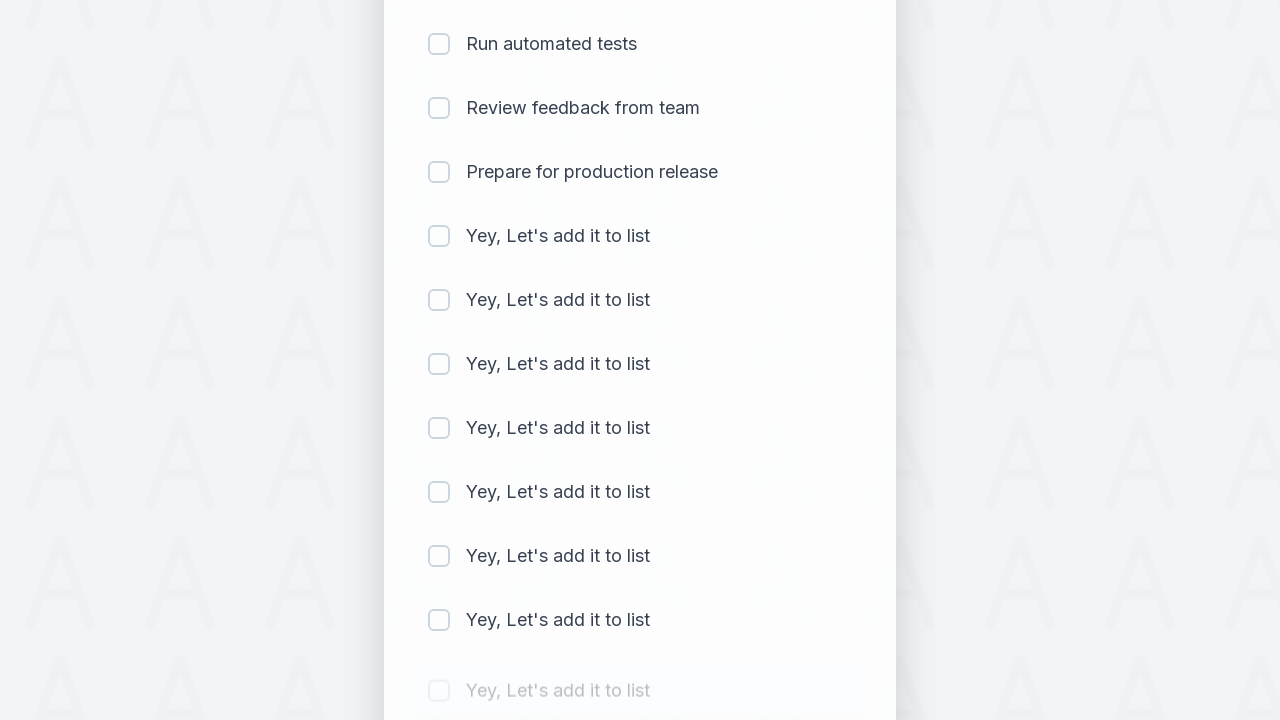

Cleared todo input field (iteration 9/30) on #sampletodotext
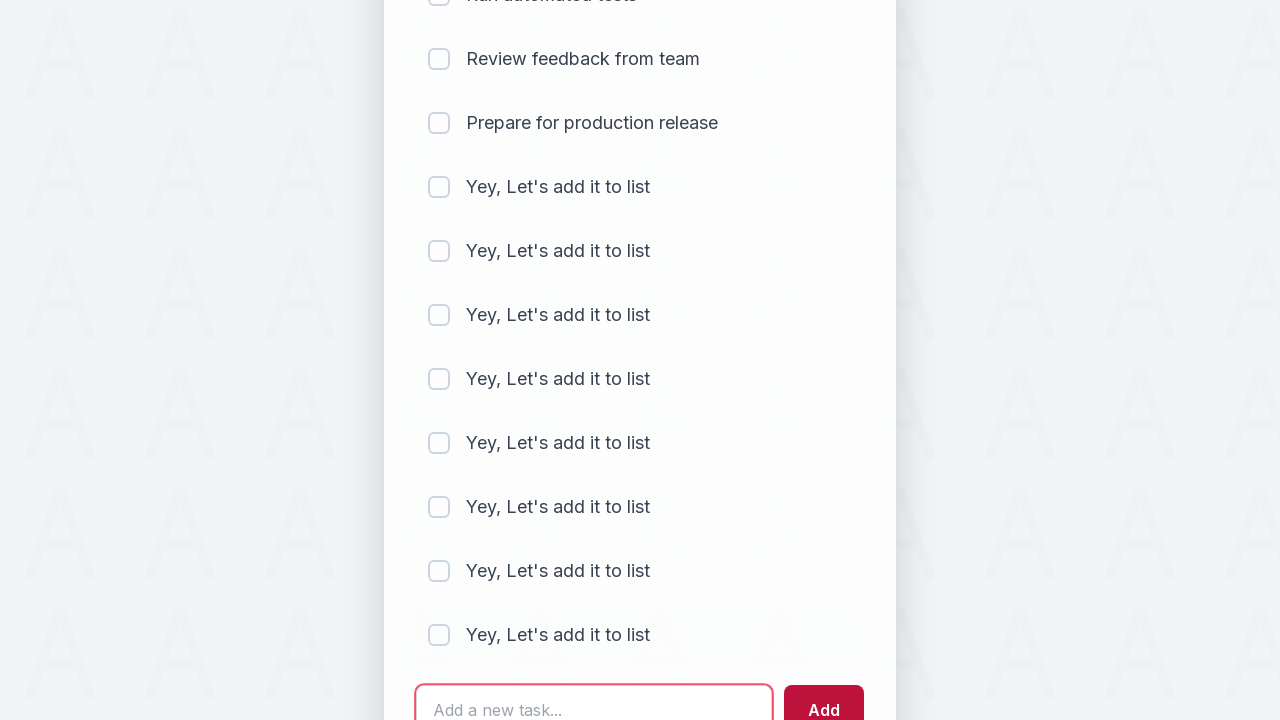

Filled todo input with 'Yey, Let's add it to list' (iteration 9/30) on #sampletodotext
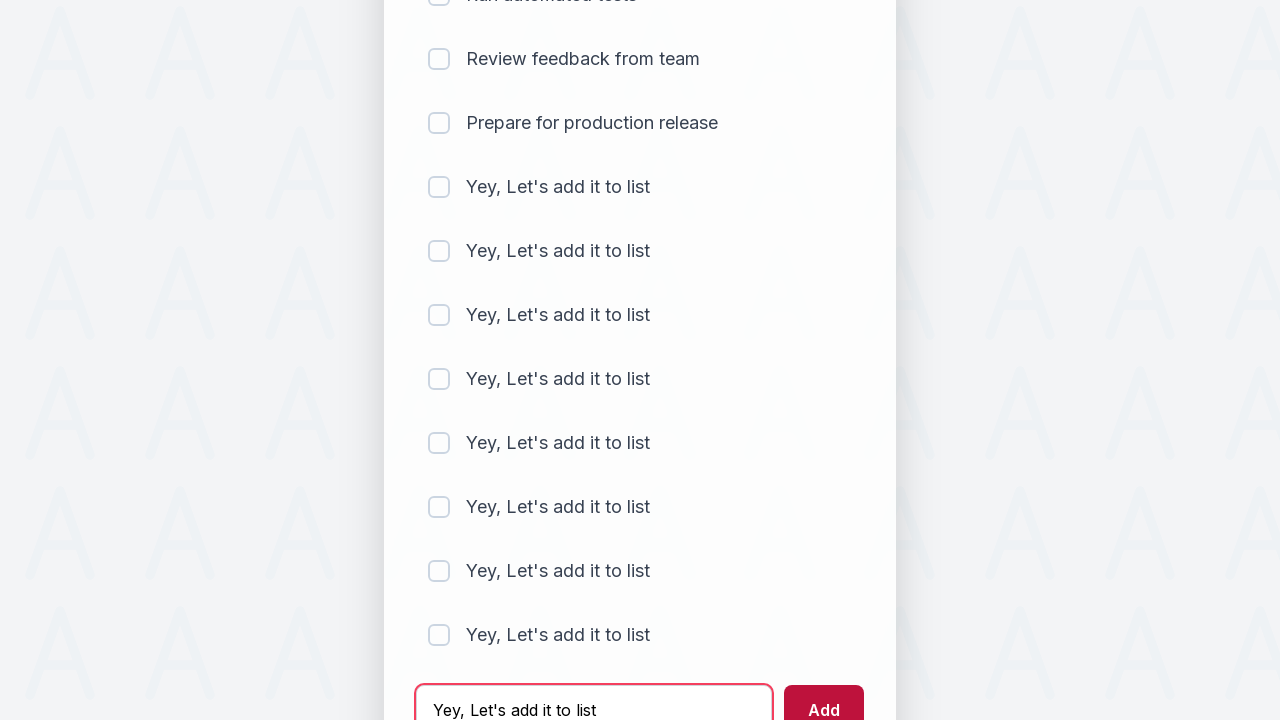

Clicked add button to add todo item (iteration 9/30) at (824, 695) on #addbutton
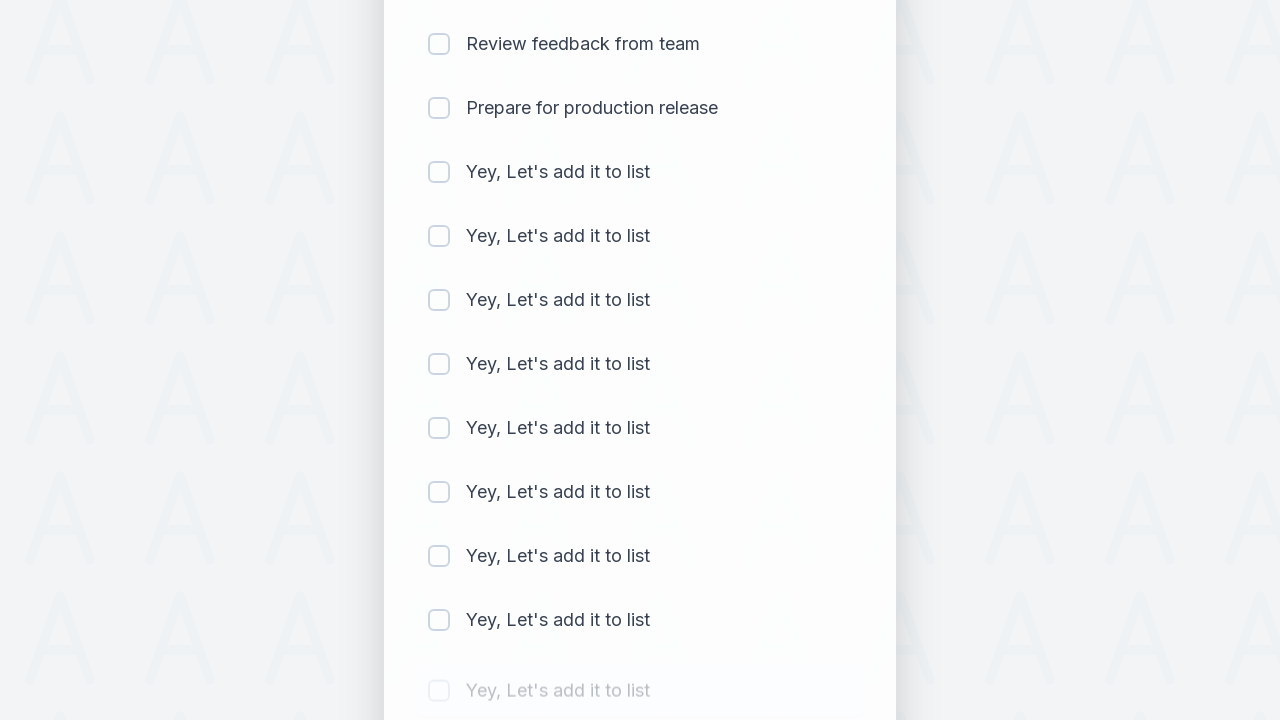

Cleared todo input field (iteration 10/30) on #sampletodotext
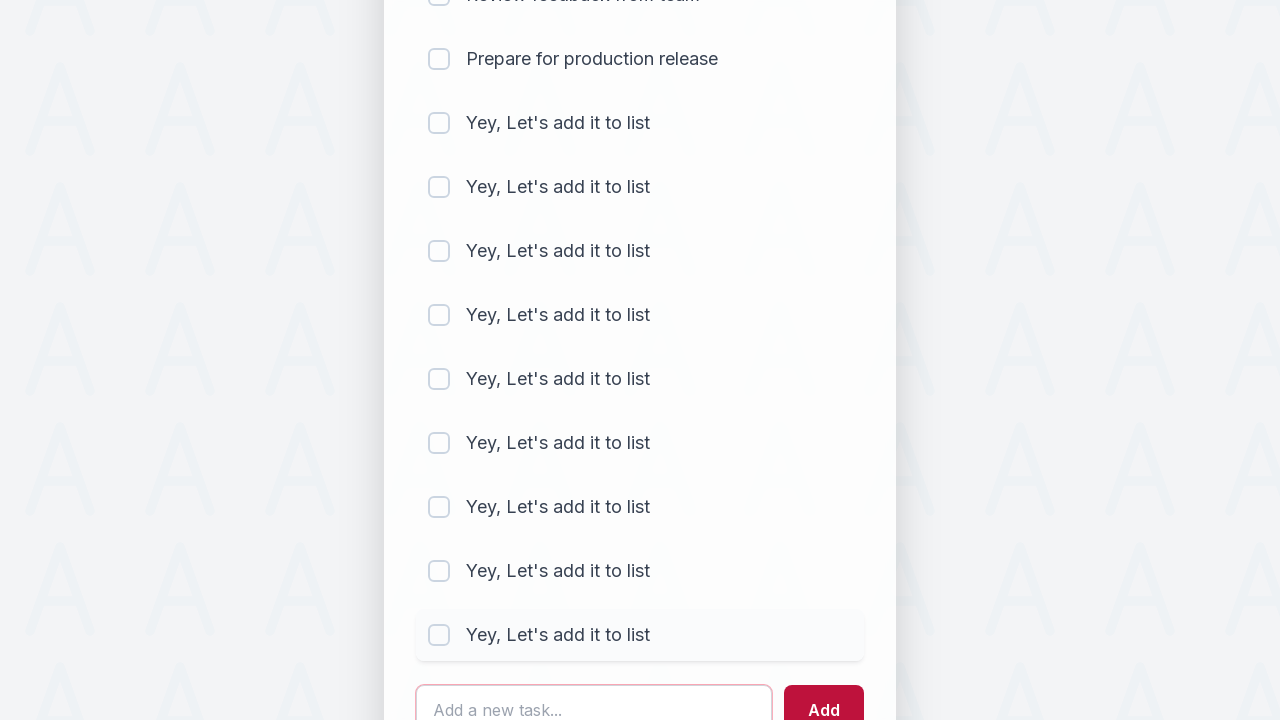

Filled todo input with 'Yey, Let's add it to list' (iteration 10/30) on #sampletodotext
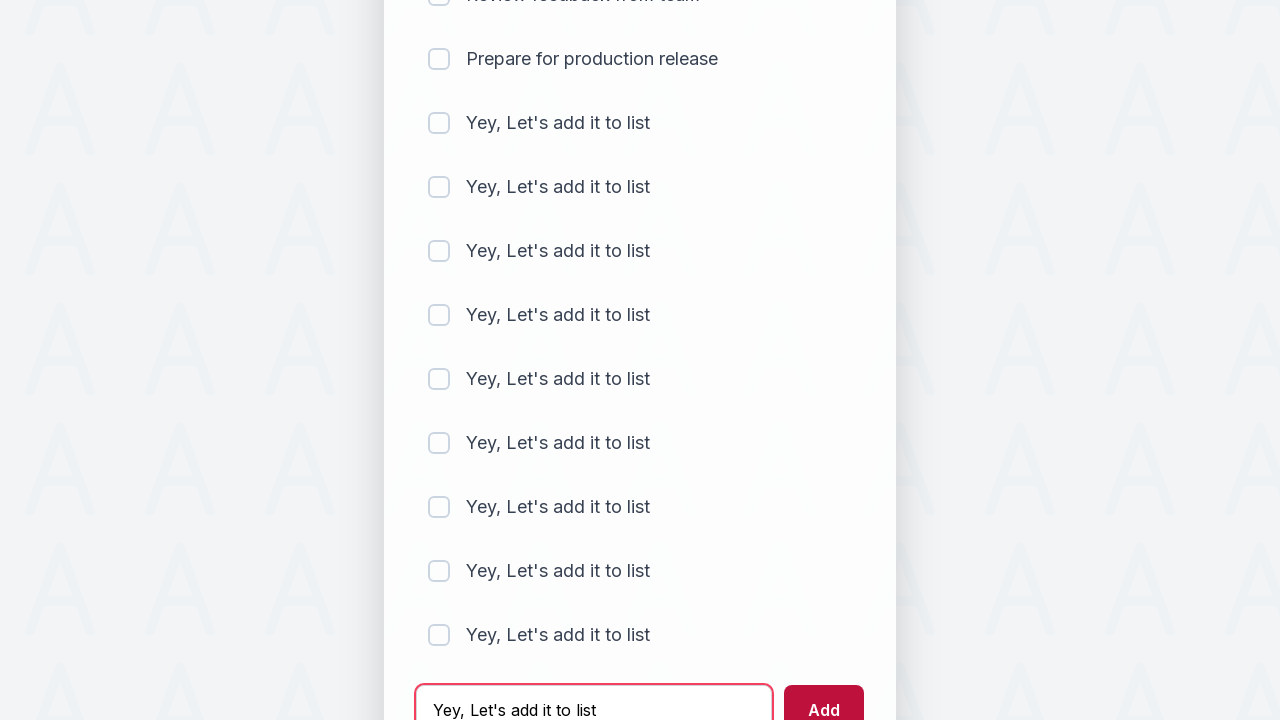

Clicked add button to add todo item (iteration 10/30) at (824, 695) on #addbutton
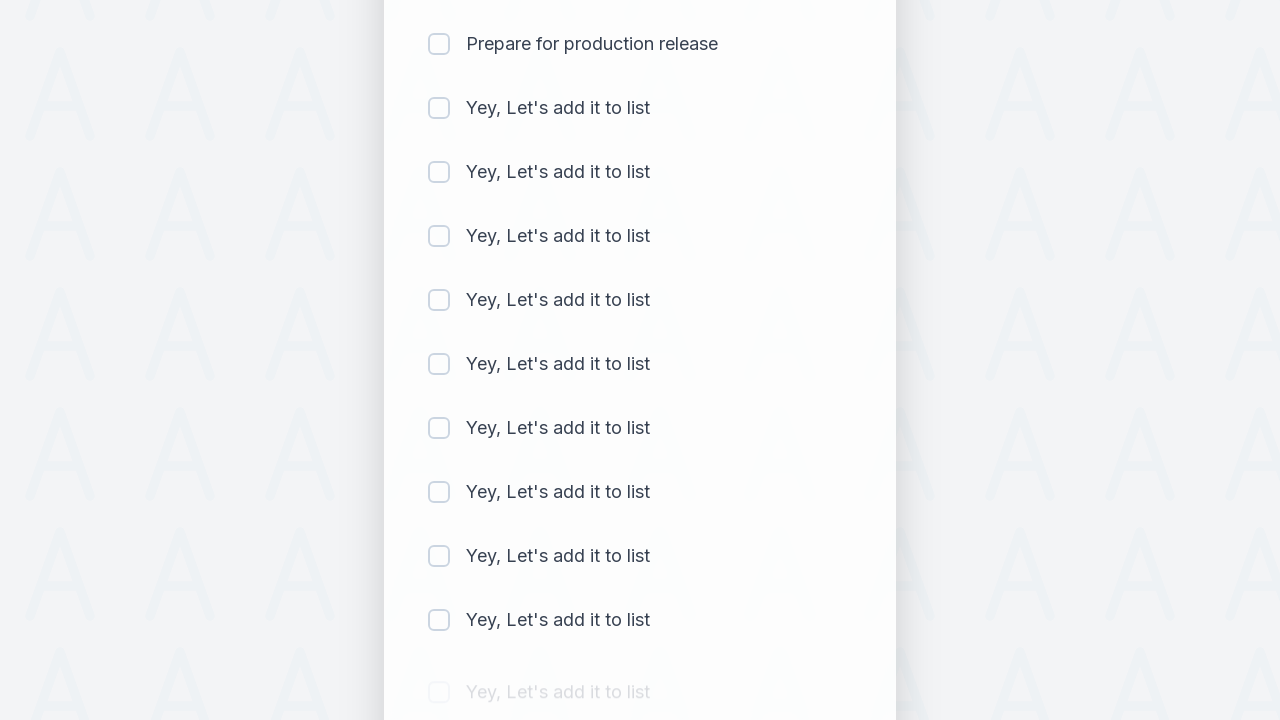

Cleared todo input field (iteration 11/30) on #sampletodotext
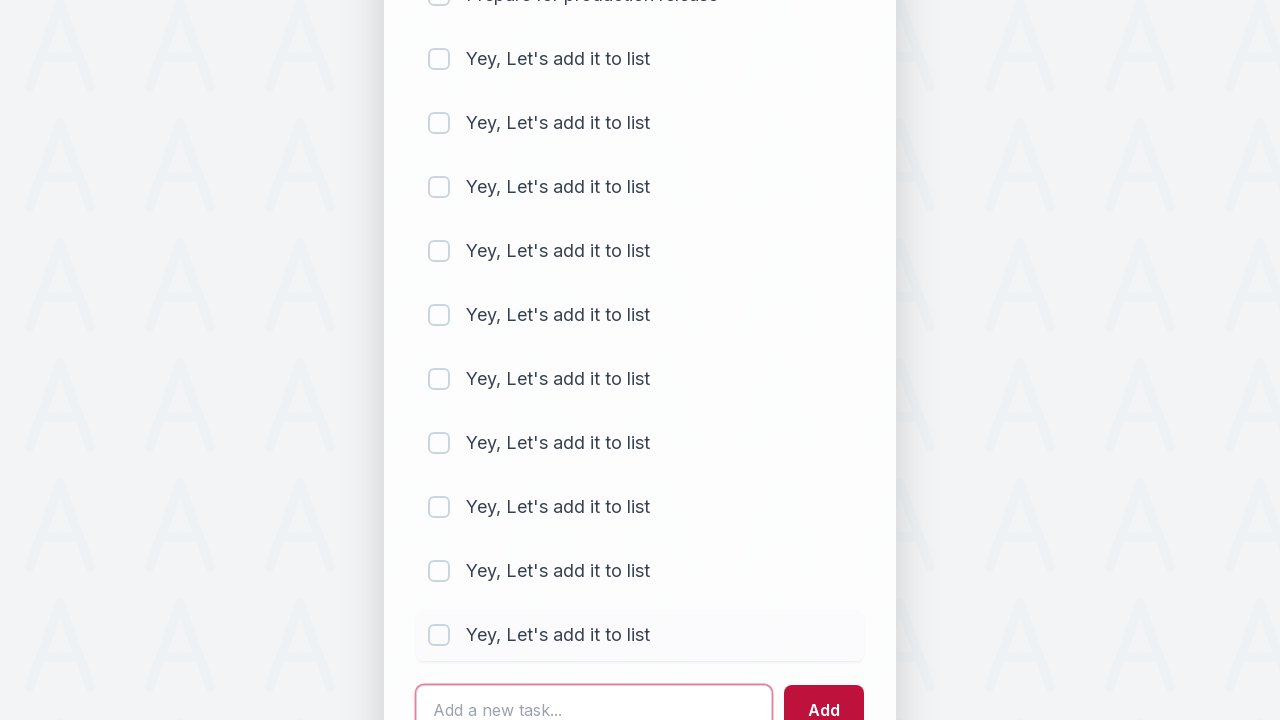

Filled todo input with 'Yey, Let's add it to list' (iteration 11/30) on #sampletodotext
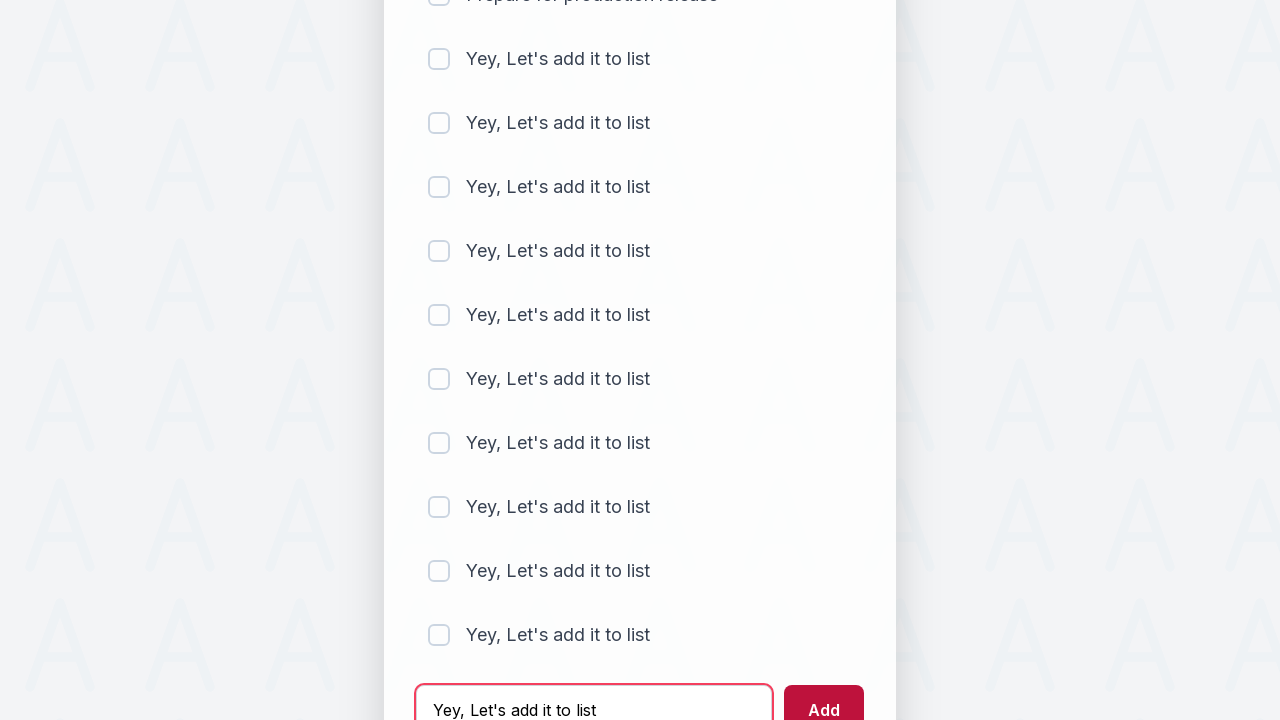

Clicked add button to add todo item (iteration 11/30) at (824, 695) on #addbutton
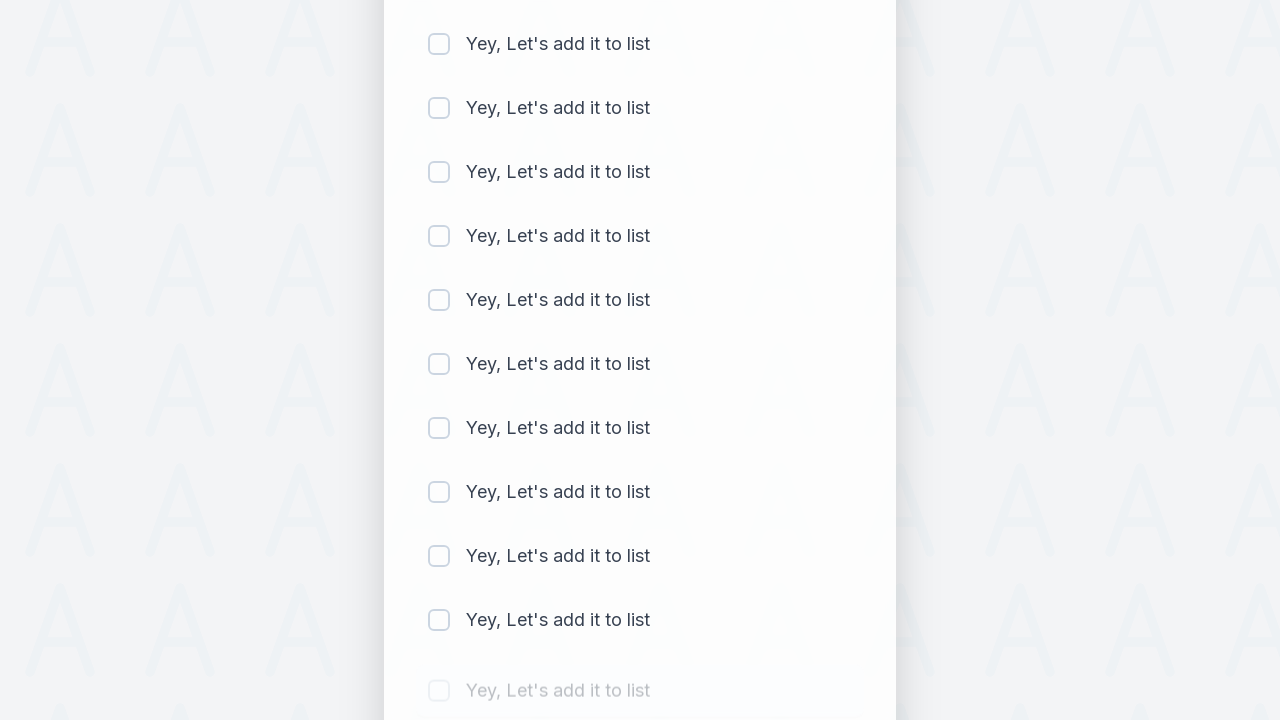

Cleared todo input field (iteration 12/30) on #sampletodotext
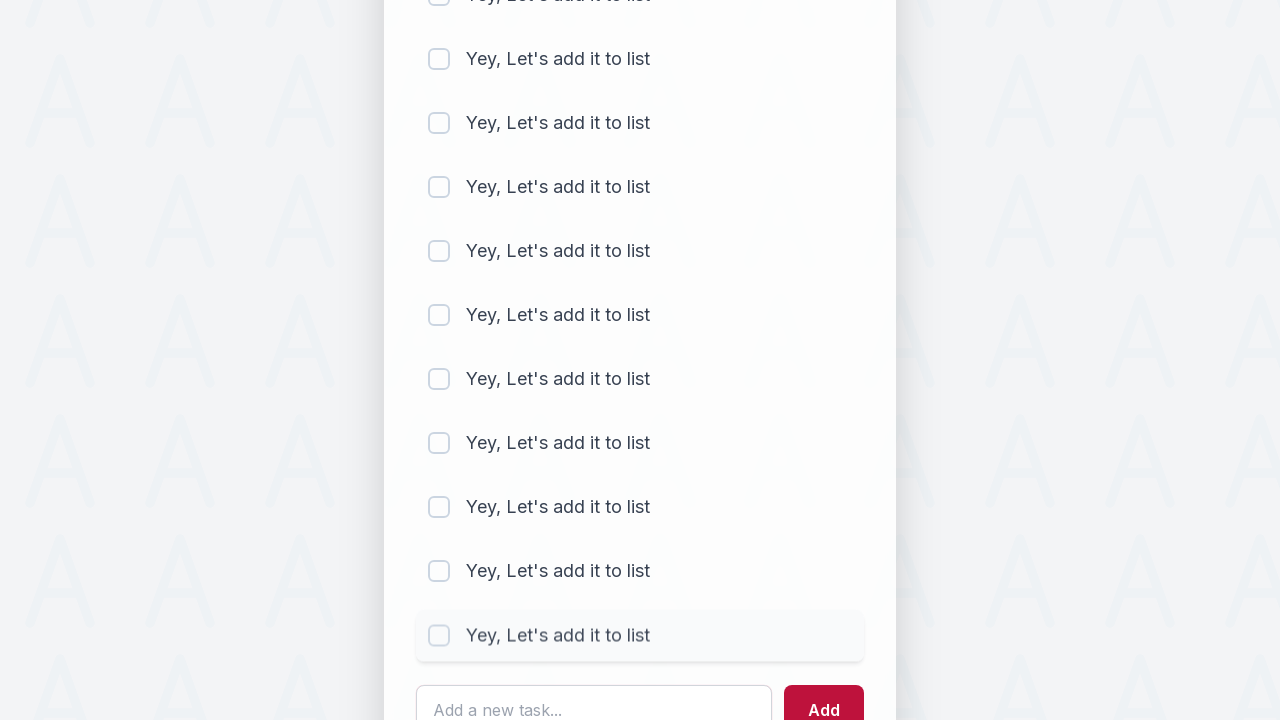

Filled todo input with 'Yey, Let's add it to list' (iteration 12/30) on #sampletodotext
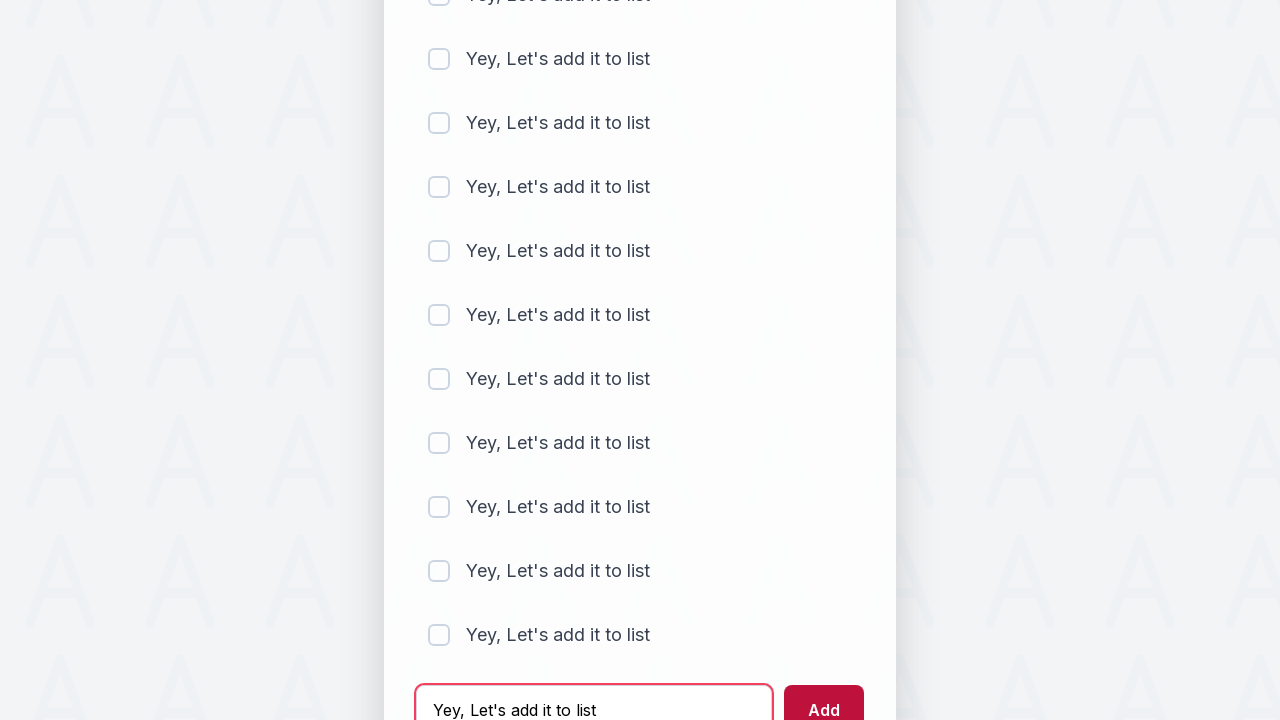

Clicked add button to add todo item (iteration 12/30) at (824, 695) on #addbutton
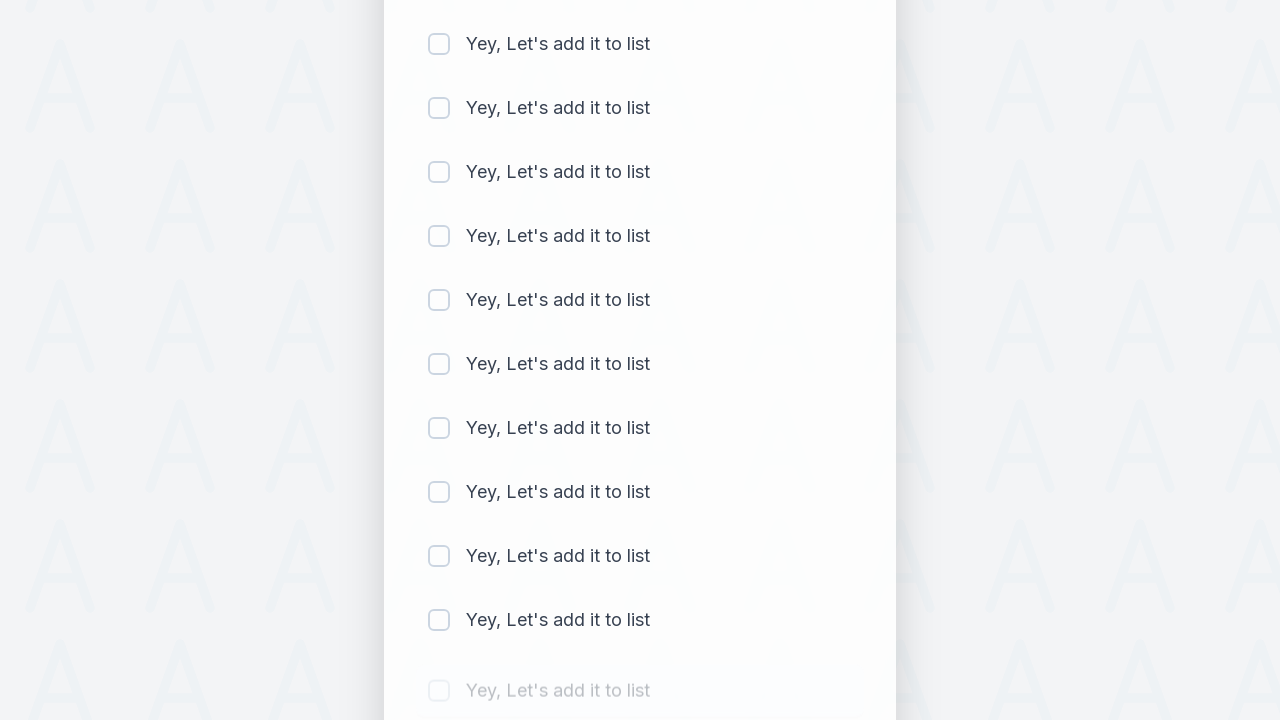

Cleared todo input field (iteration 13/30) on #sampletodotext
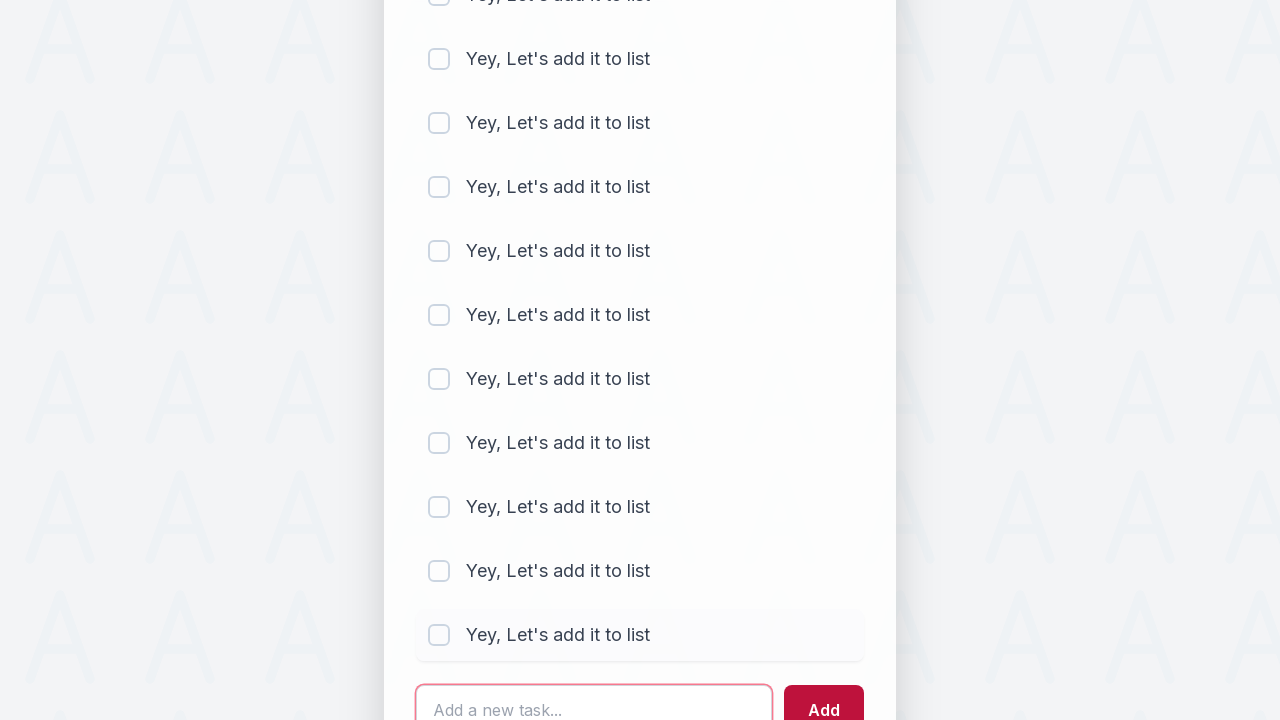

Filled todo input with 'Yey, Let's add it to list' (iteration 13/30) on #sampletodotext
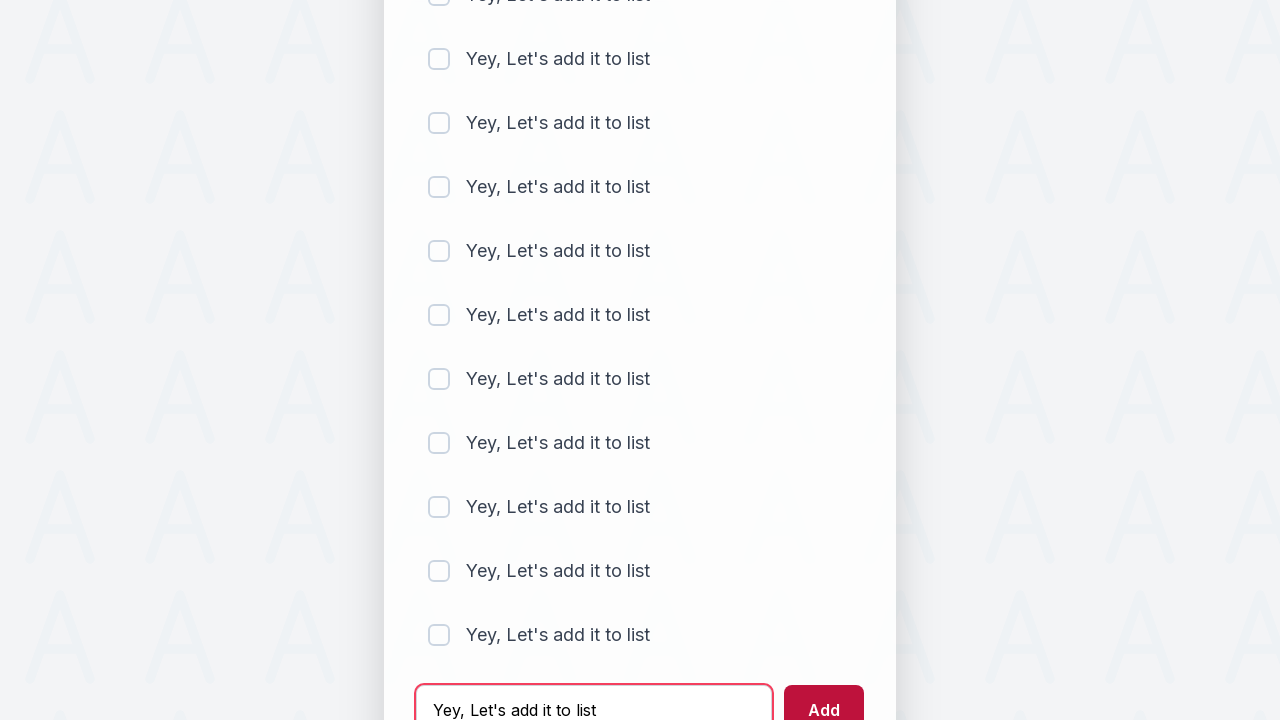

Clicked add button to add todo item (iteration 13/30) at (824, 695) on #addbutton
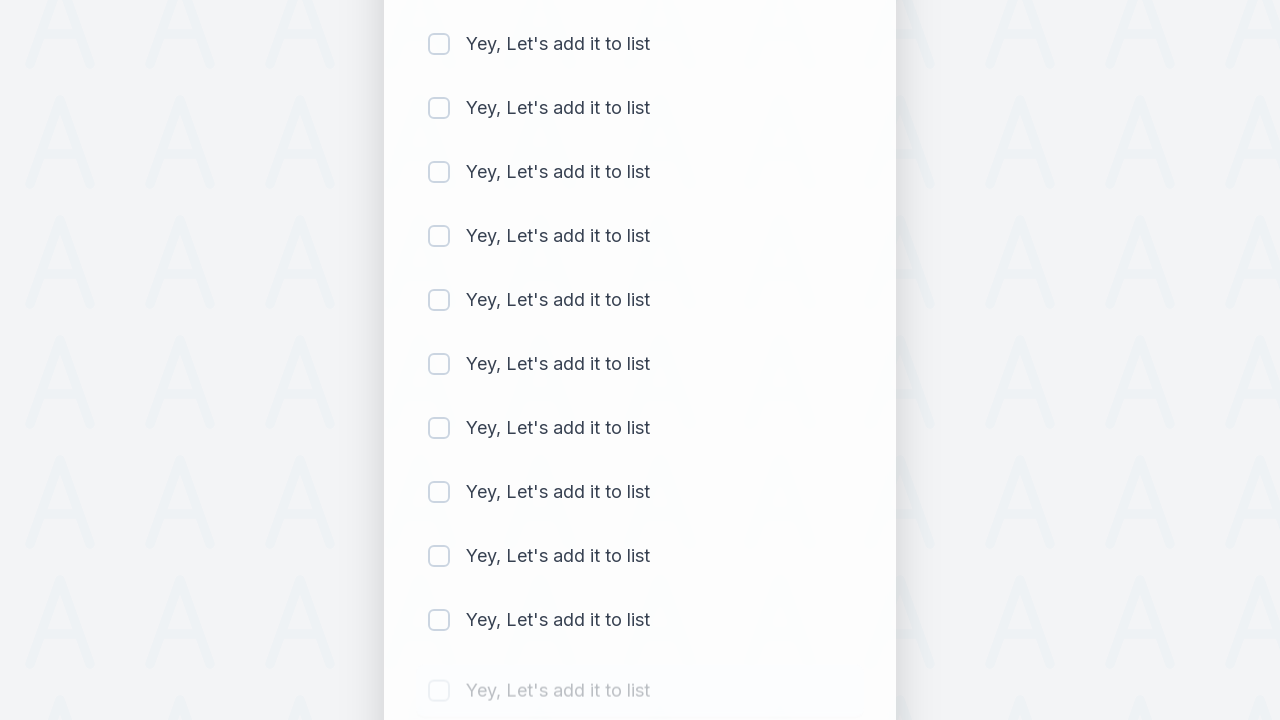

Cleared todo input field (iteration 14/30) on #sampletodotext
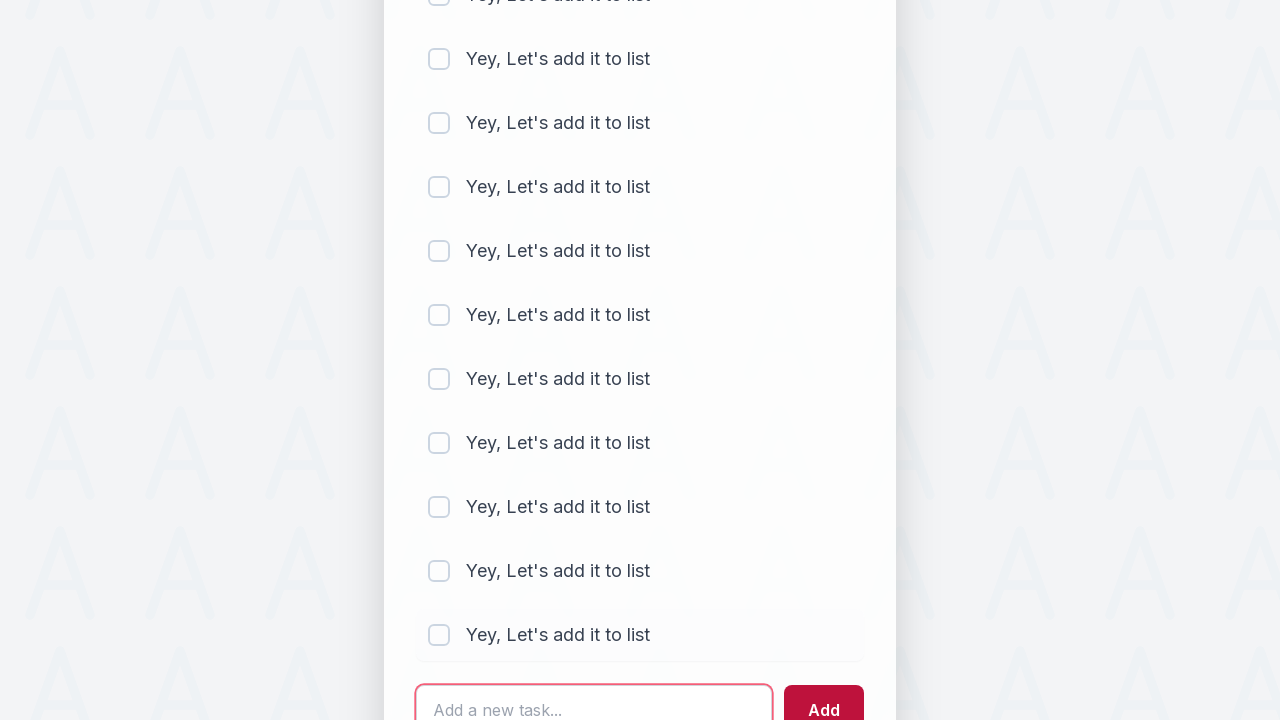

Filled todo input with 'Yey, Let's add it to list' (iteration 14/30) on #sampletodotext
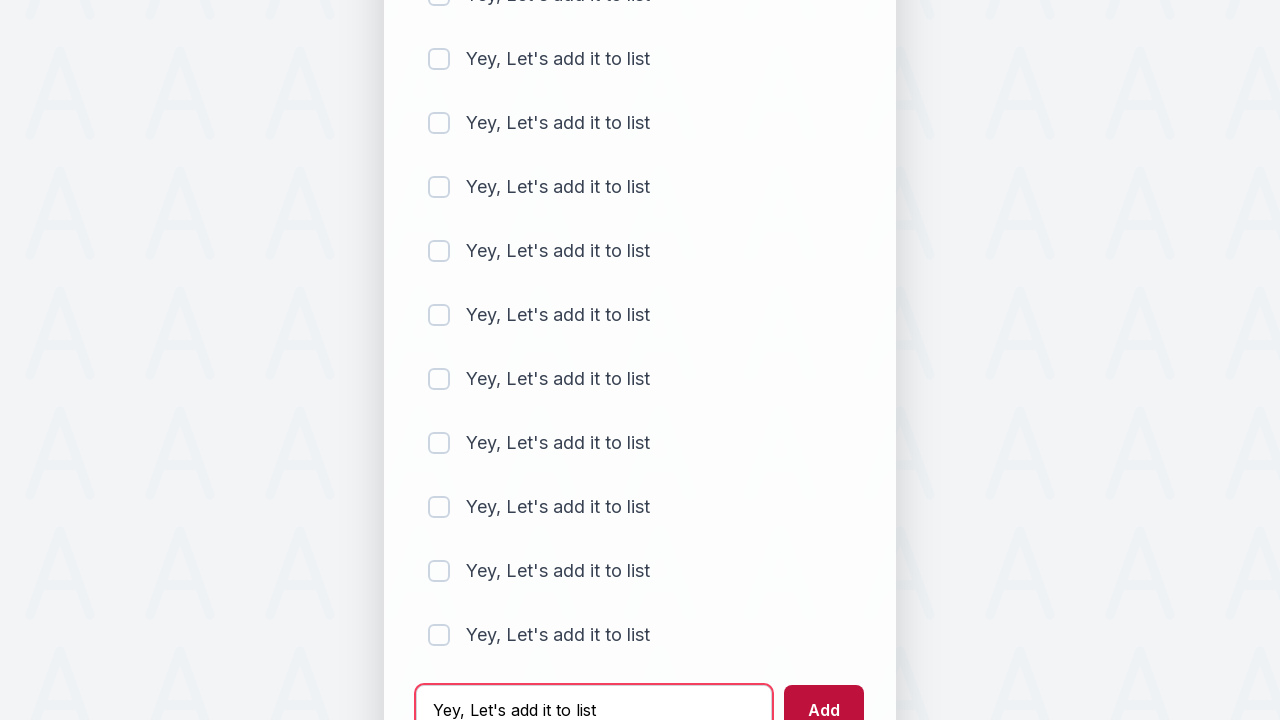

Clicked add button to add todo item (iteration 14/30) at (824, 695) on #addbutton
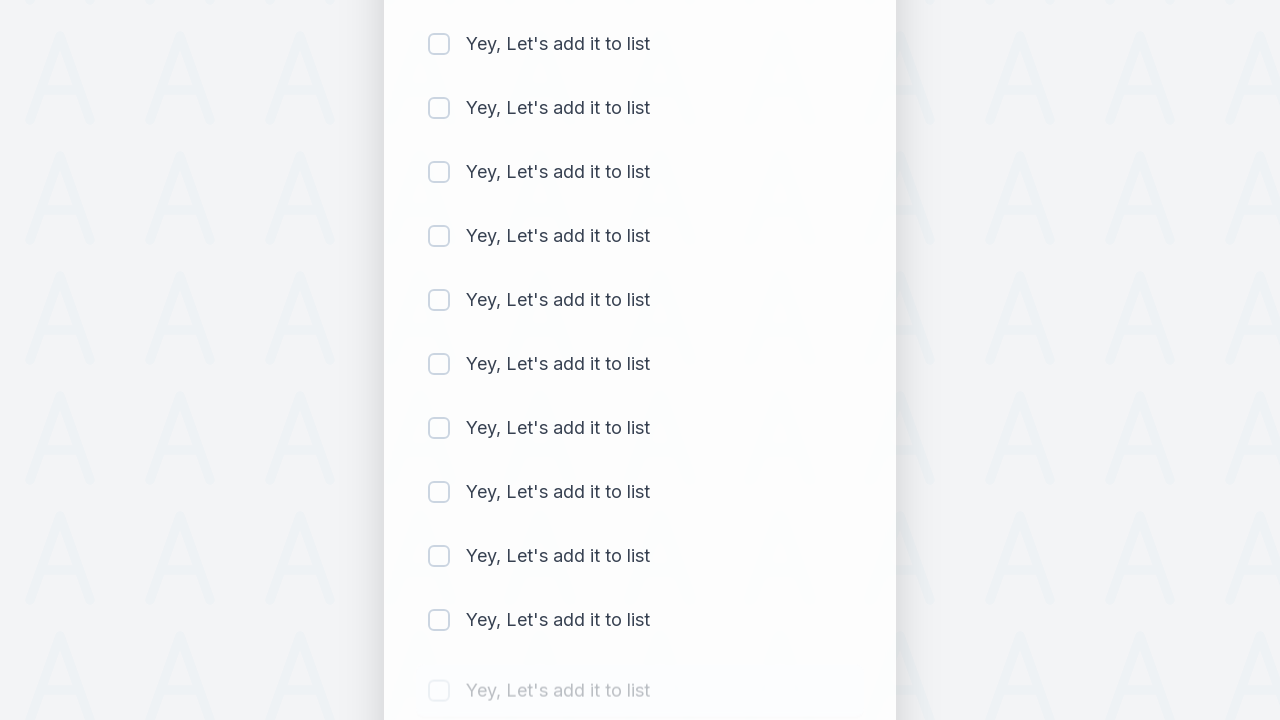

Cleared todo input field (iteration 15/30) on #sampletodotext
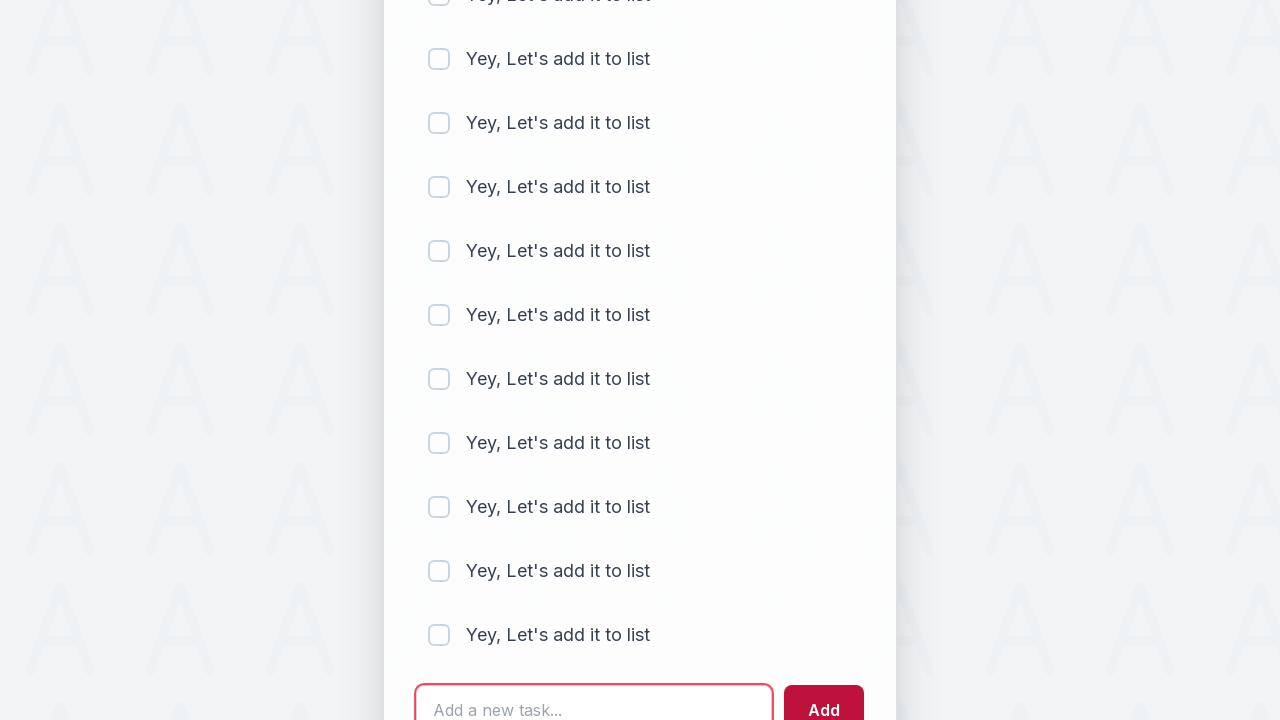

Filled todo input with 'Yey, Let's add it to list' (iteration 15/30) on #sampletodotext
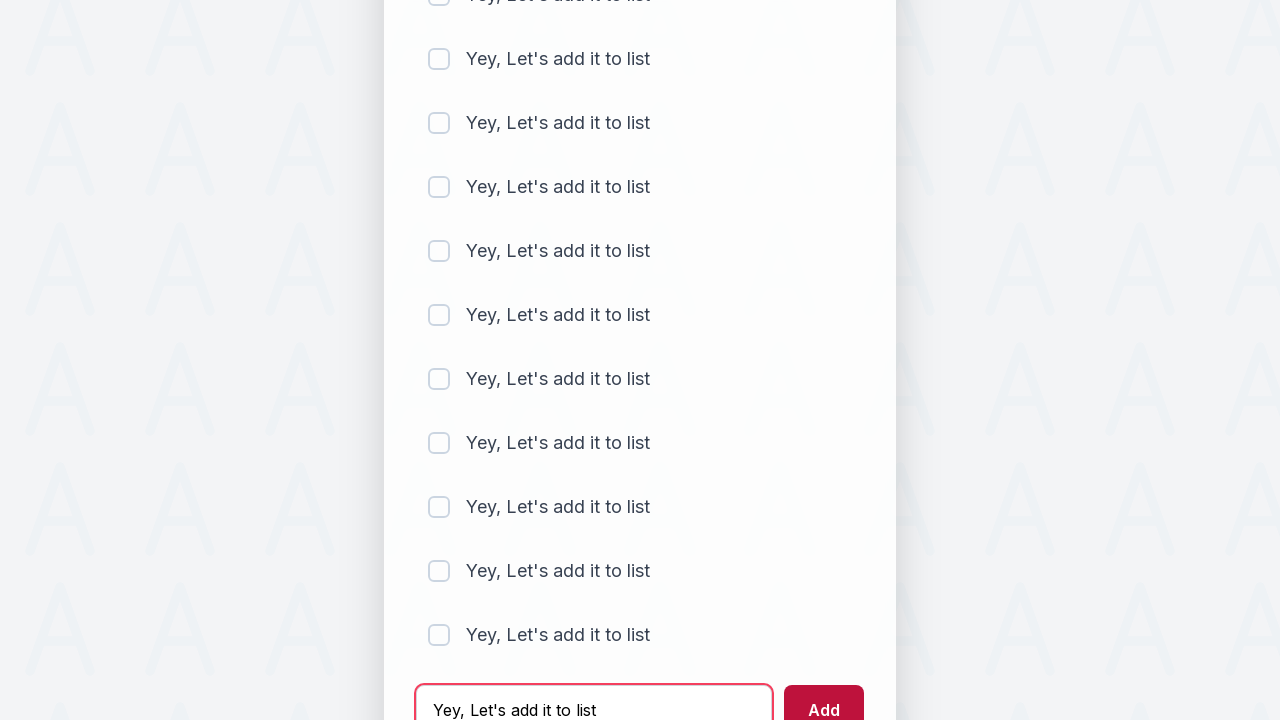

Clicked add button to add todo item (iteration 15/30) at (824, 695) on #addbutton
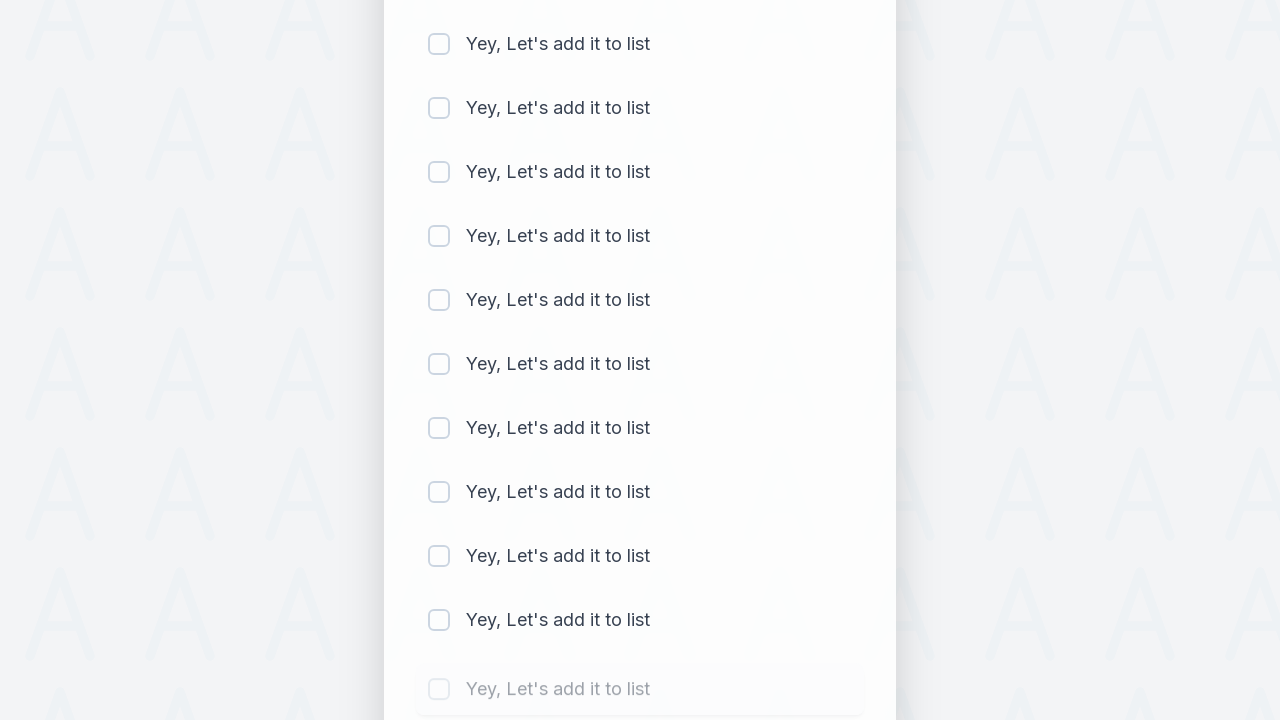

Cleared todo input field (iteration 16/30) on #sampletodotext
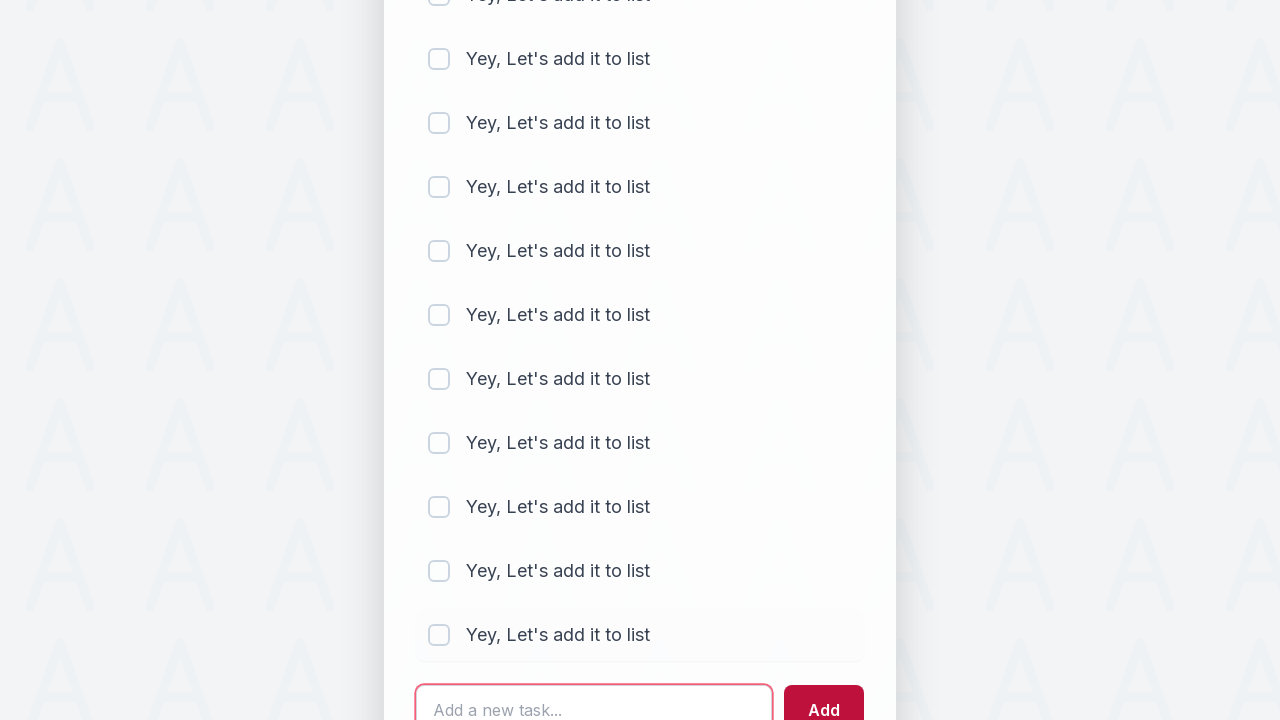

Filled todo input with 'Yey, Let's add it to list' (iteration 16/30) on #sampletodotext
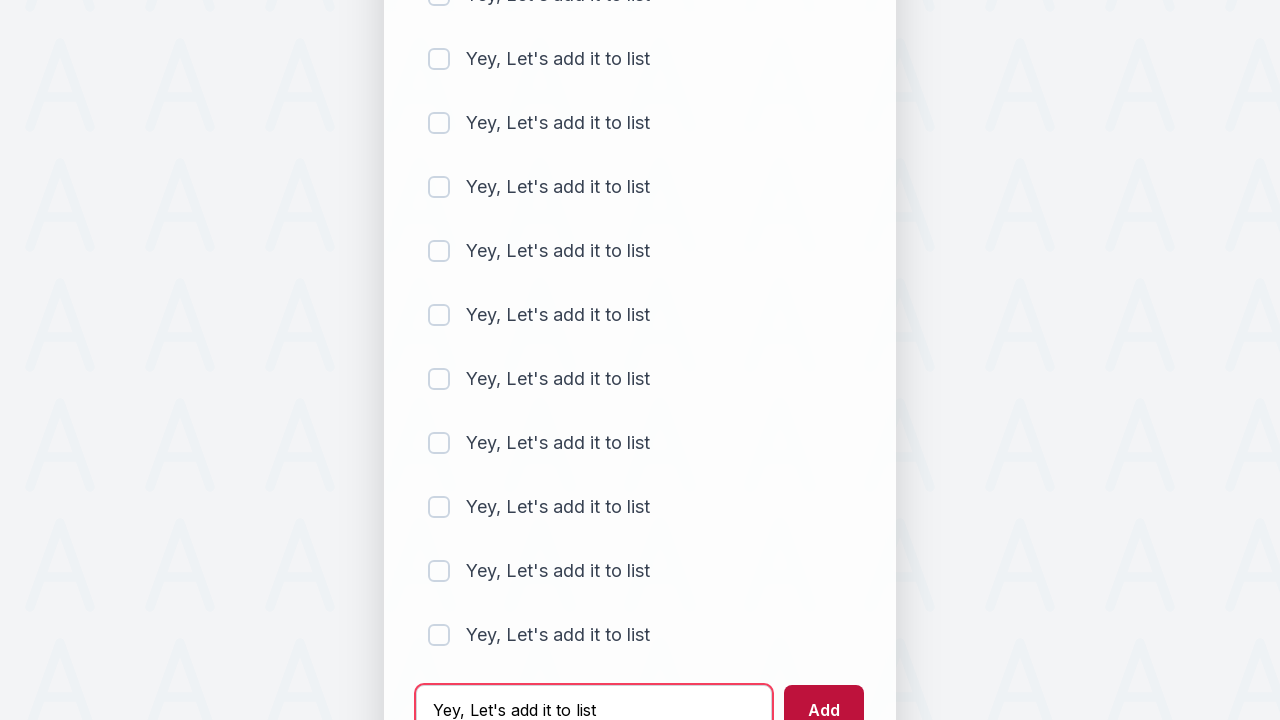

Clicked add button to add todo item (iteration 16/30) at (824, 695) on #addbutton
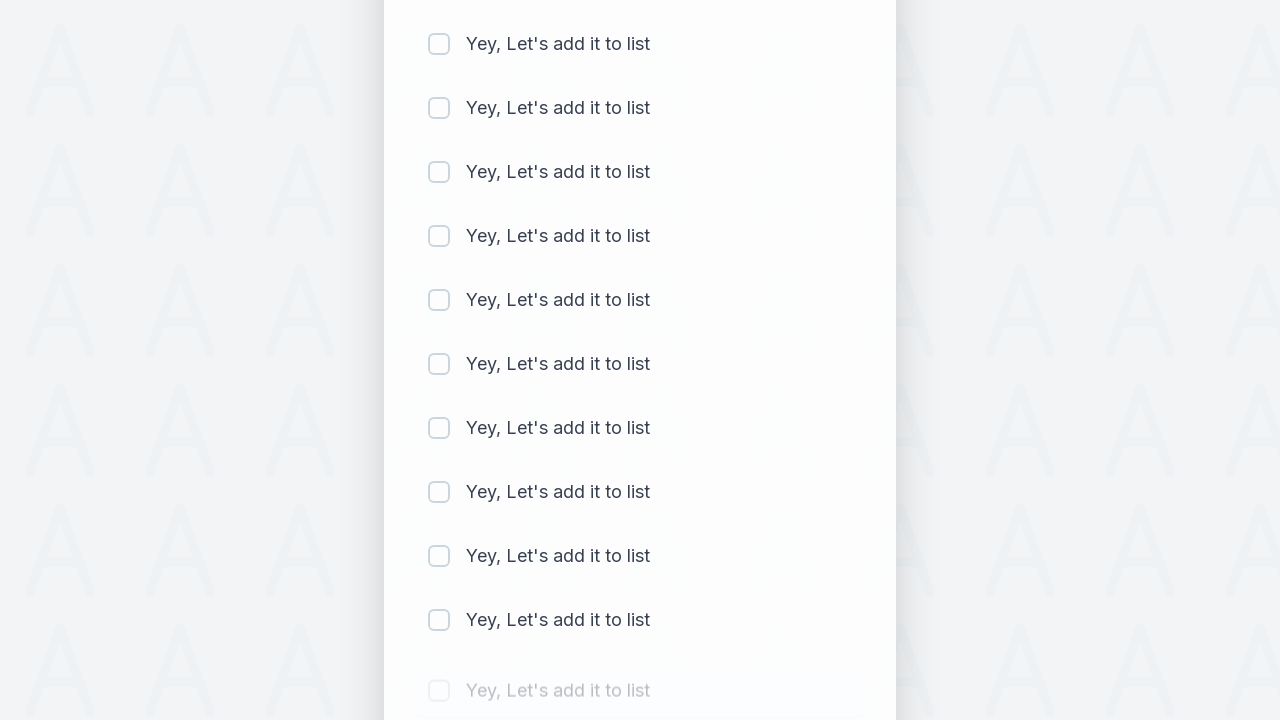

Cleared todo input field (iteration 17/30) on #sampletodotext
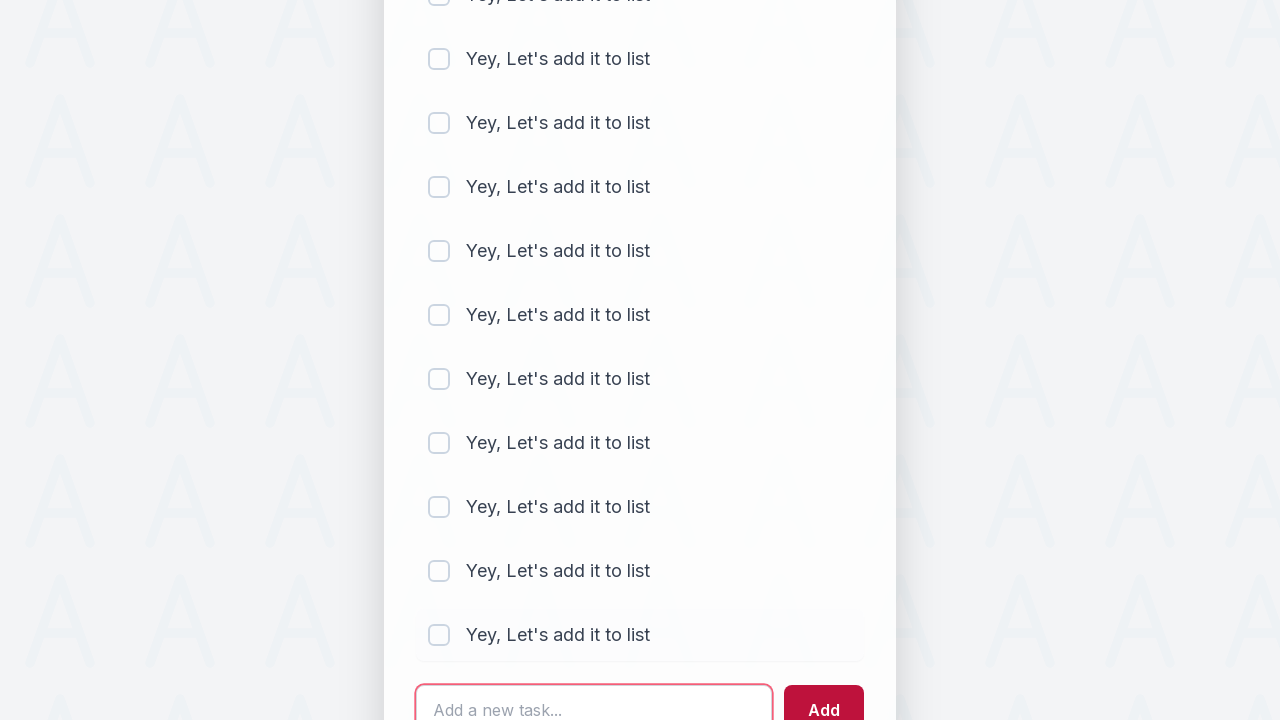

Filled todo input with 'Yey, Let's add it to list' (iteration 17/30) on #sampletodotext
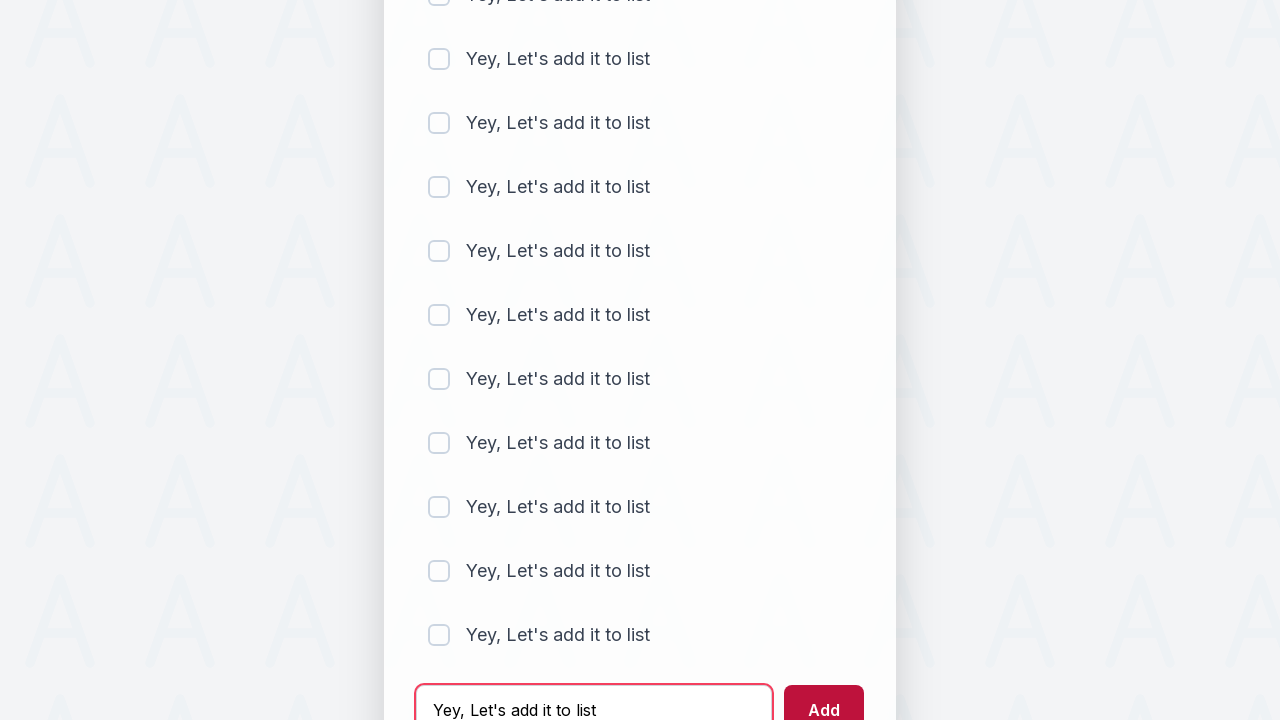

Clicked add button to add todo item (iteration 17/30) at (824, 695) on #addbutton
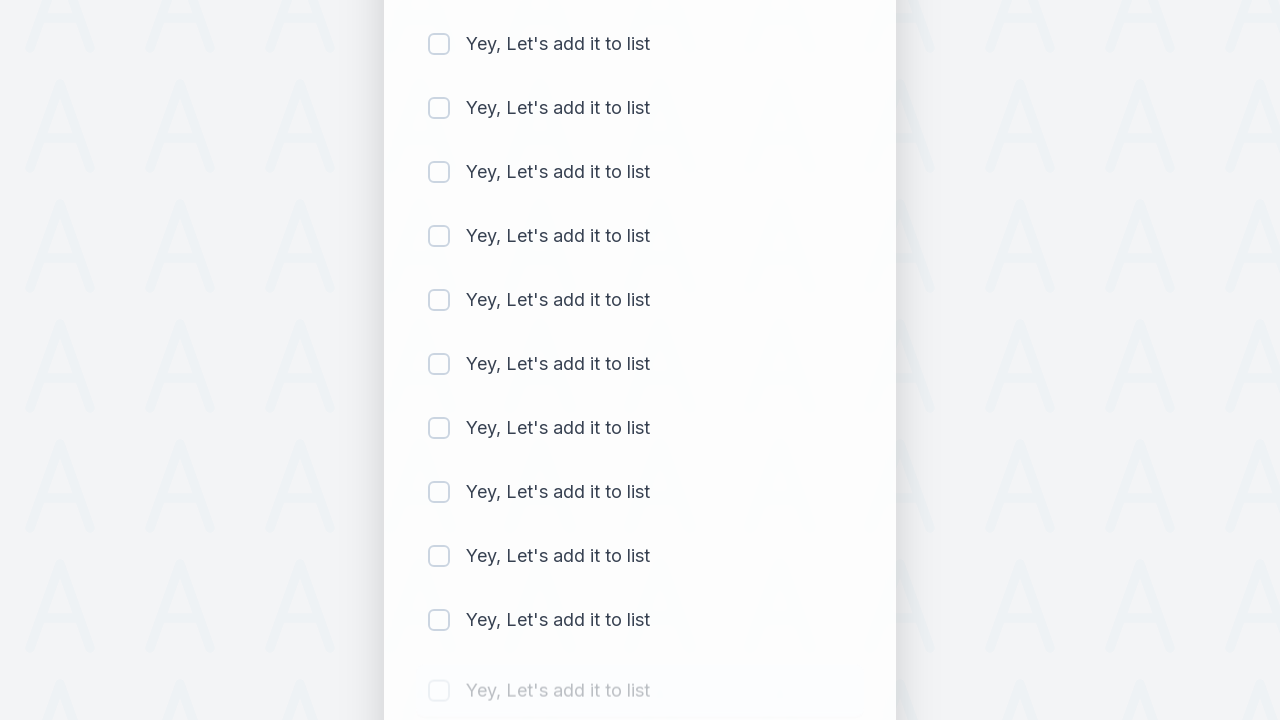

Cleared todo input field (iteration 18/30) on #sampletodotext
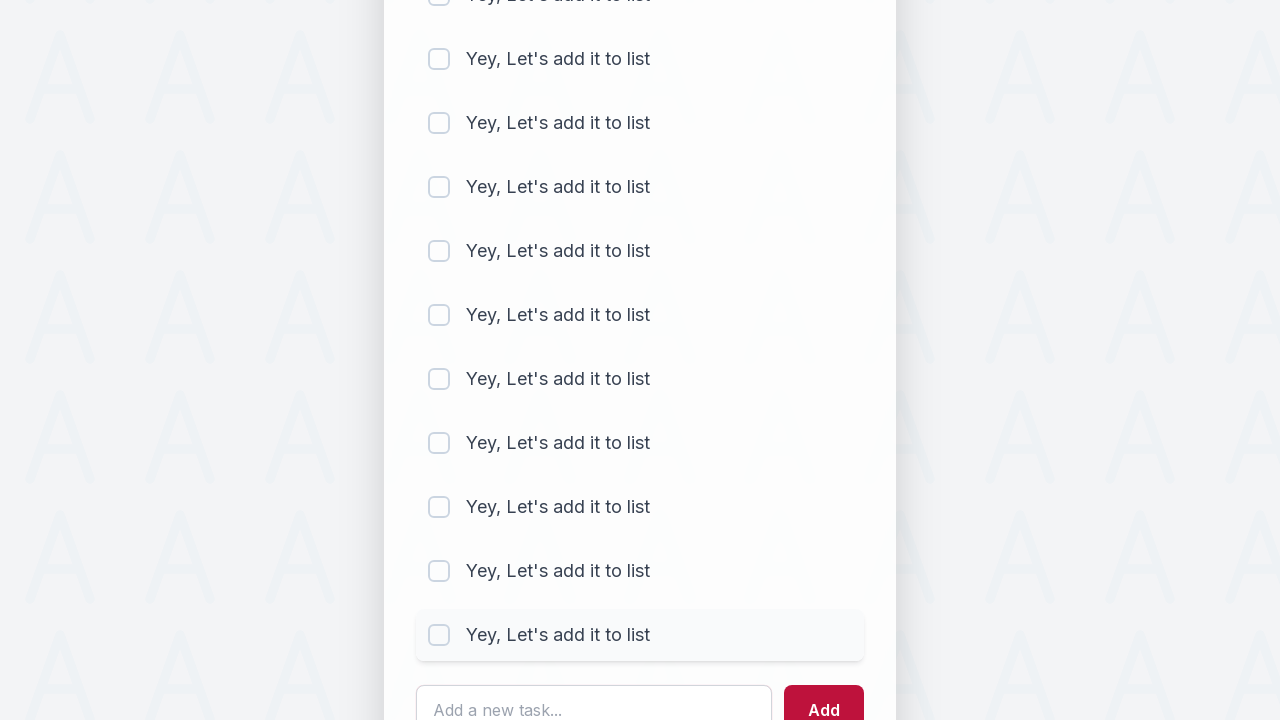

Filled todo input with 'Yey, Let's add it to list' (iteration 18/30) on #sampletodotext
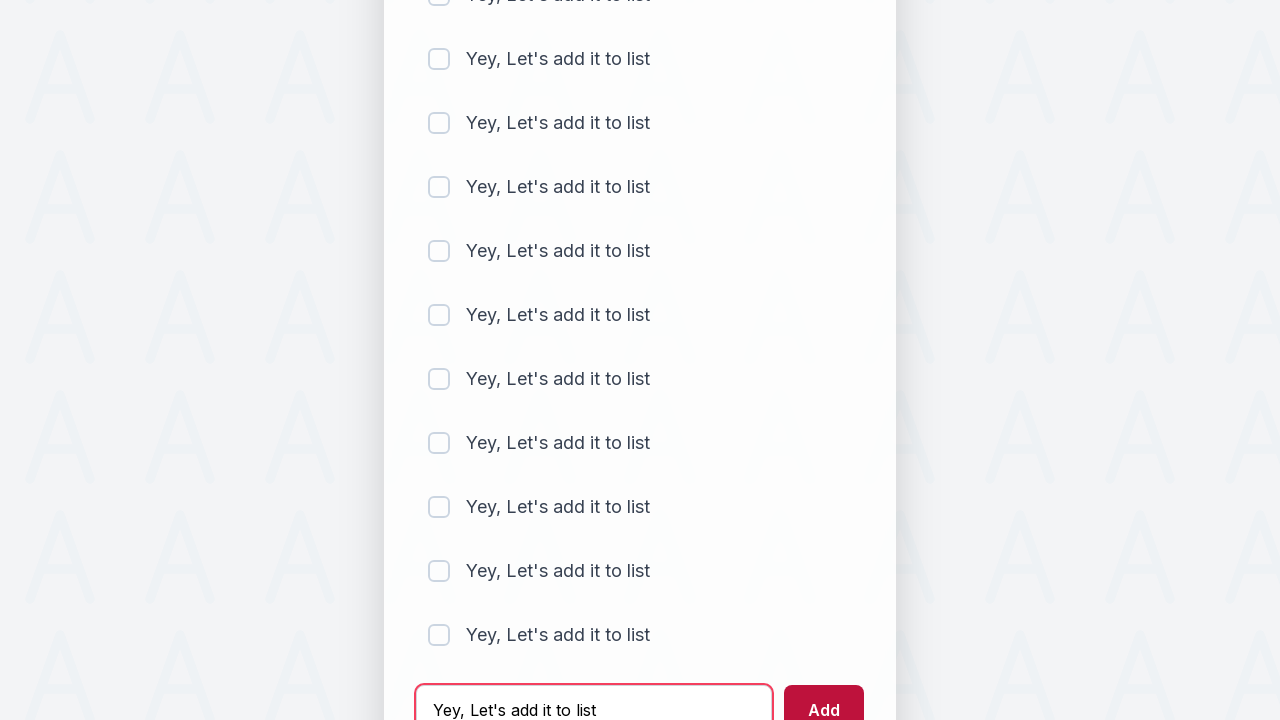

Clicked add button to add todo item (iteration 18/30) at (824, 695) on #addbutton
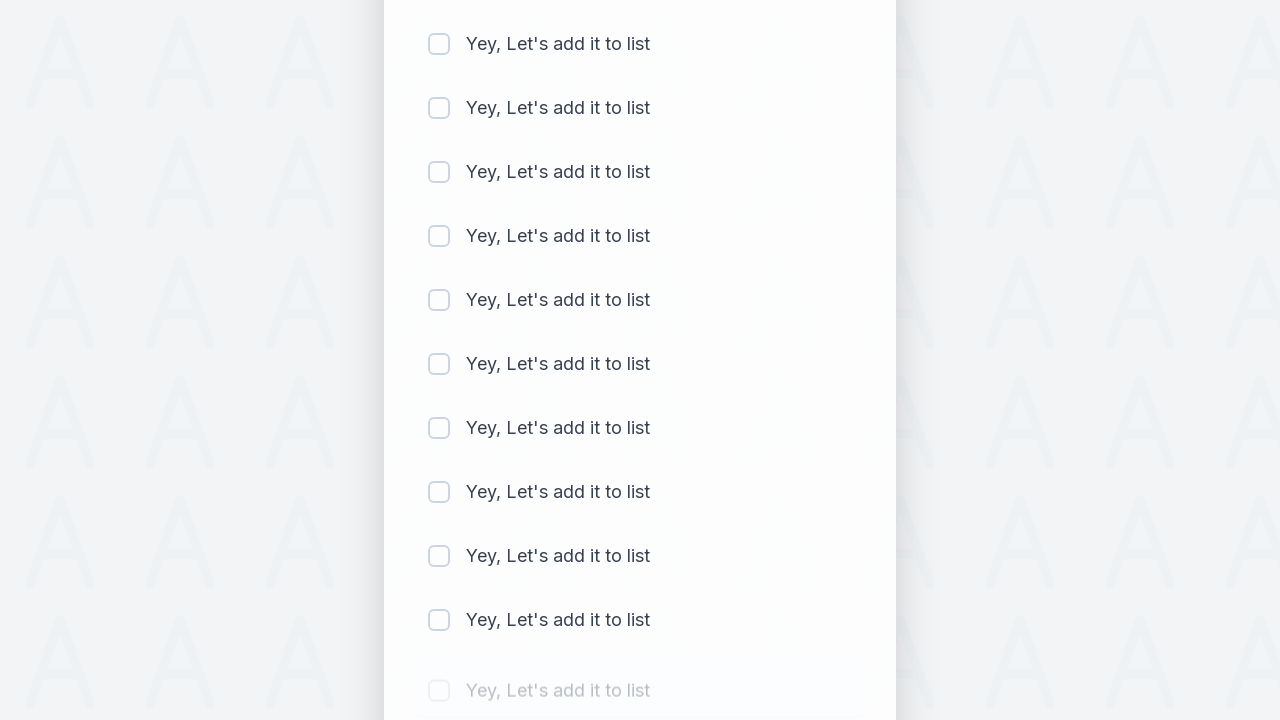

Cleared todo input field (iteration 19/30) on #sampletodotext
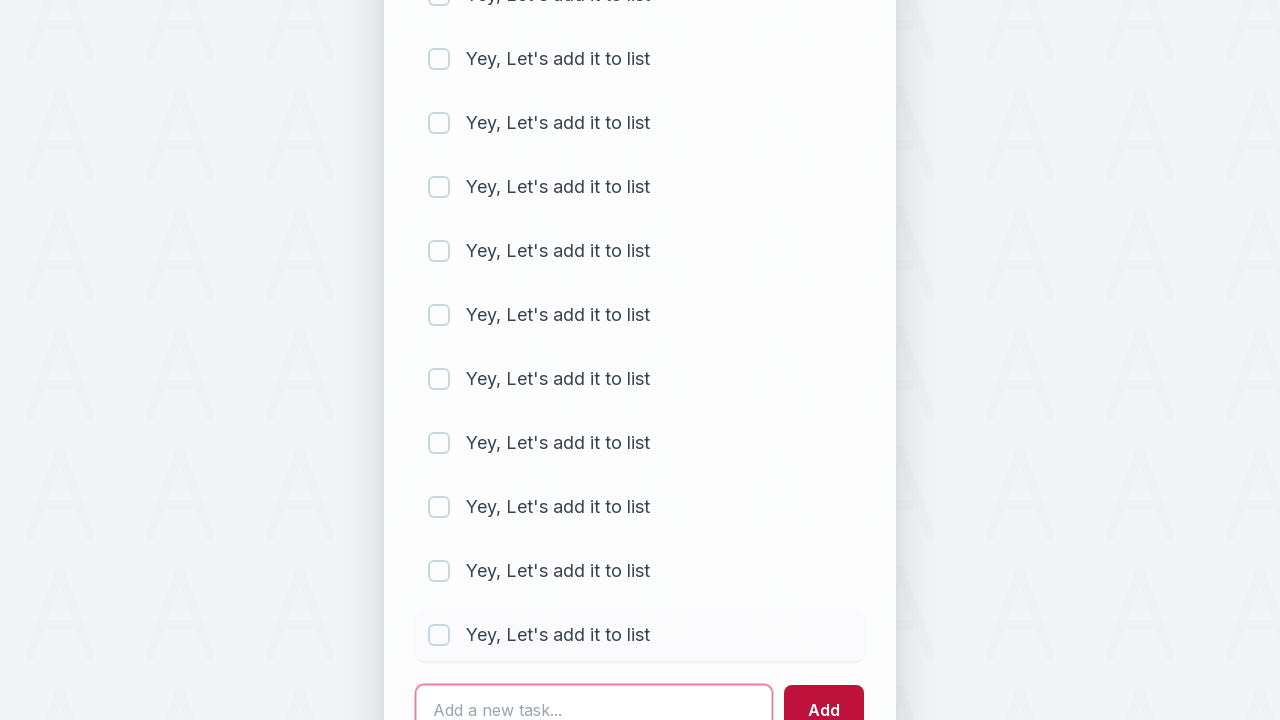

Filled todo input with 'Yey, Let's add it to list' (iteration 19/30) on #sampletodotext
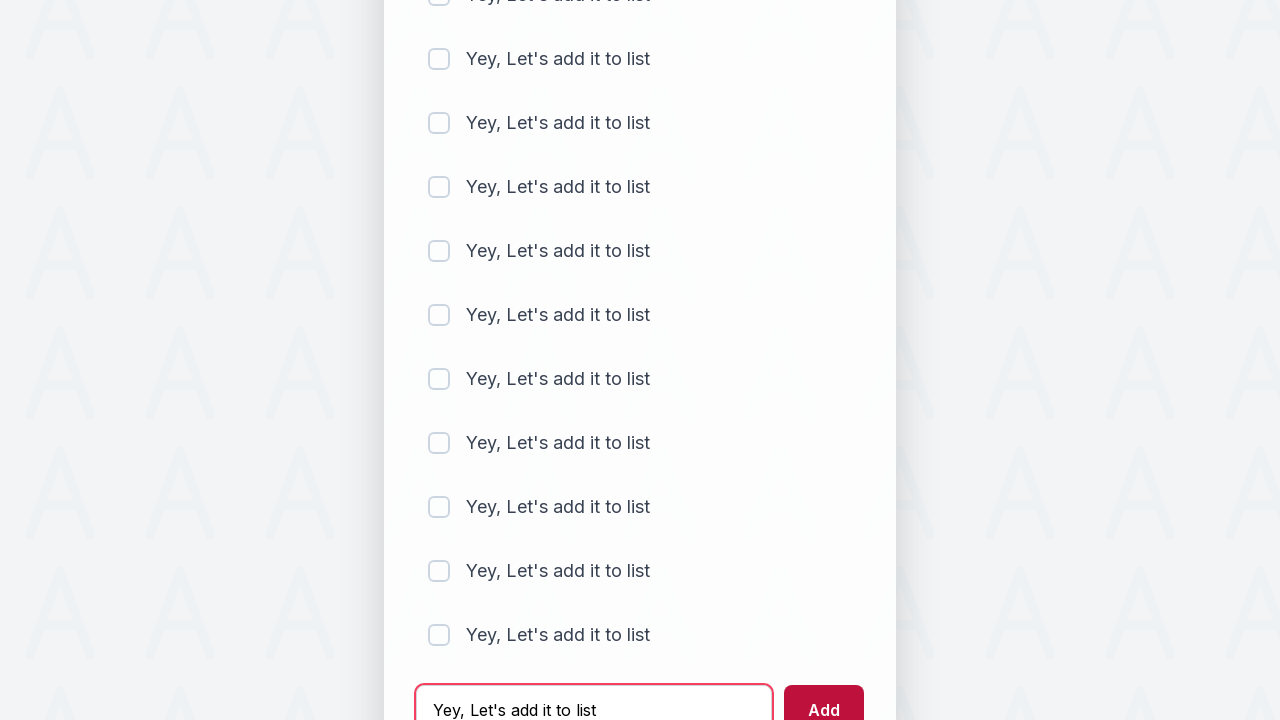

Clicked add button to add todo item (iteration 19/30) at (824, 695) on #addbutton
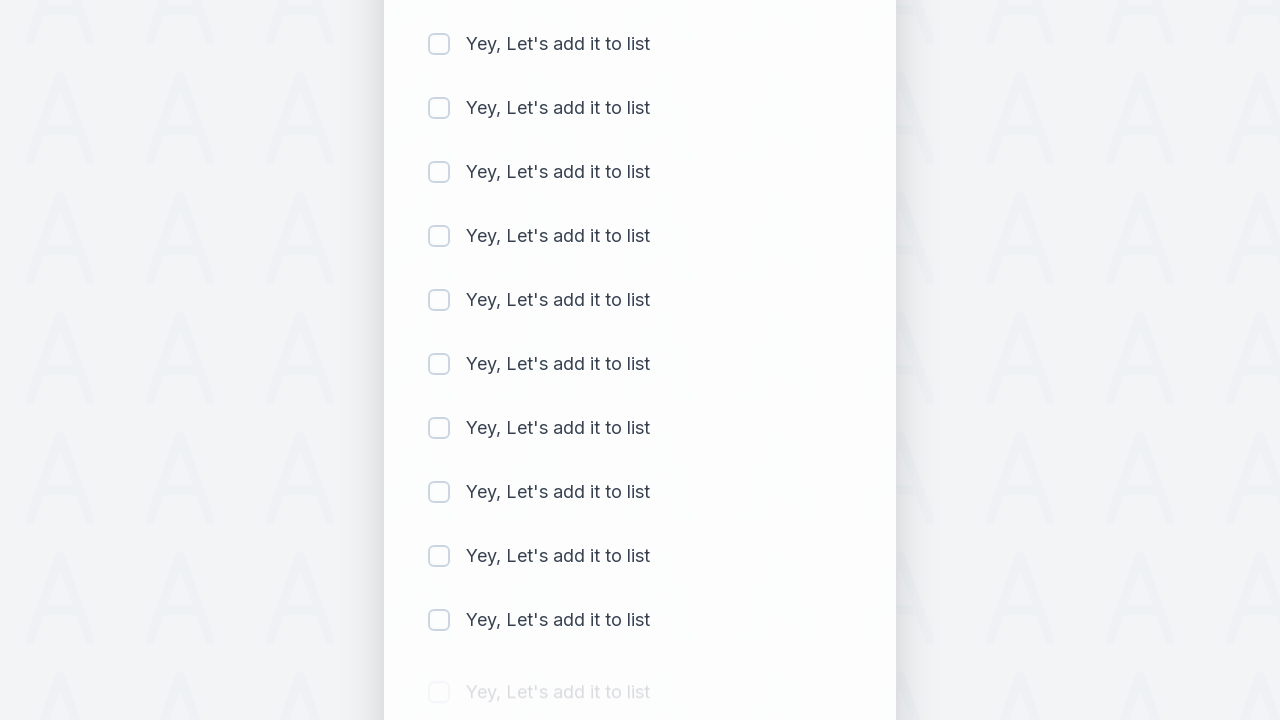

Cleared todo input field (iteration 20/30) on #sampletodotext
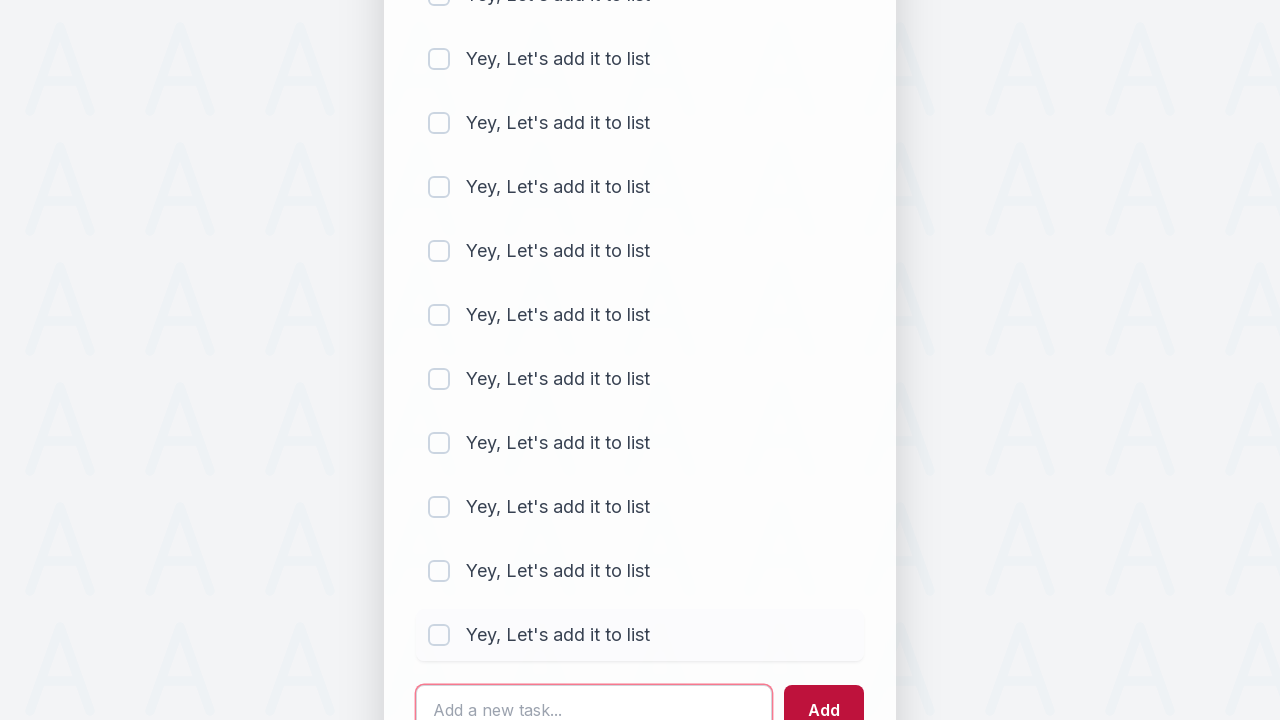

Filled todo input with 'Yey, Let's add it to list' (iteration 20/30) on #sampletodotext
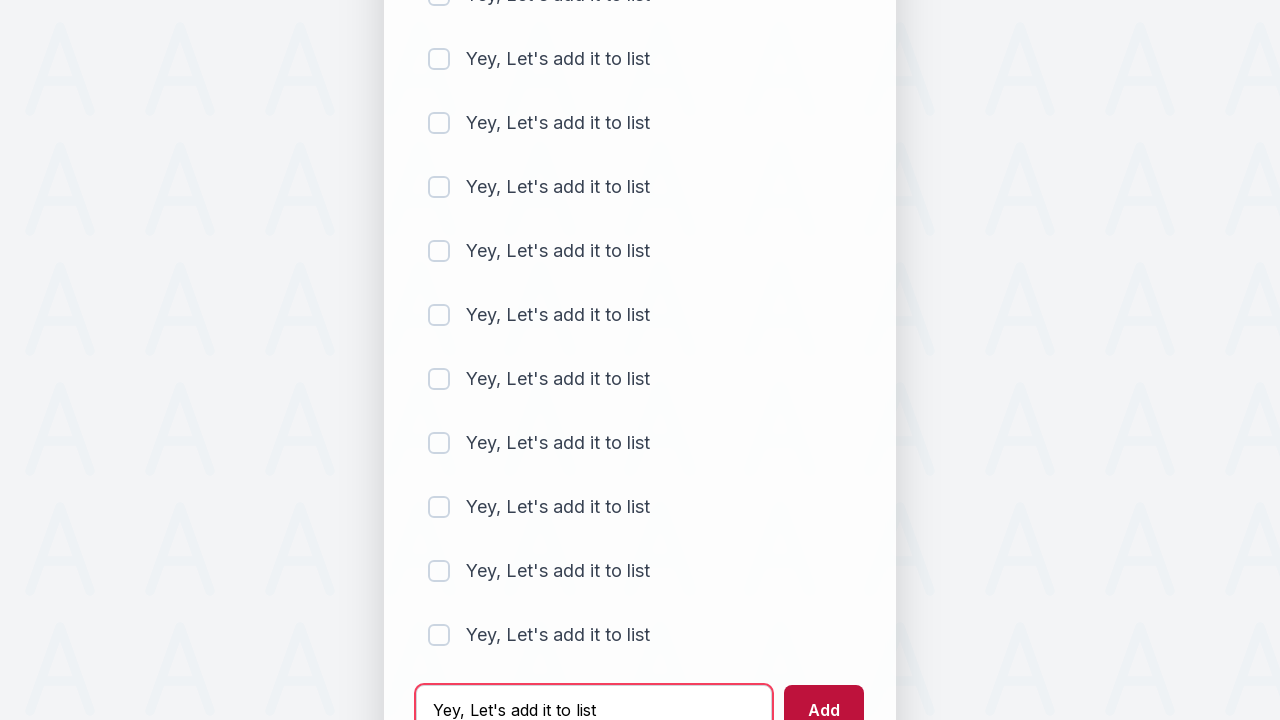

Clicked add button to add todo item (iteration 20/30) at (824, 695) on #addbutton
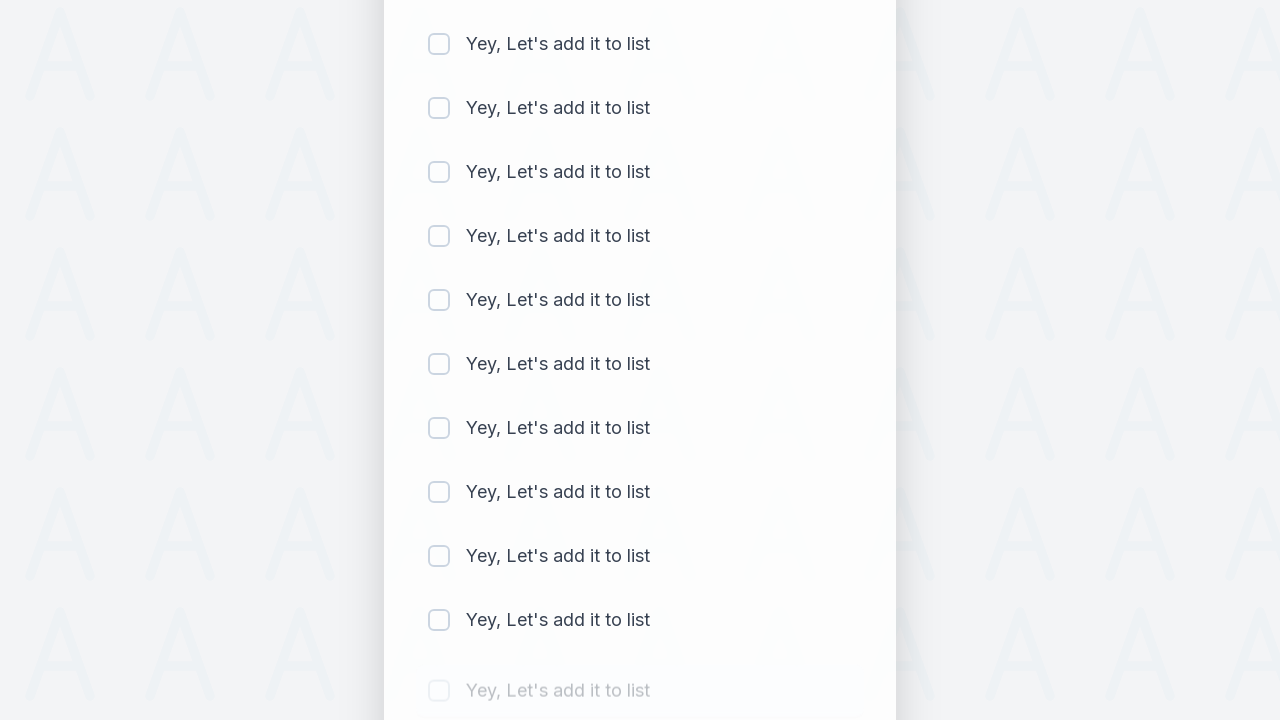

Cleared todo input field (iteration 21/30) on #sampletodotext
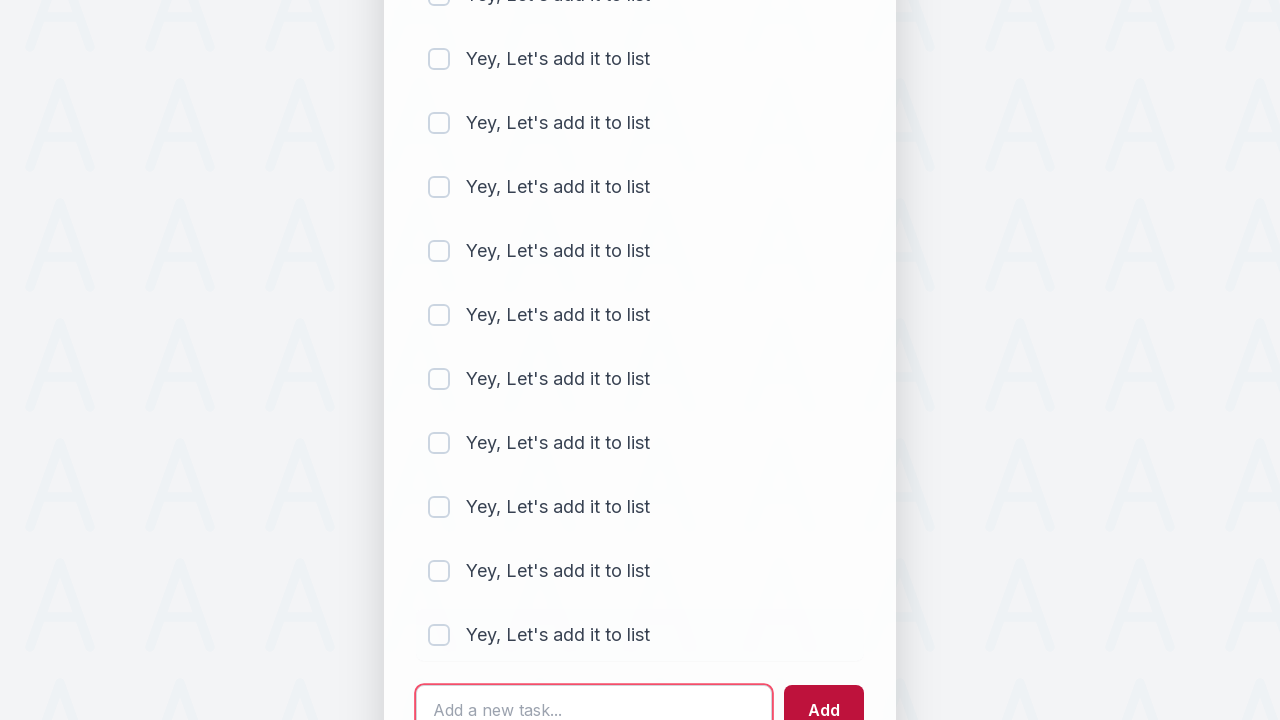

Filled todo input with 'Yey, Let's add it to list' (iteration 21/30) on #sampletodotext
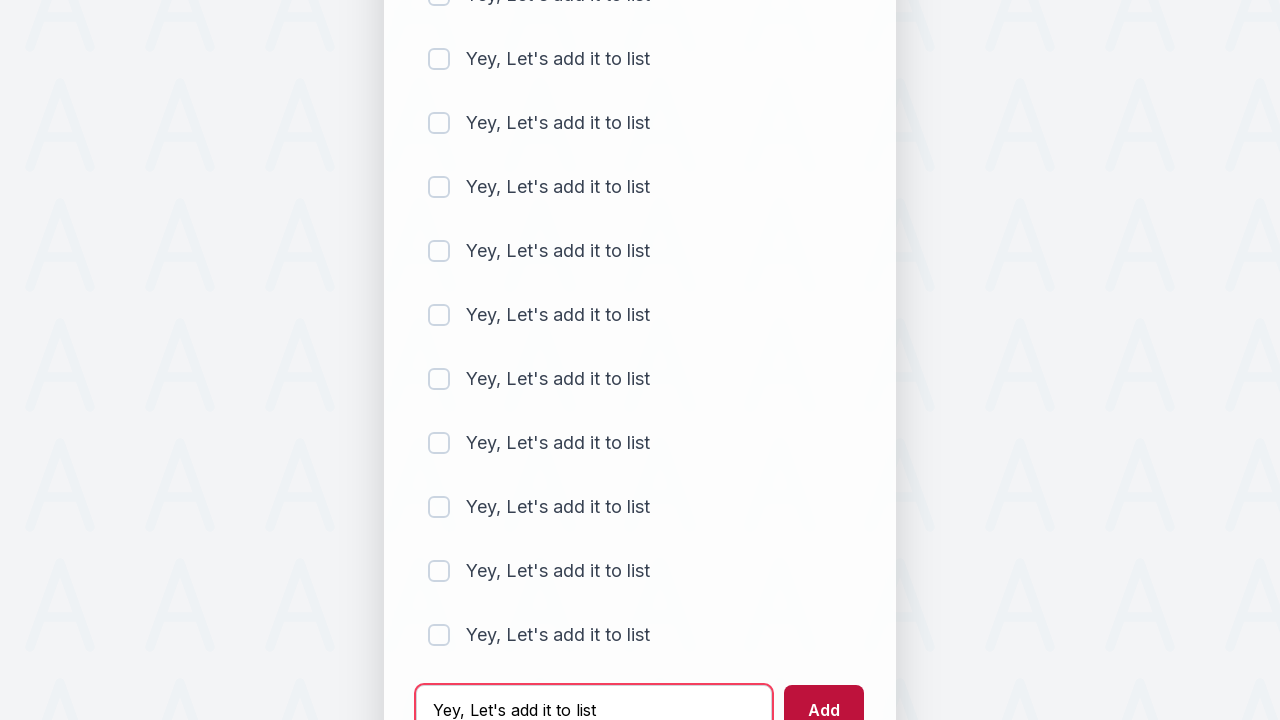

Clicked add button to add todo item (iteration 21/30) at (824, 695) on #addbutton
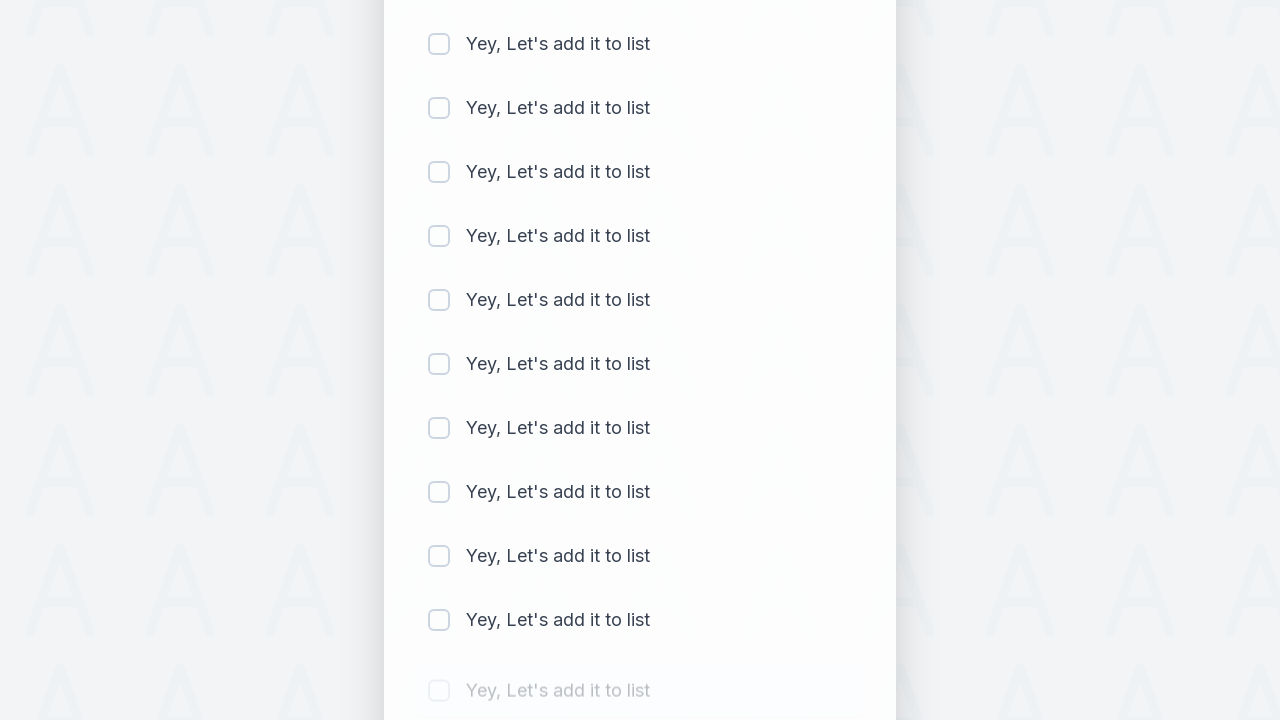

Cleared todo input field (iteration 22/30) on #sampletodotext
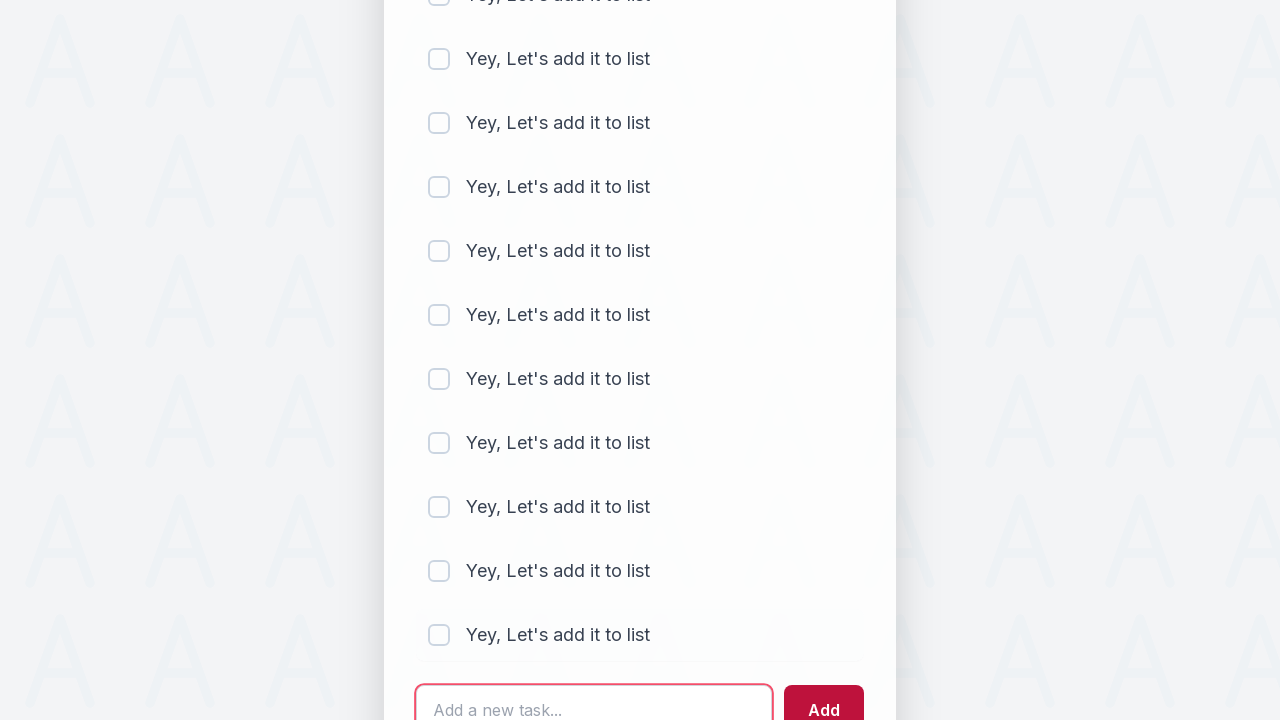

Filled todo input with 'Yey, Let's add it to list' (iteration 22/30) on #sampletodotext
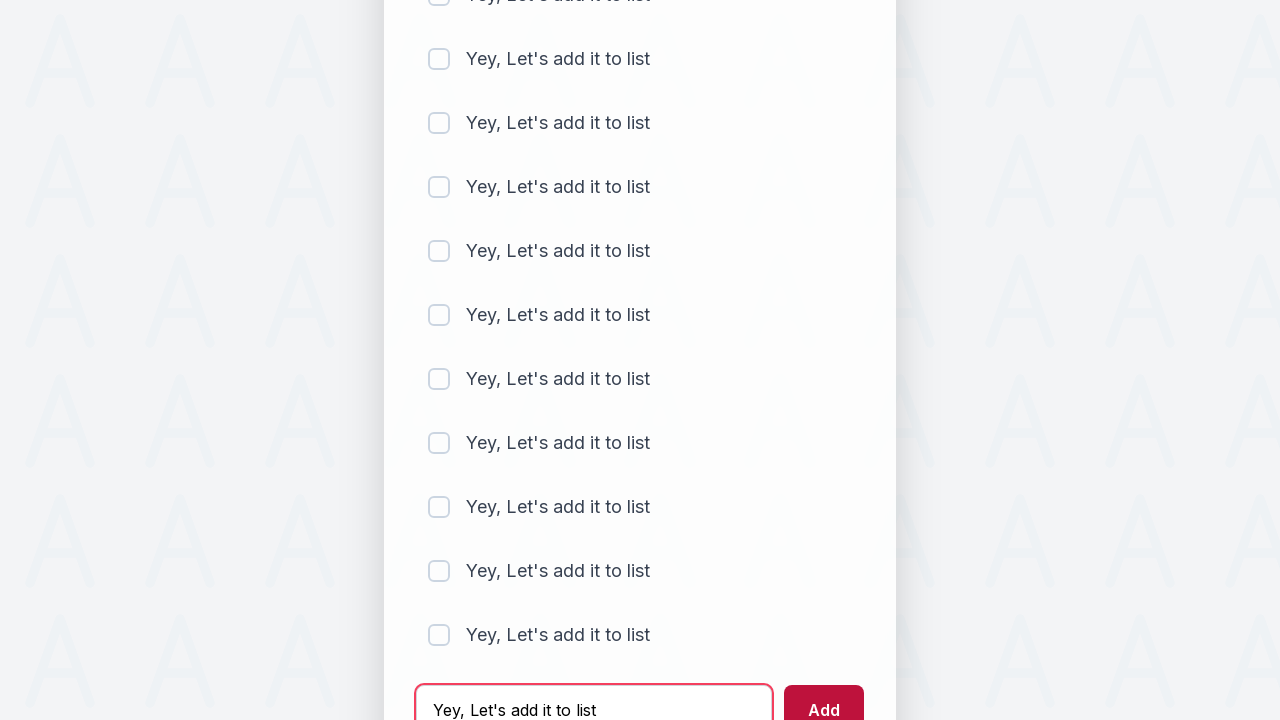

Clicked add button to add todo item (iteration 22/30) at (824, 695) on #addbutton
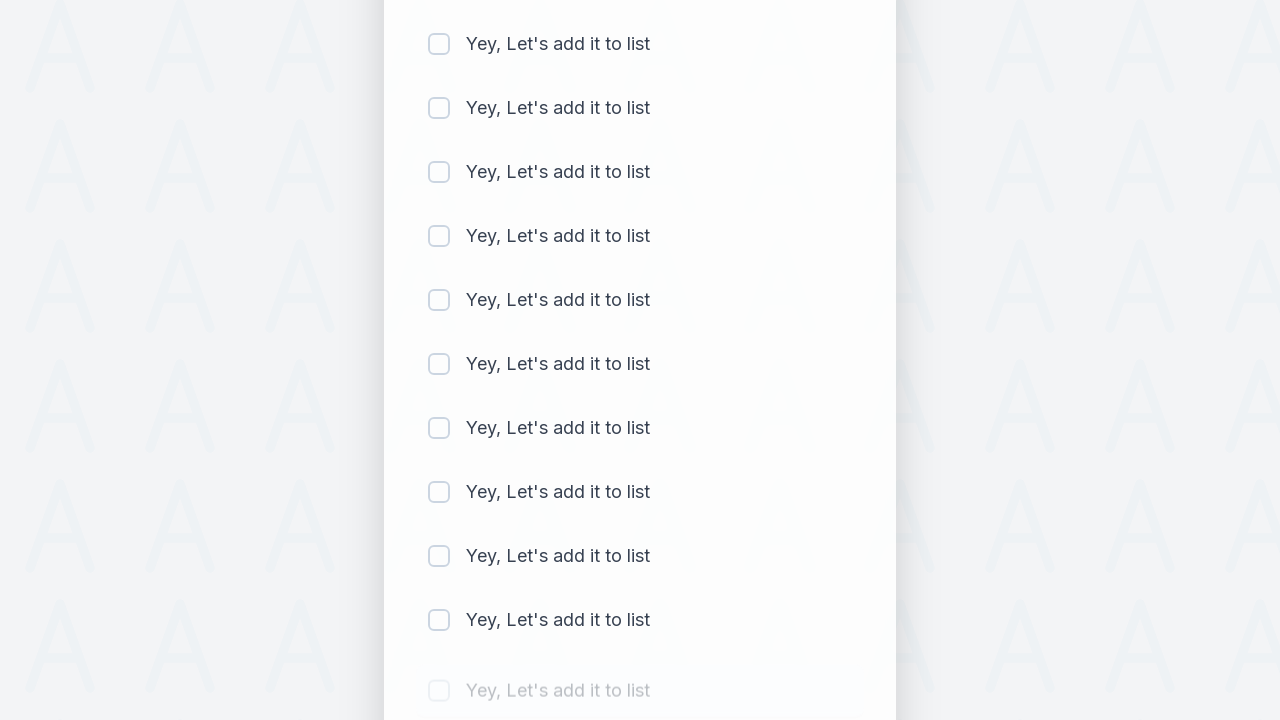

Cleared todo input field (iteration 23/30) on #sampletodotext
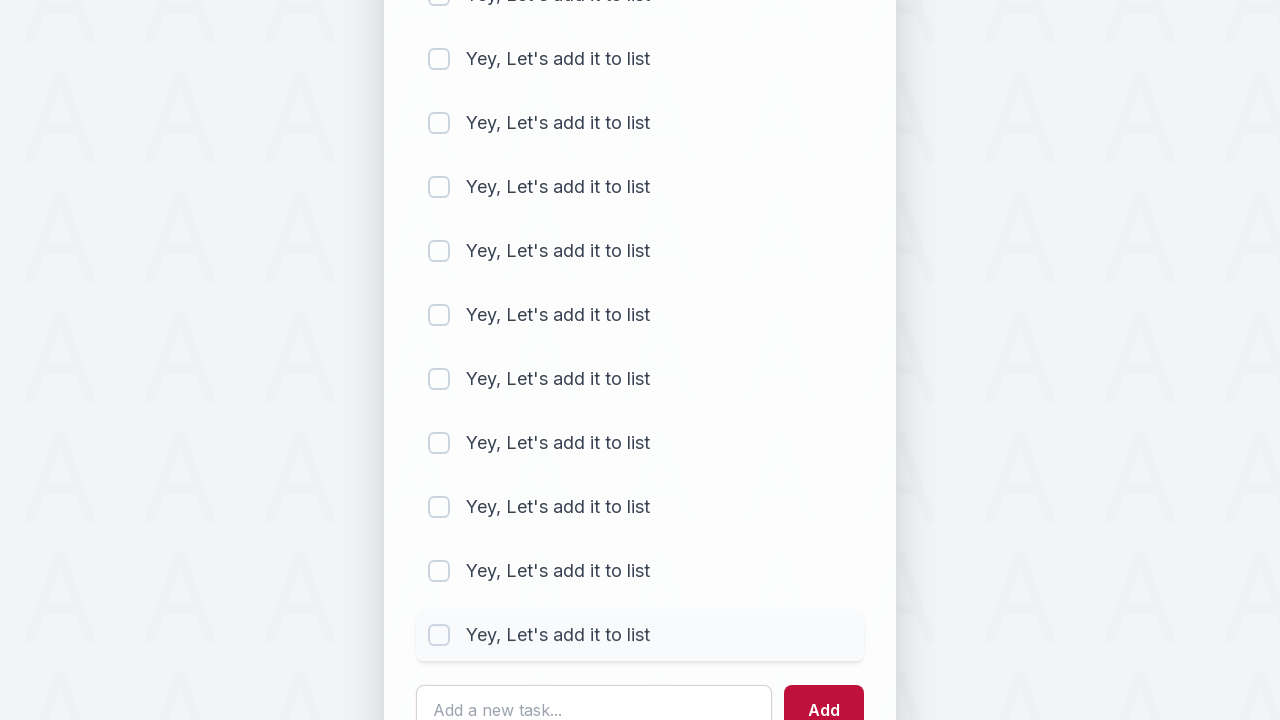

Filled todo input with 'Yey, Let's add it to list' (iteration 23/30) on #sampletodotext
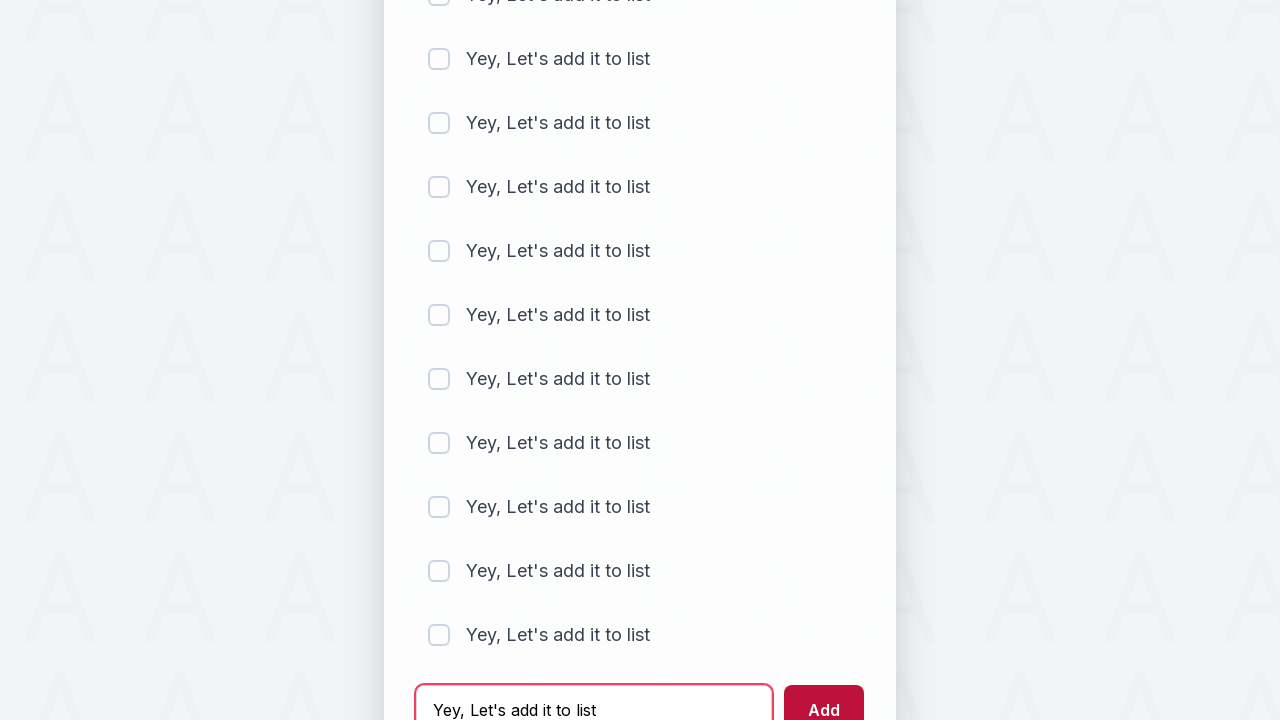

Clicked add button to add todo item (iteration 23/30) at (824, 695) on #addbutton
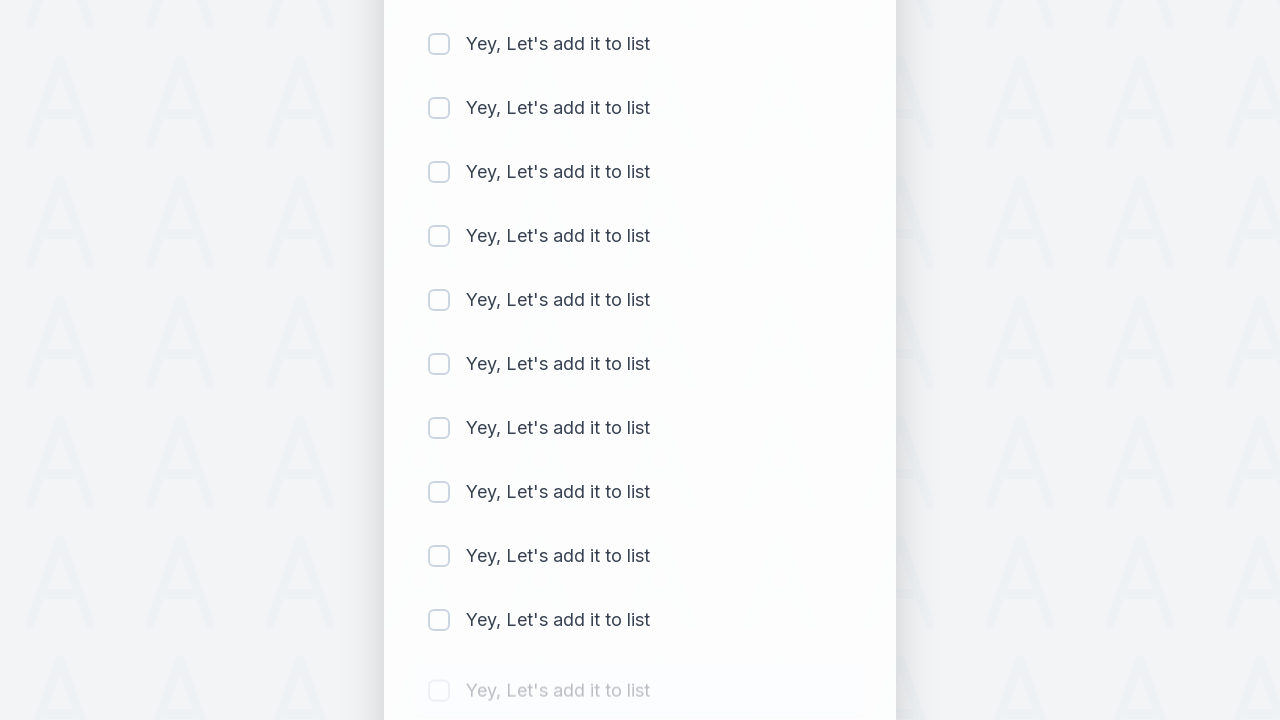

Cleared todo input field (iteration 24/30) on #sampletodotext
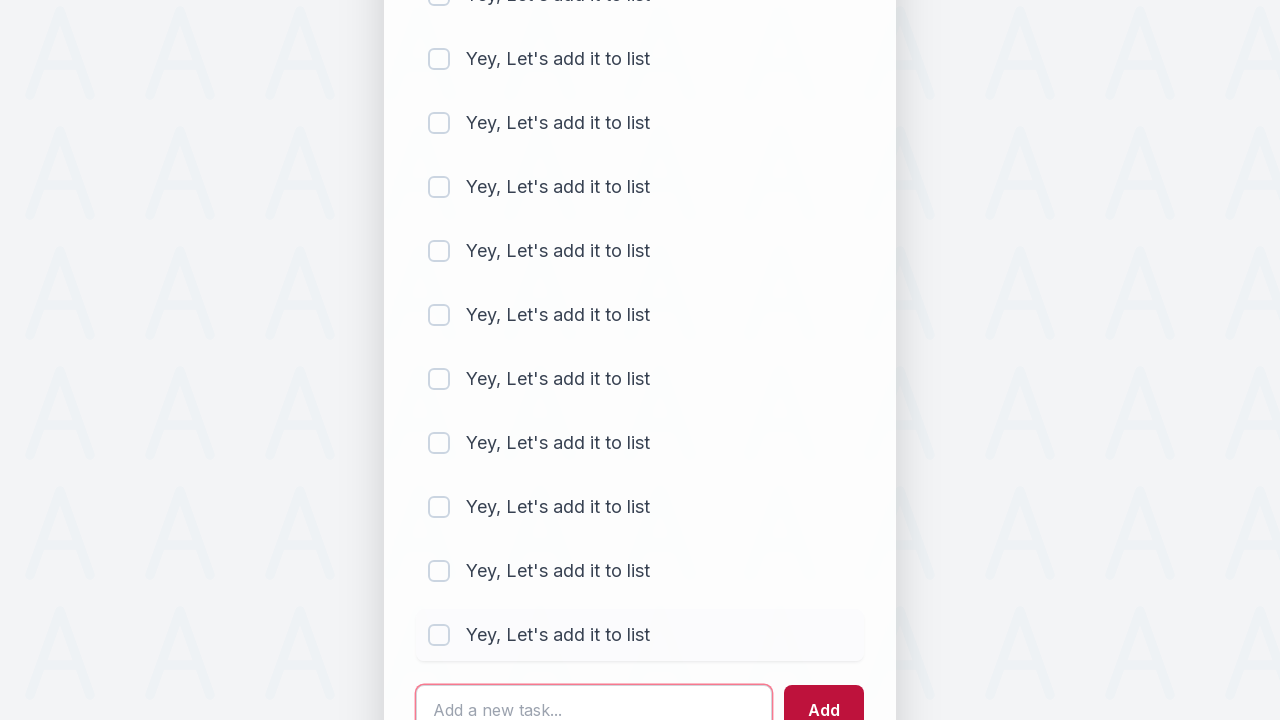

Filled todo input with 'Yey, Let's add it to list' (iteration 24/30) on #sampletodotext
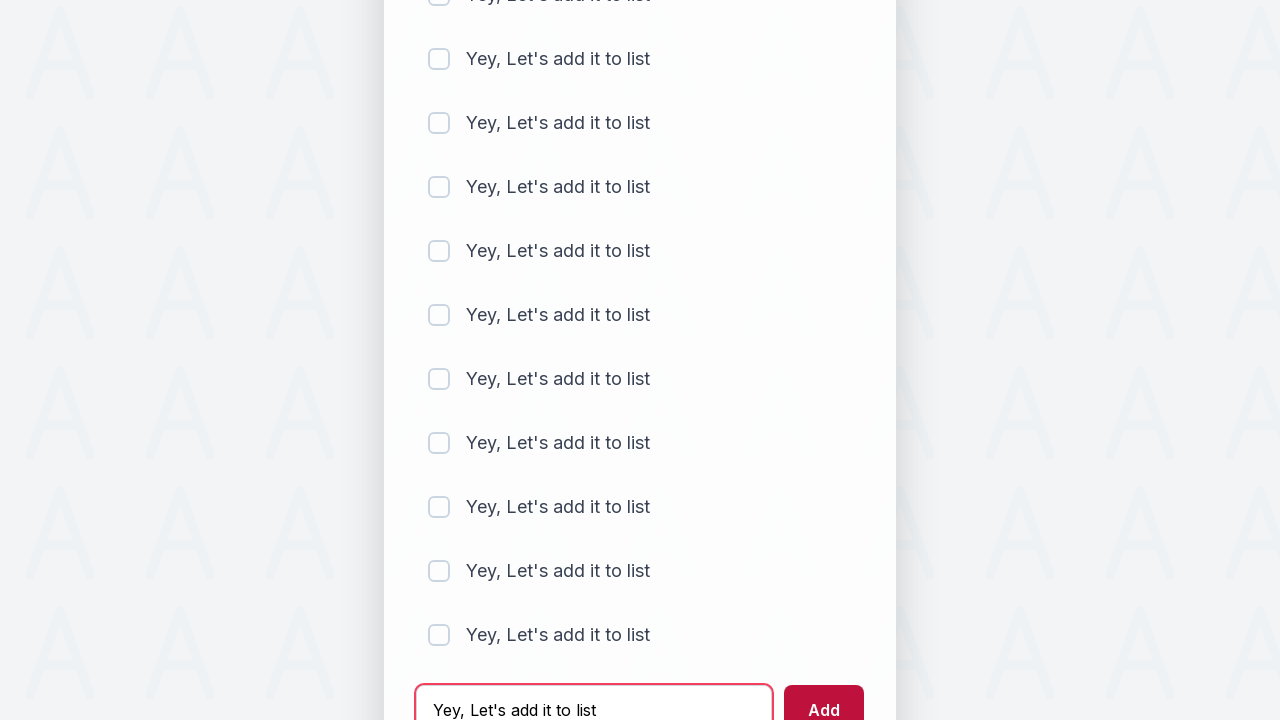

Clicked add button to add todo item (iteration 24/30) at (824, 695) on #addbutton
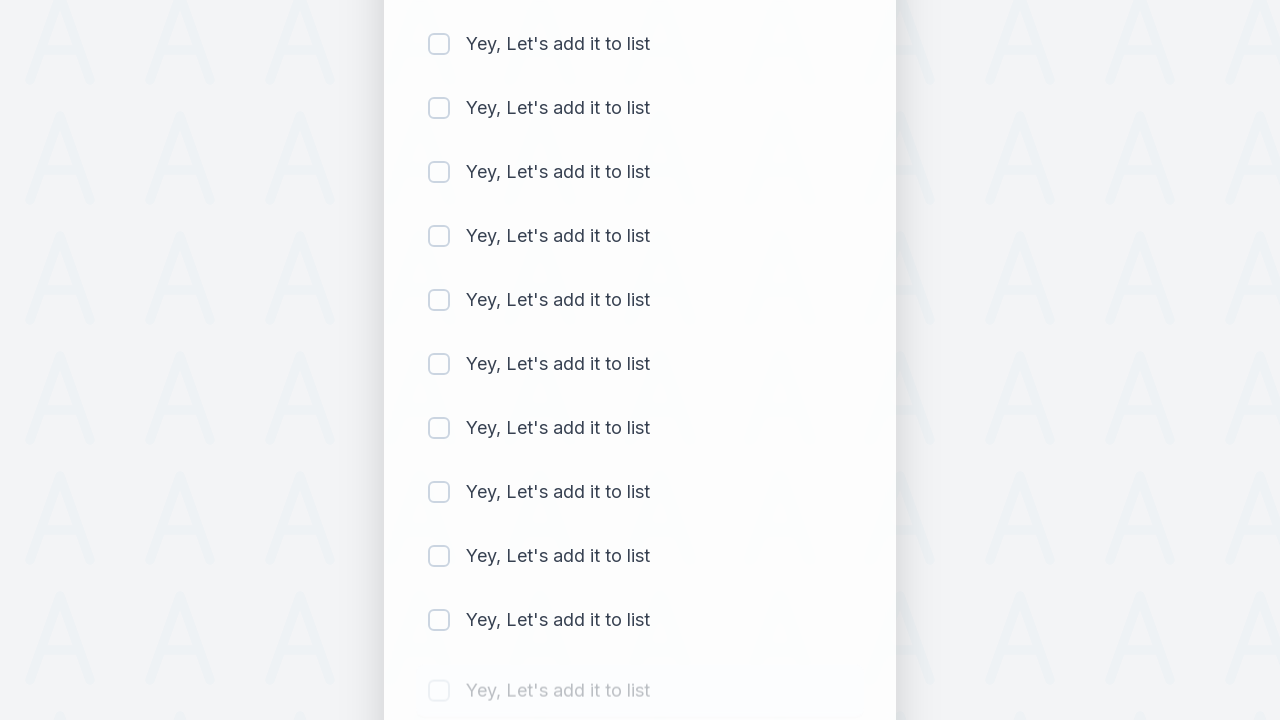

Cleared todo input field (iteration 25/30) on #sampletodotext
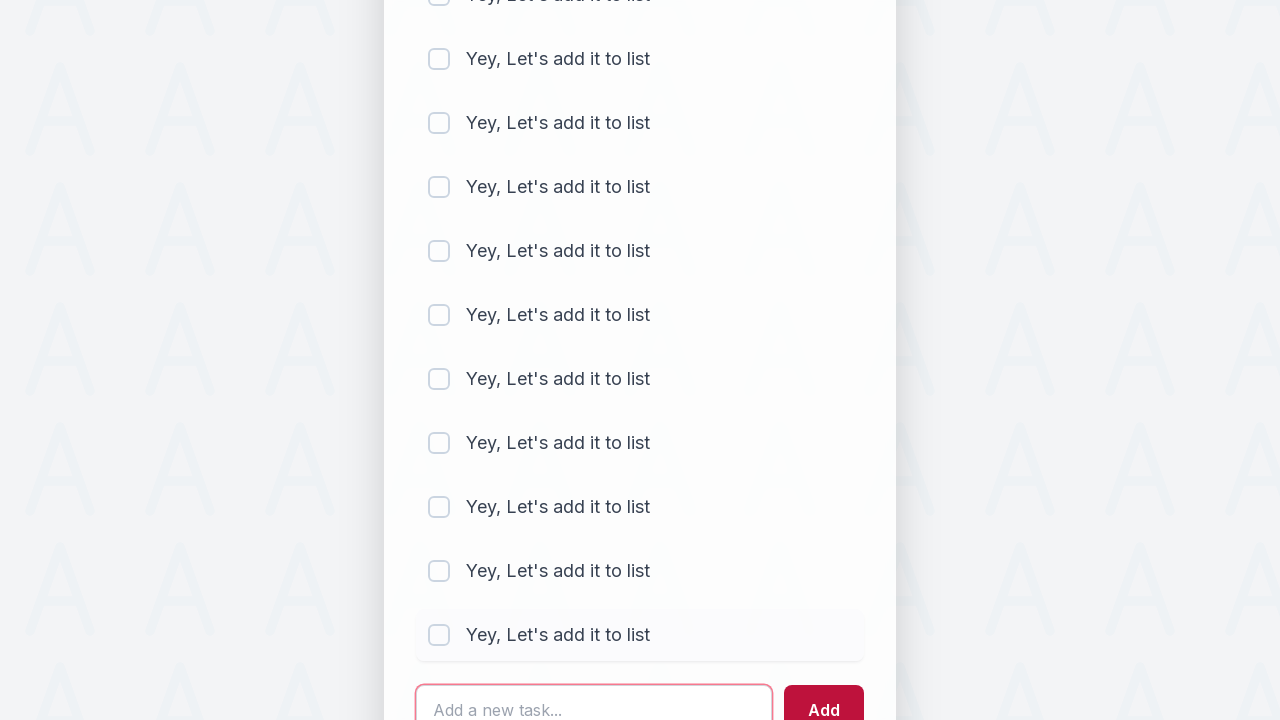

Filled todo input with 'Yey, Let's add it to list' (iteration 25/30) on #sampletodotext
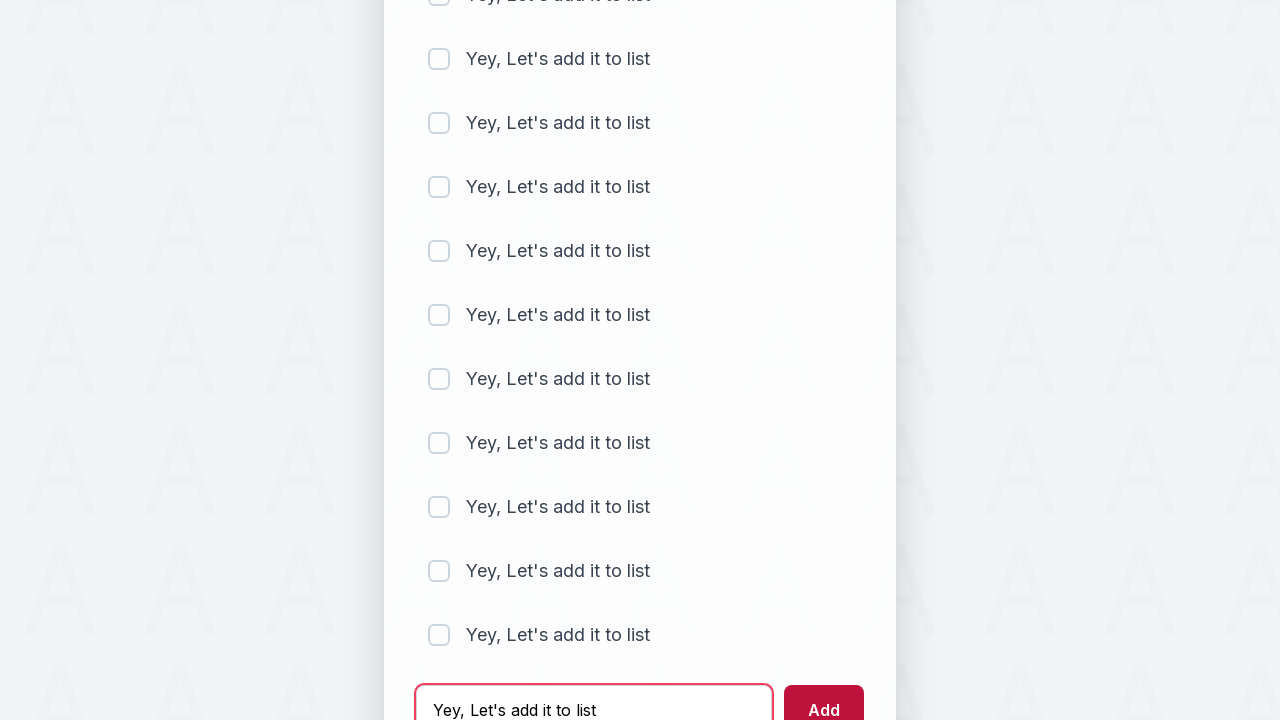

Clicked add button to add todo item (iteration 25/30) at (824, 695) on #addbutton
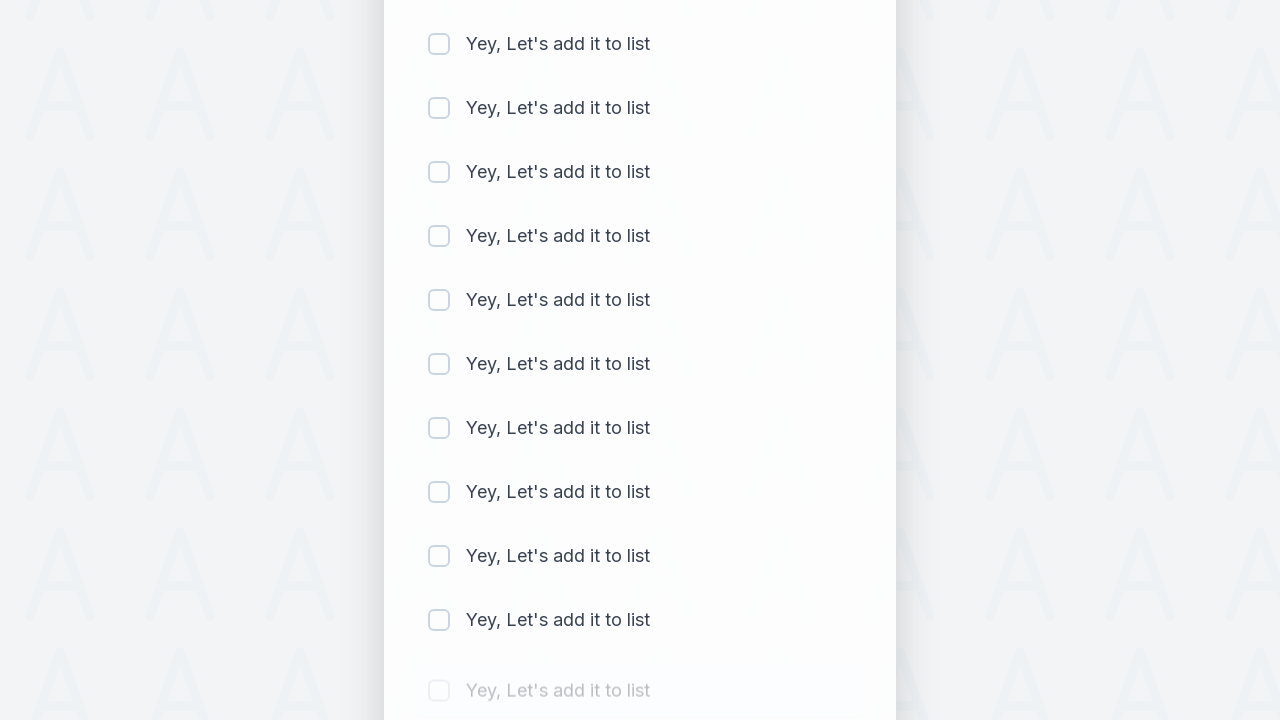

Cleared todo input field (iteration 26/30) on #sampletodotext
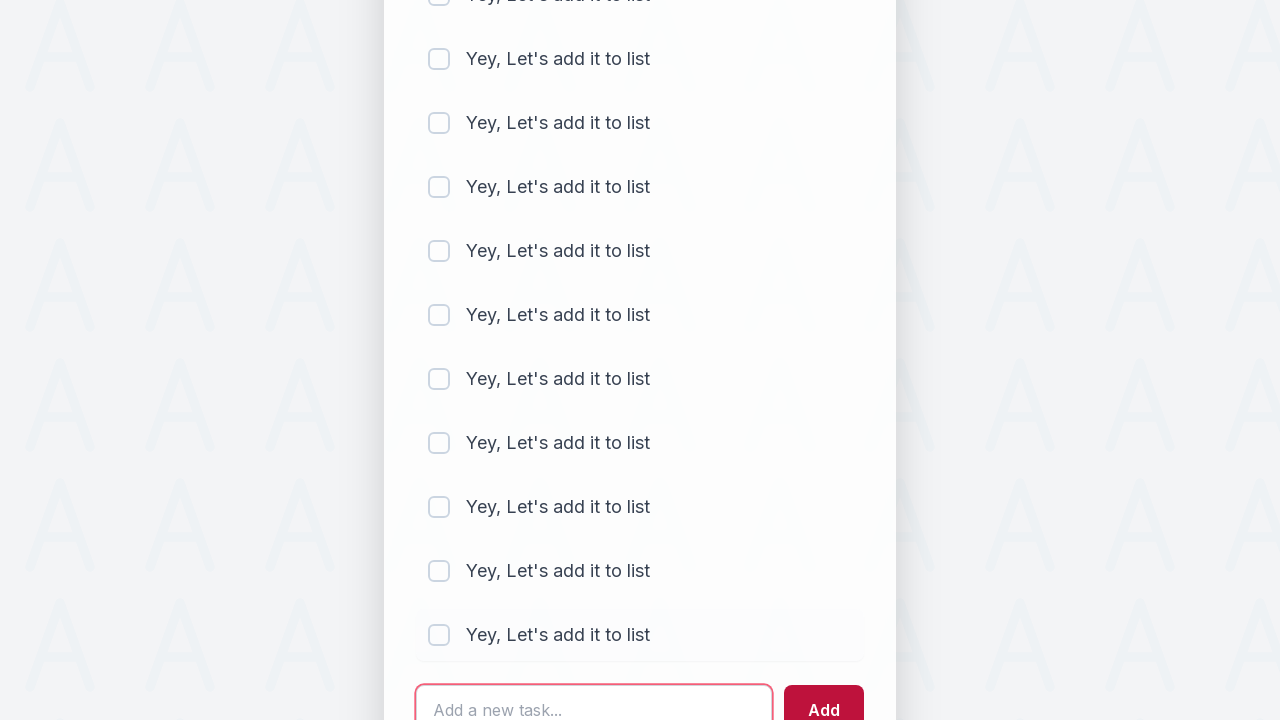

Filled todo input with 'Yey, Let's add it to list' (iteration 26/30) on #sampletodotext
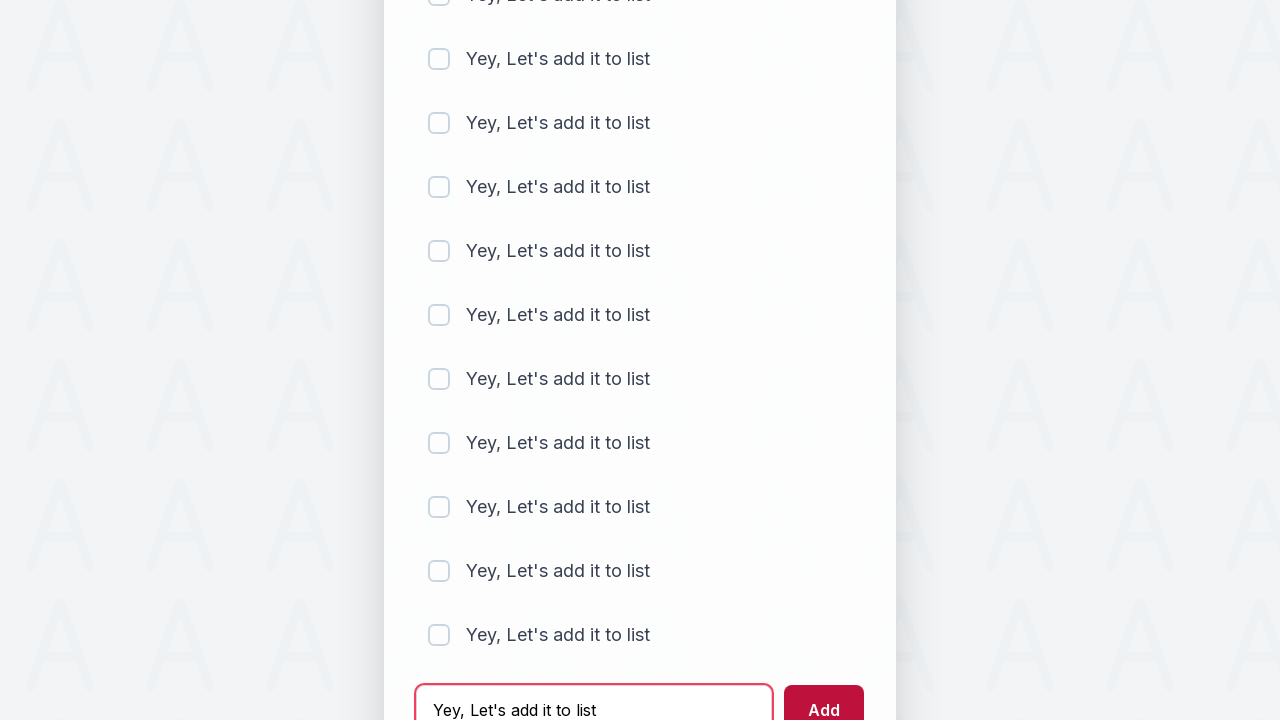

Clicked add button to add todo item (iteration 26/30) at (824, 695) on #addbutton
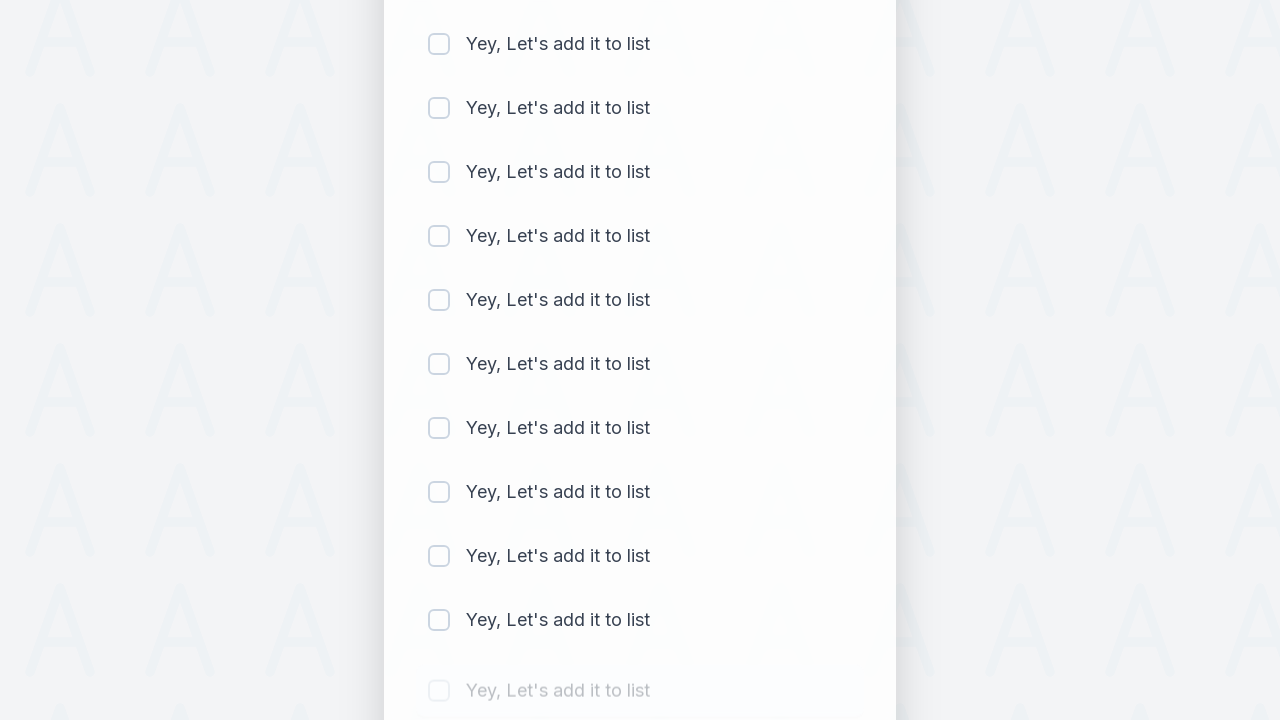

Cleared todo input field (iteration 27/30) on #sampletodotext
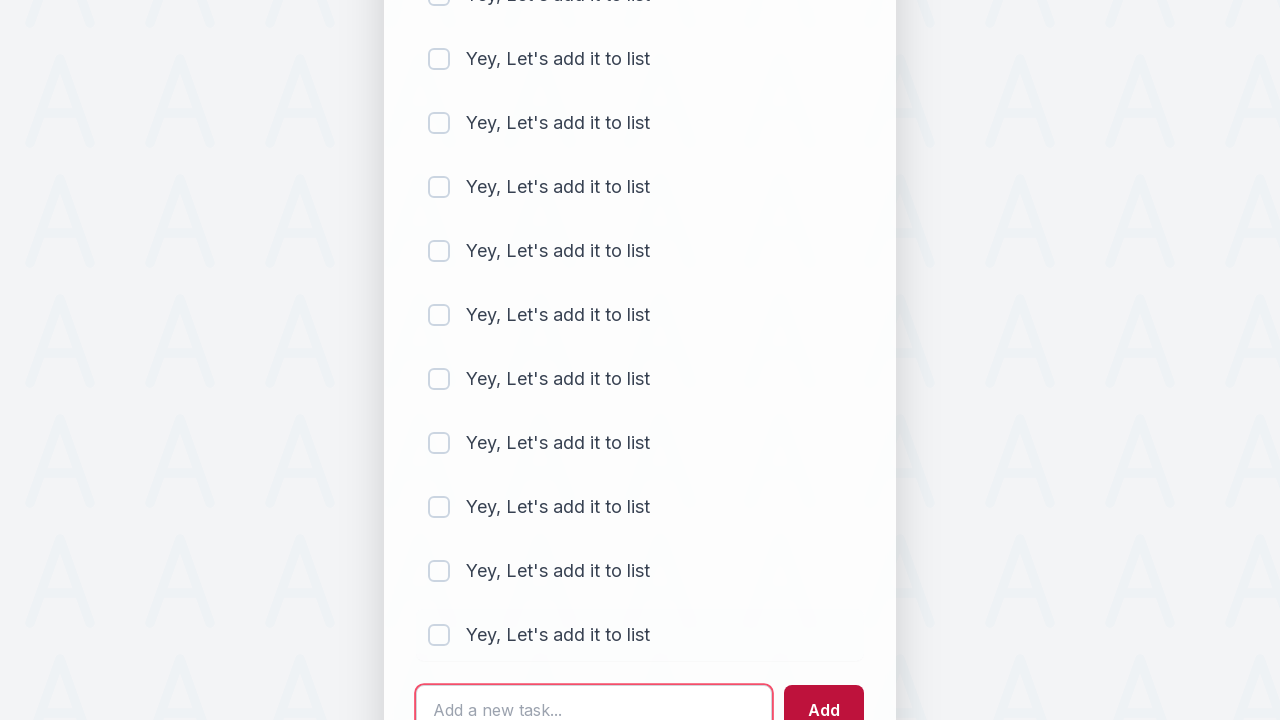

Filled todo input with 'Yey, Let's add it to list' (iteration 27/30) on #sampletodotext
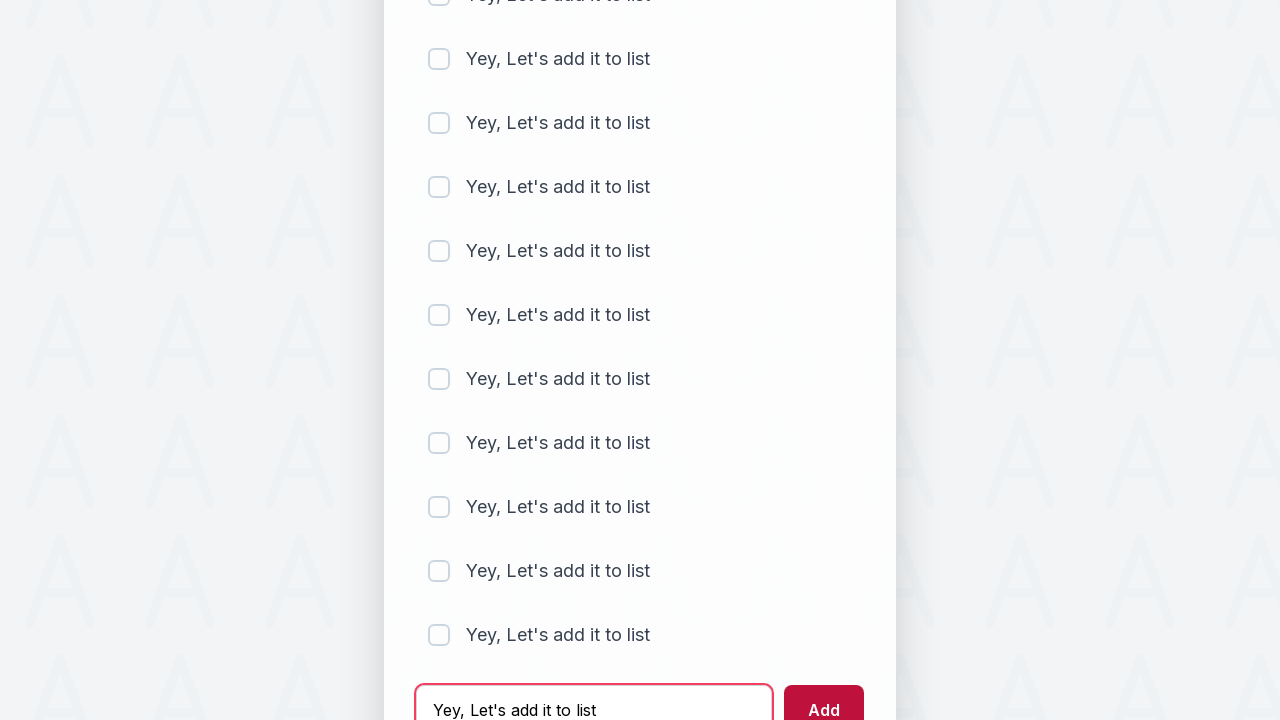

Clicked add button to add todo item (iteration 27/30) at (824, 695) on #addbutton
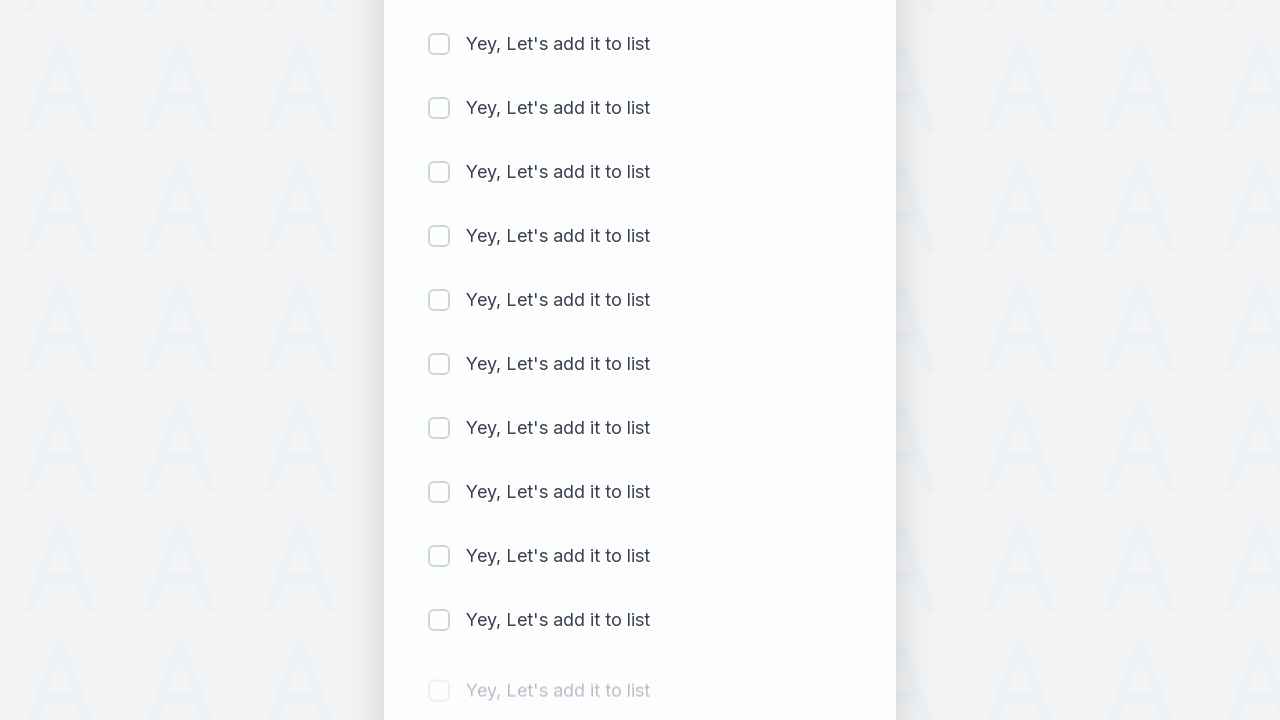

Cleared todo input field (iteration 28/30) on #sampletodotext
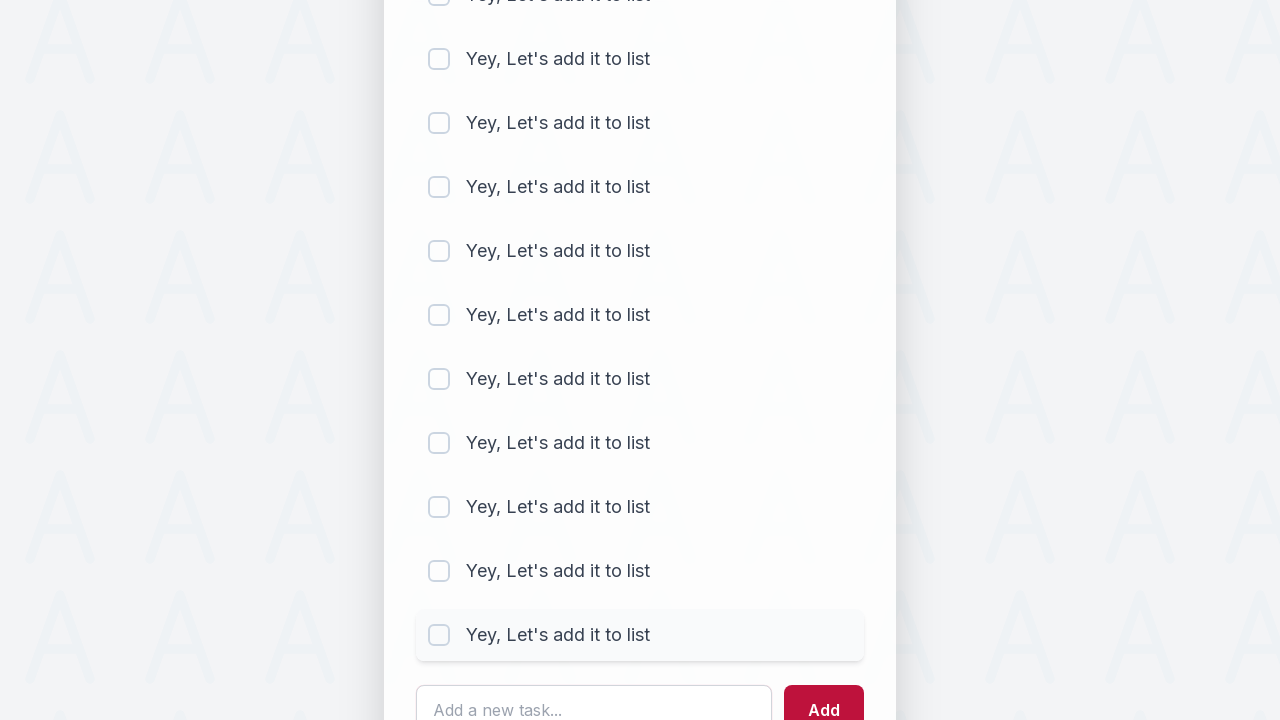

Filled todo input with 'Yey, Let's add it to list' (iteration 28/30) on #sampletodotext
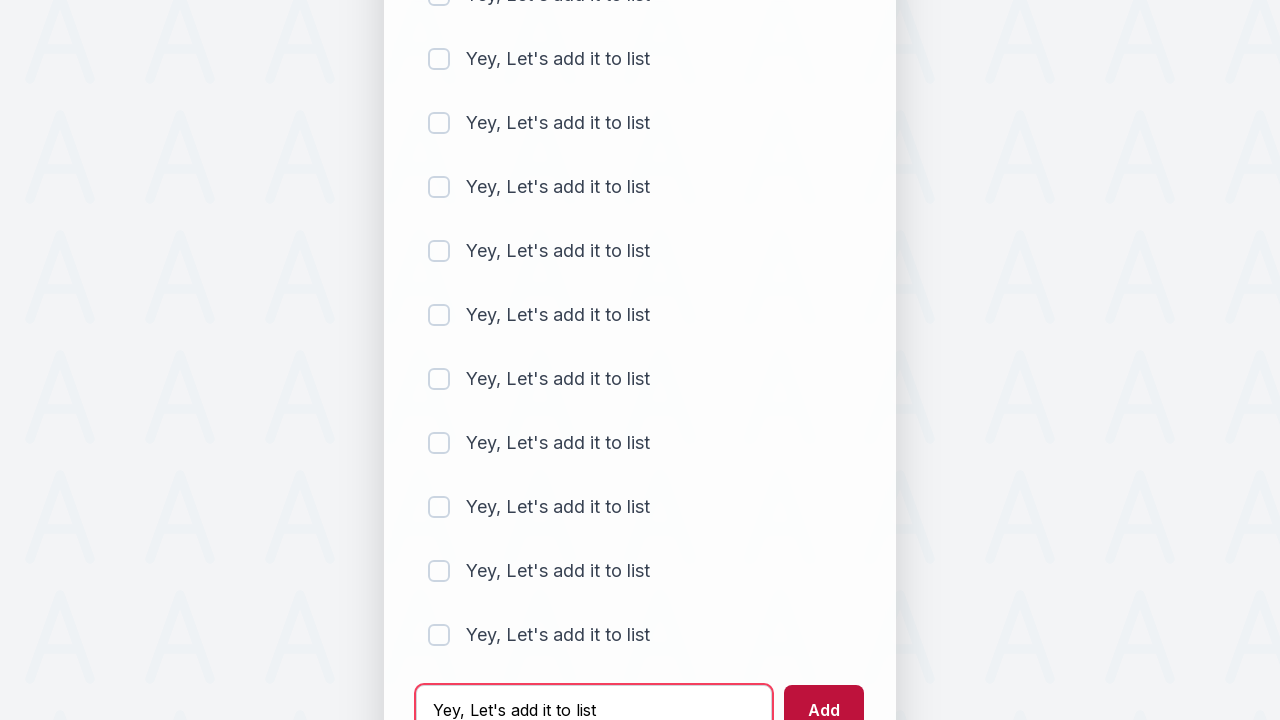

Clicked add button to add todo item (iteration 28/30) at (824, 695) on #addbutton
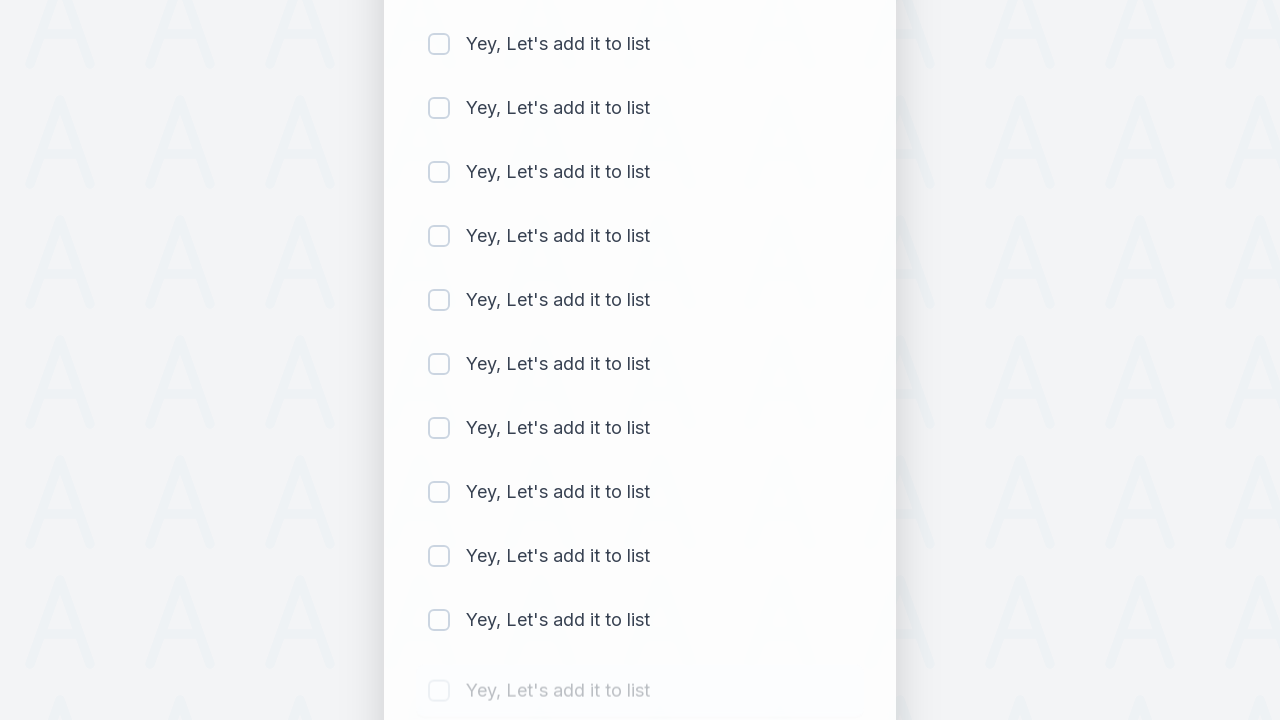

Cleared todo input field (iteration 29/30) on #sampletodotext
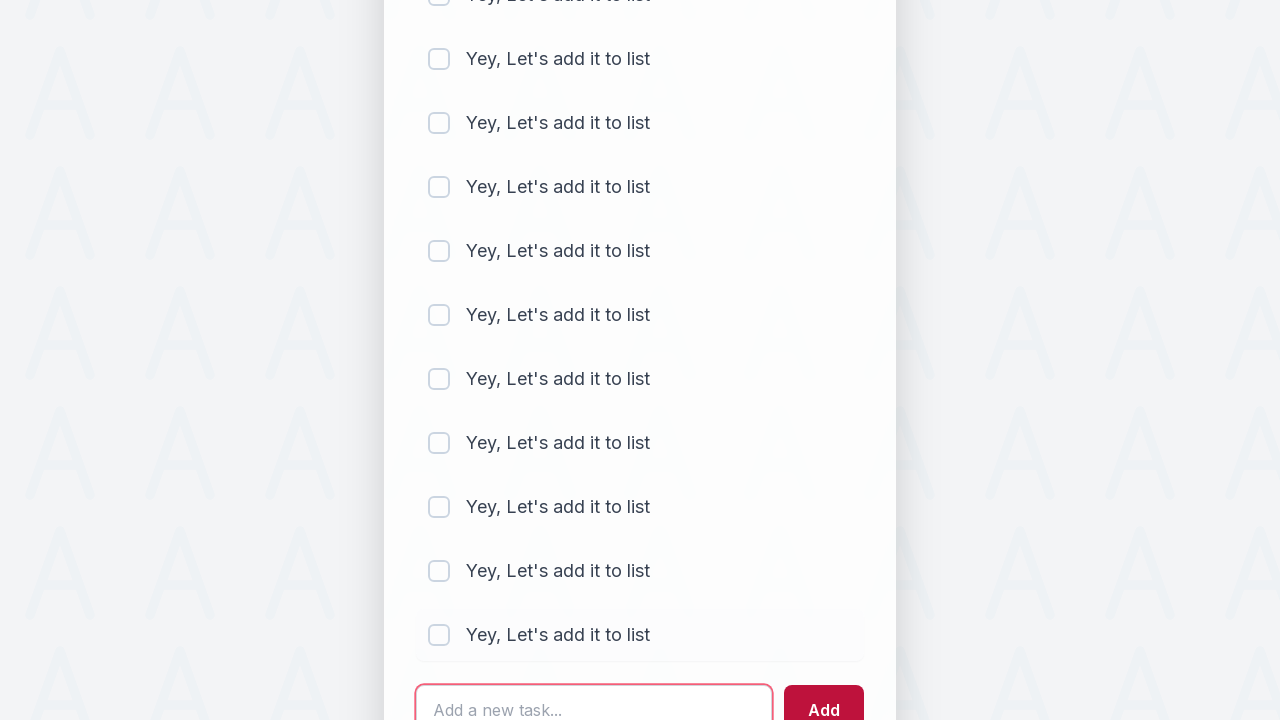

Filled todo input with 'Yey, Let's add it to list' (iteration 29/30) on #sampletodotext
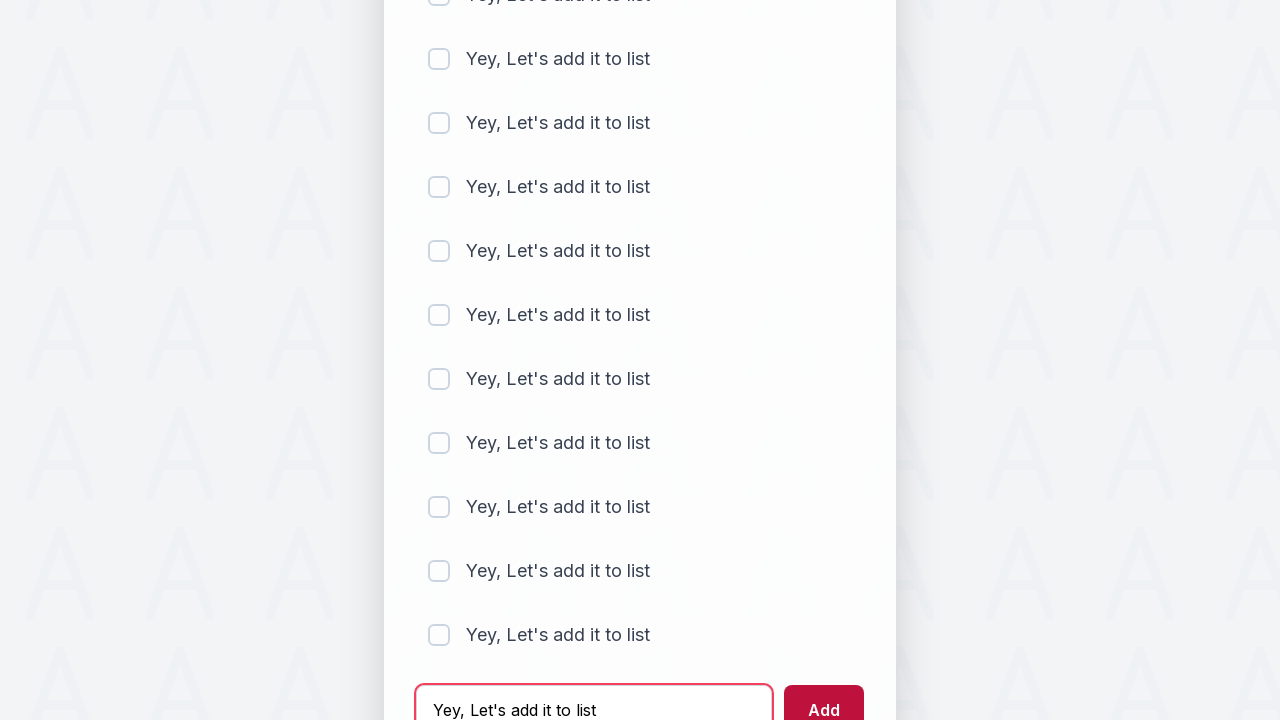

Clicked add button to add todo item (iteration 29/30) at (824, 695) on #addbutton
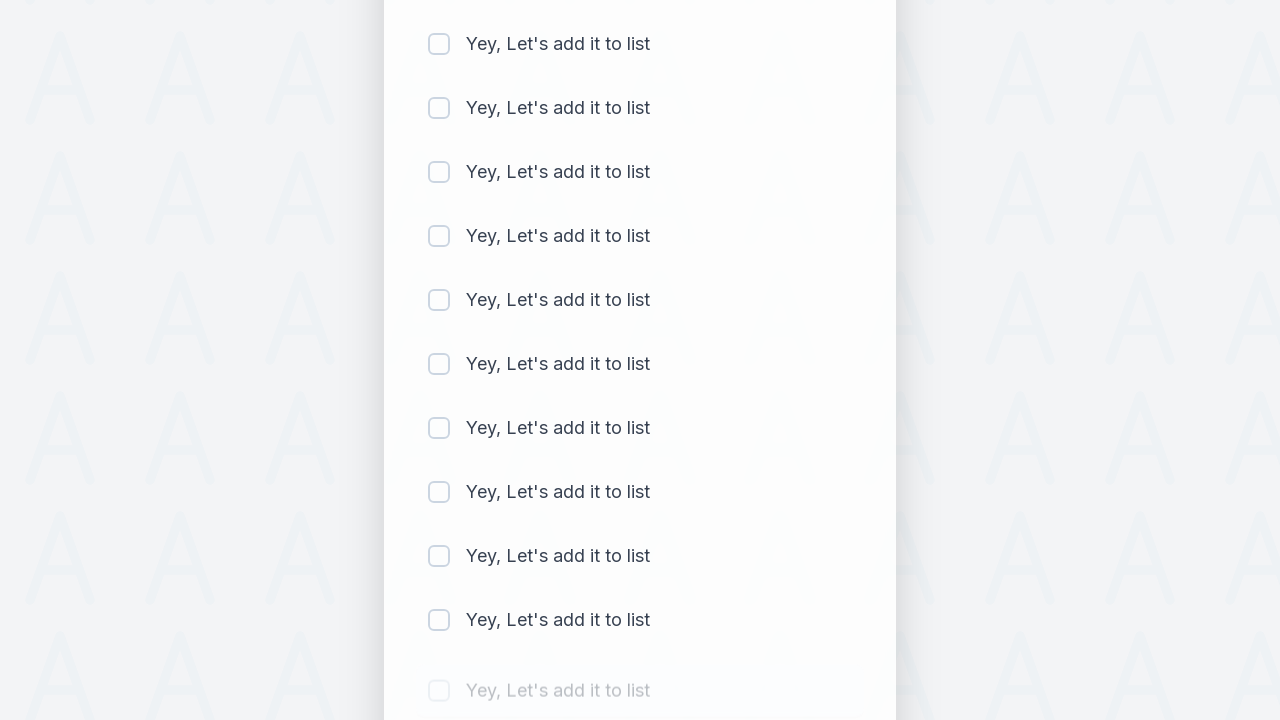

Cleared todo input field (iteration 30/30) on #sampletodotext
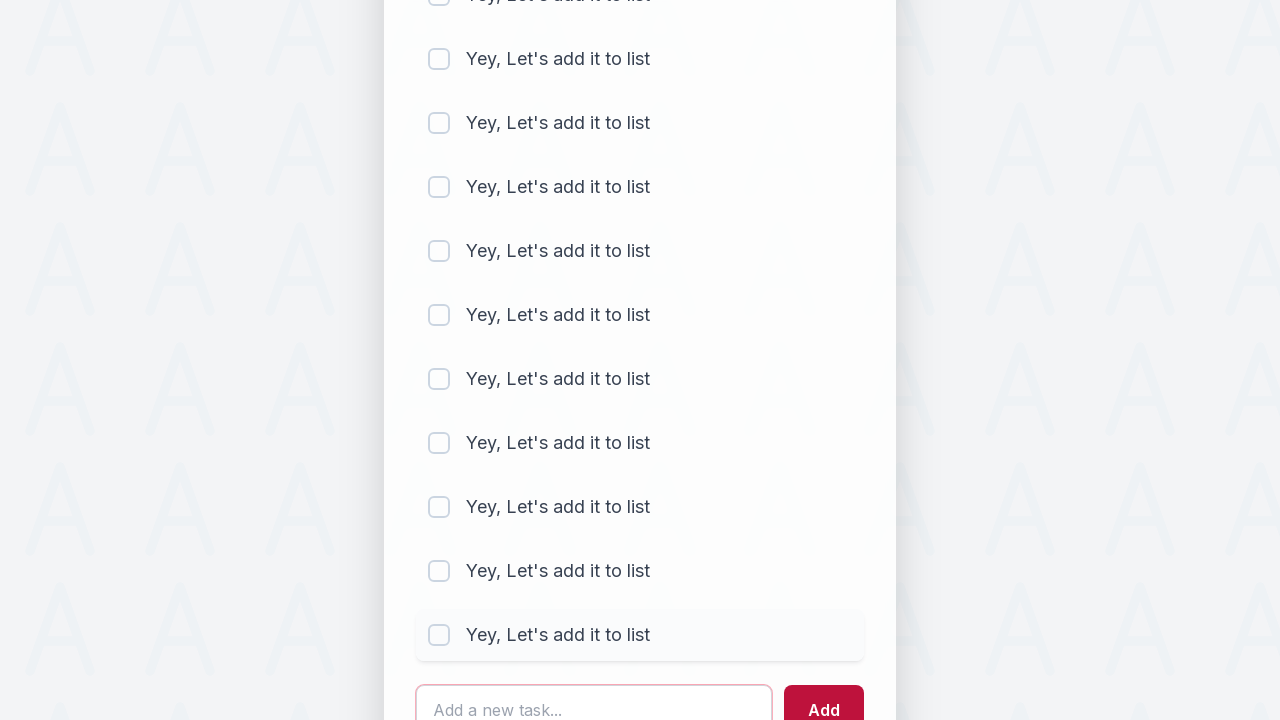

Filled todo input with 'Yey, Let's add it to list' (iteration 30/30) on #sampletodotext
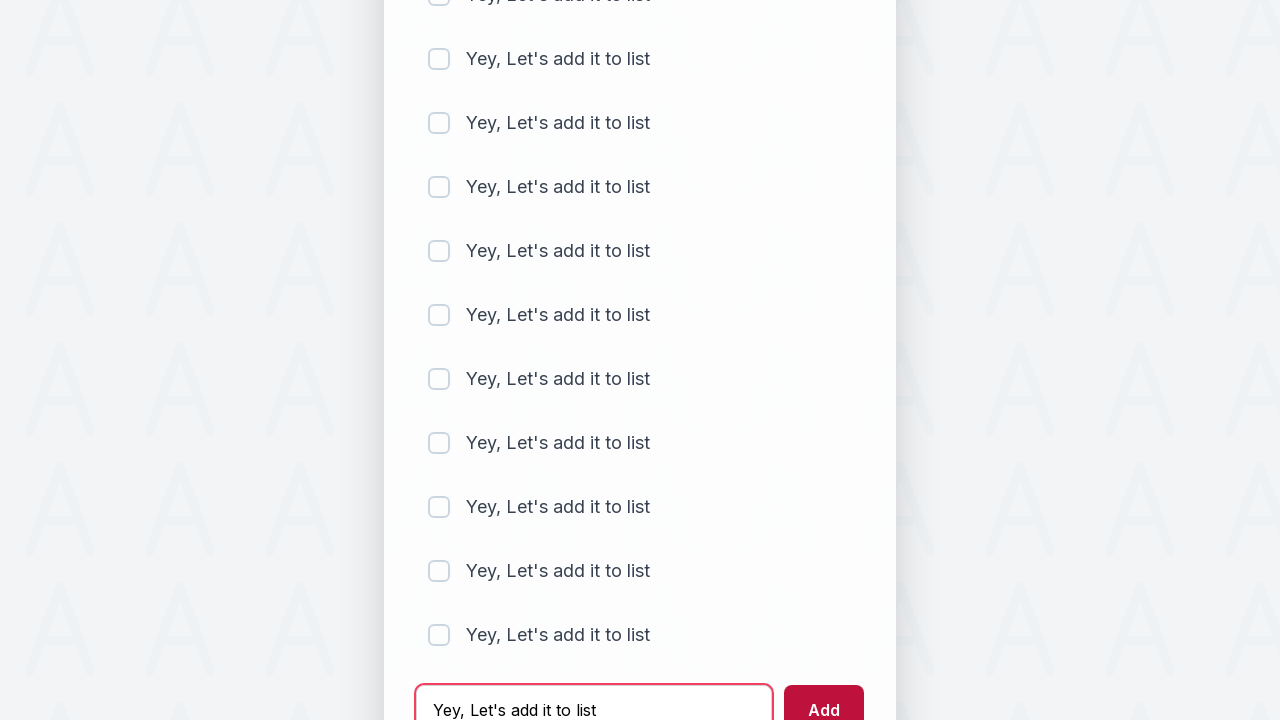

Clicked add button to add todo item (iteration 30/30) at (824, 695) on #addbutton
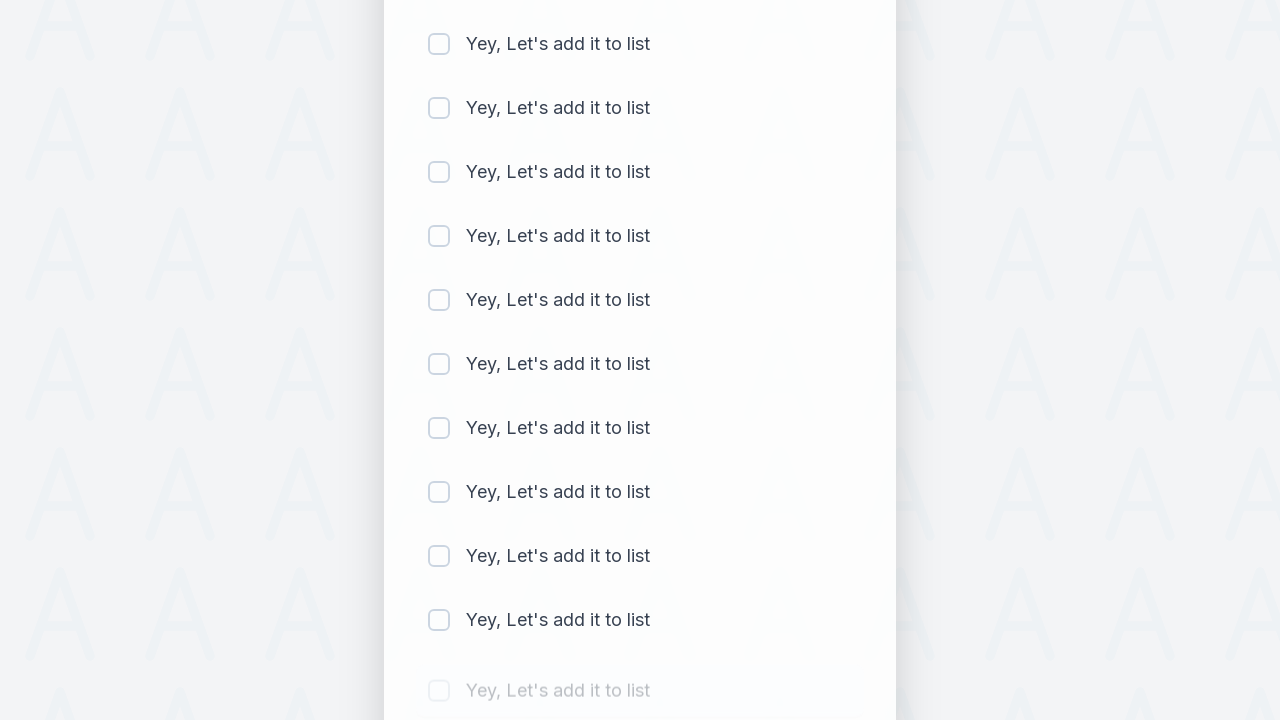

Retrieved text content from added todo item
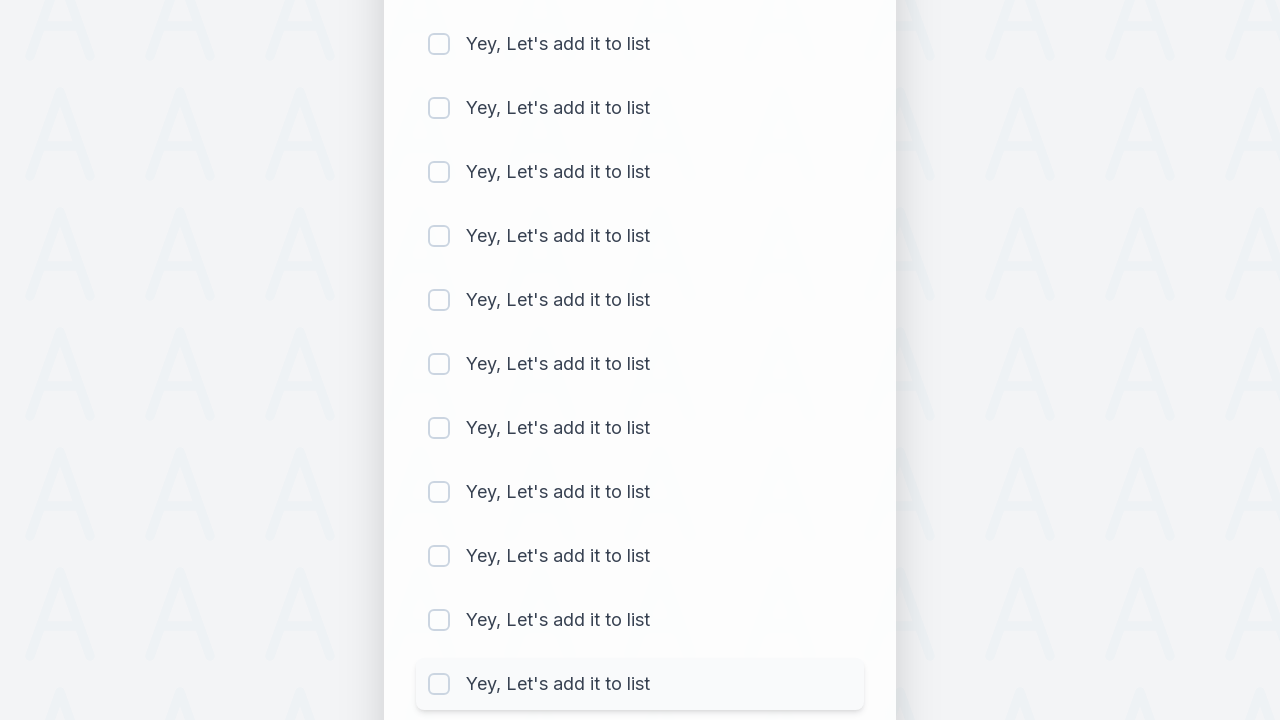

Verified that added item text is present in the todo list
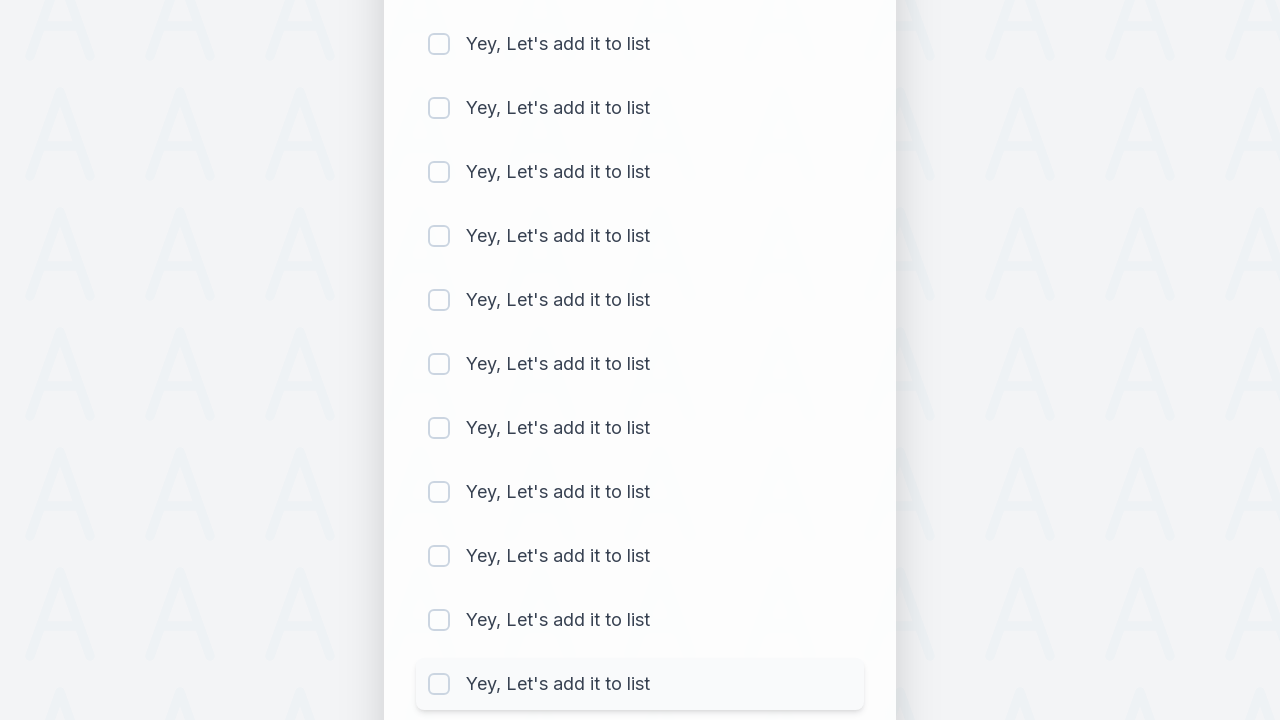

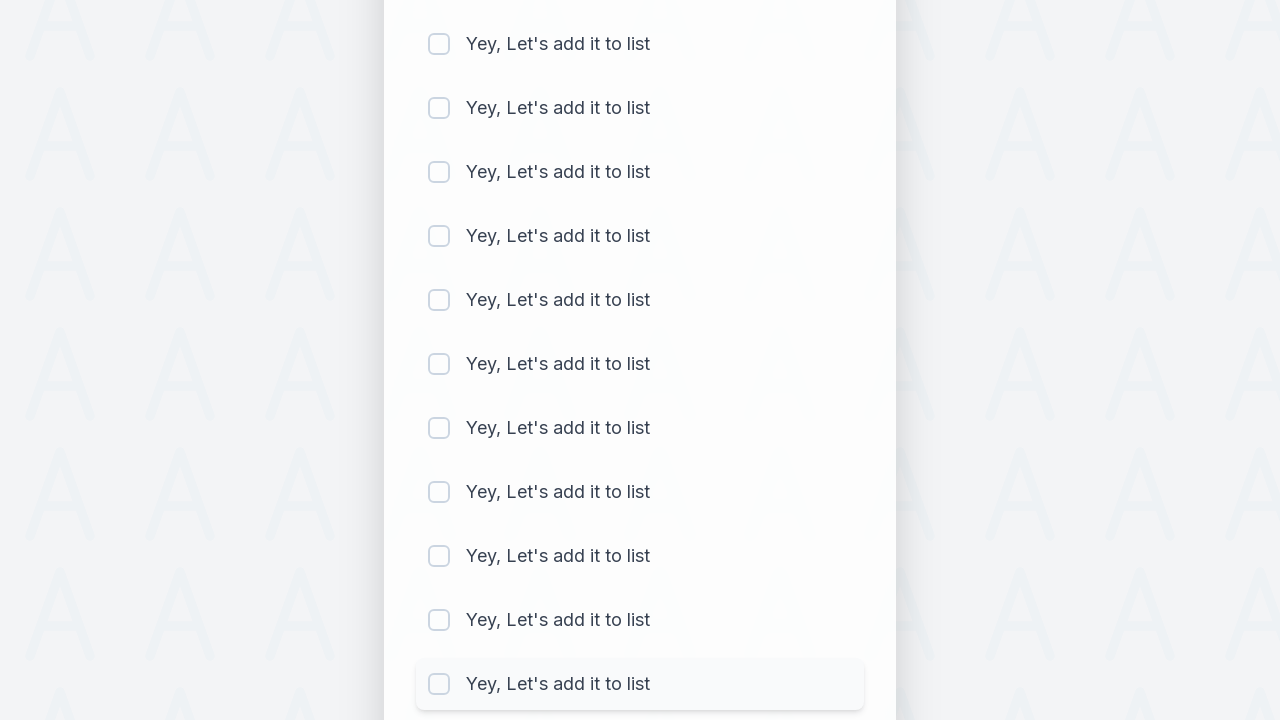